Tests scrolling through a MuseScore music score page by repeatedly pressing Page Down until reaching the end of the score content.

Starting URL: https://musescore.com/user/16006641/scores/4197961

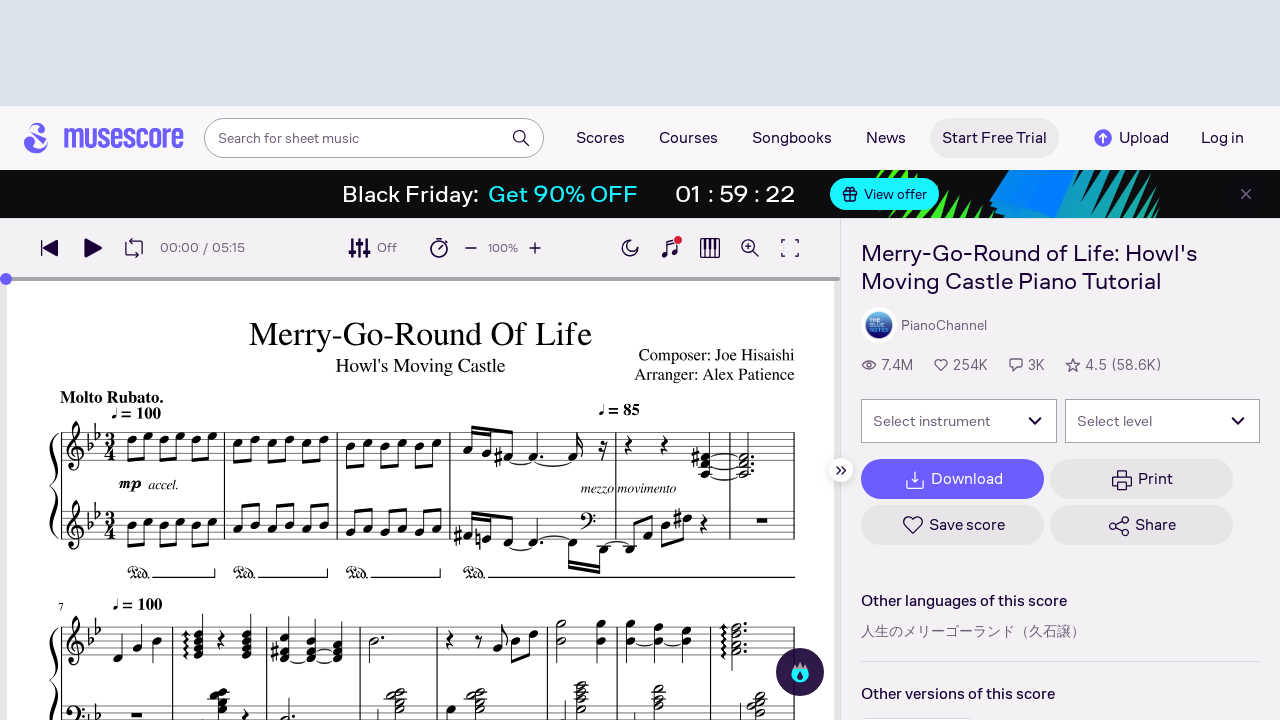

Waited for MuseScore scroller component to load
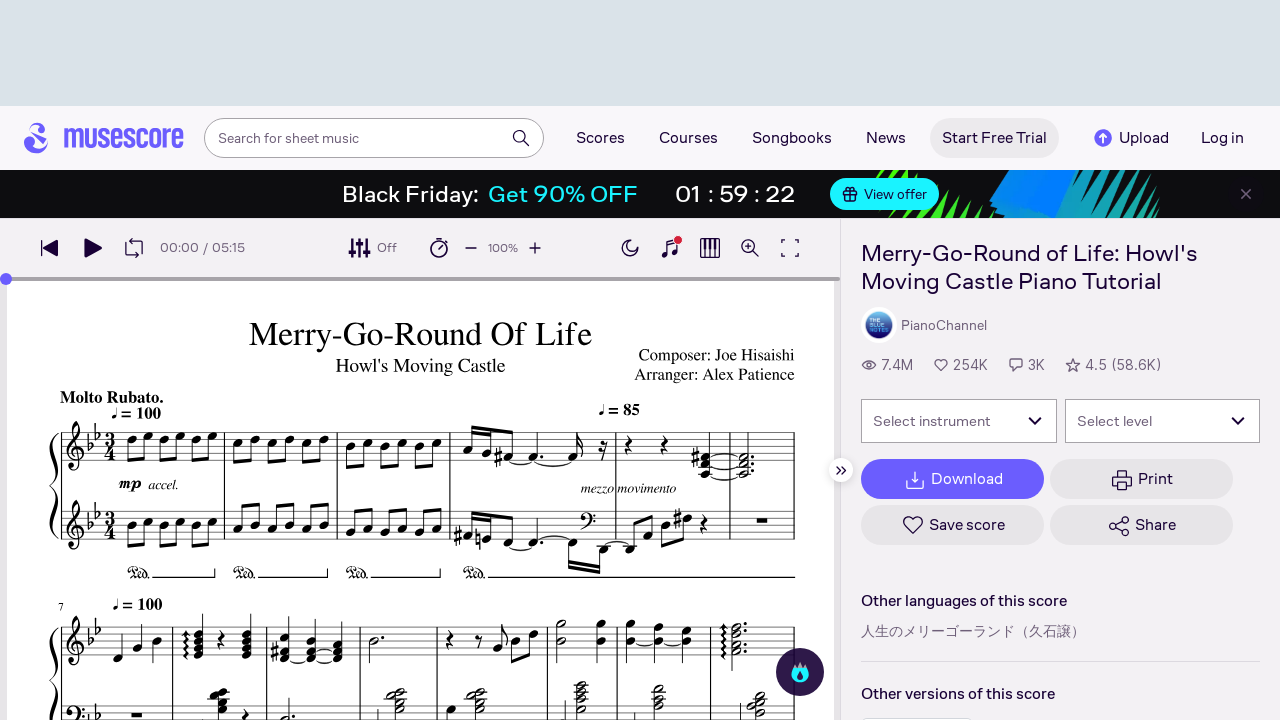

Clicked on MuseScore scroller component to focus it at (420, 498) on #jmuse-scroller-component
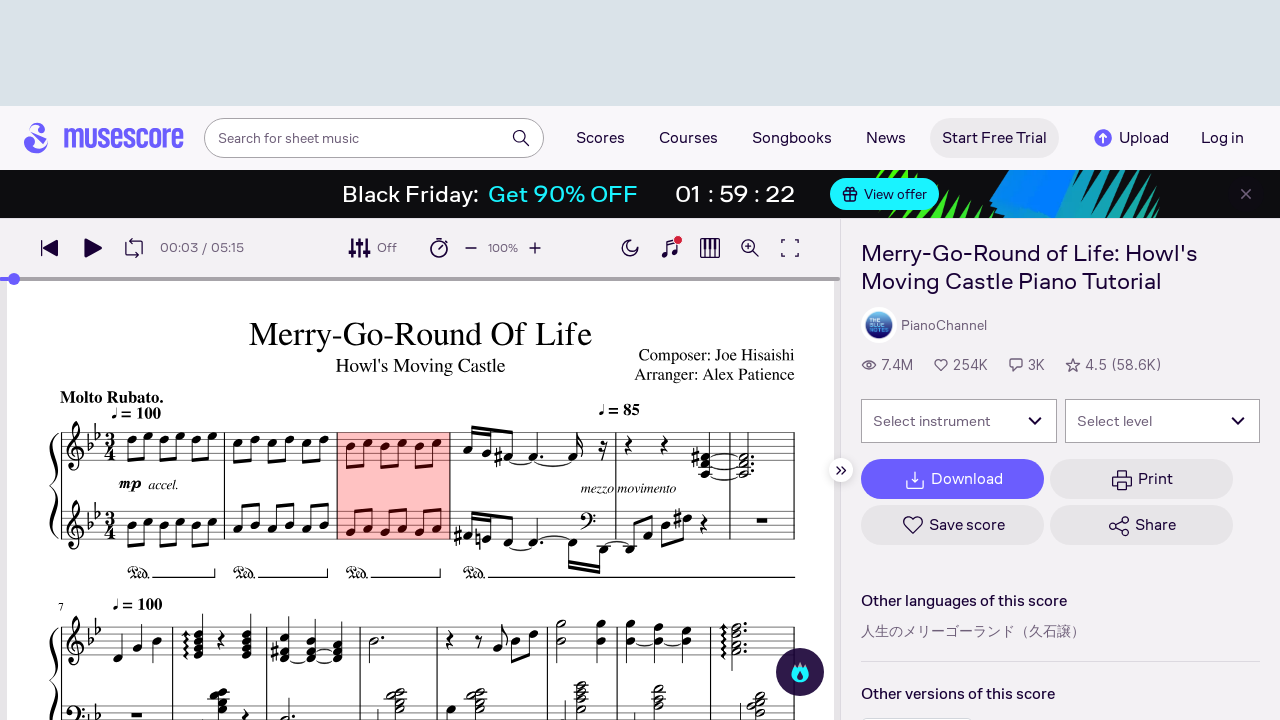

Waited 500ms for component to be ready
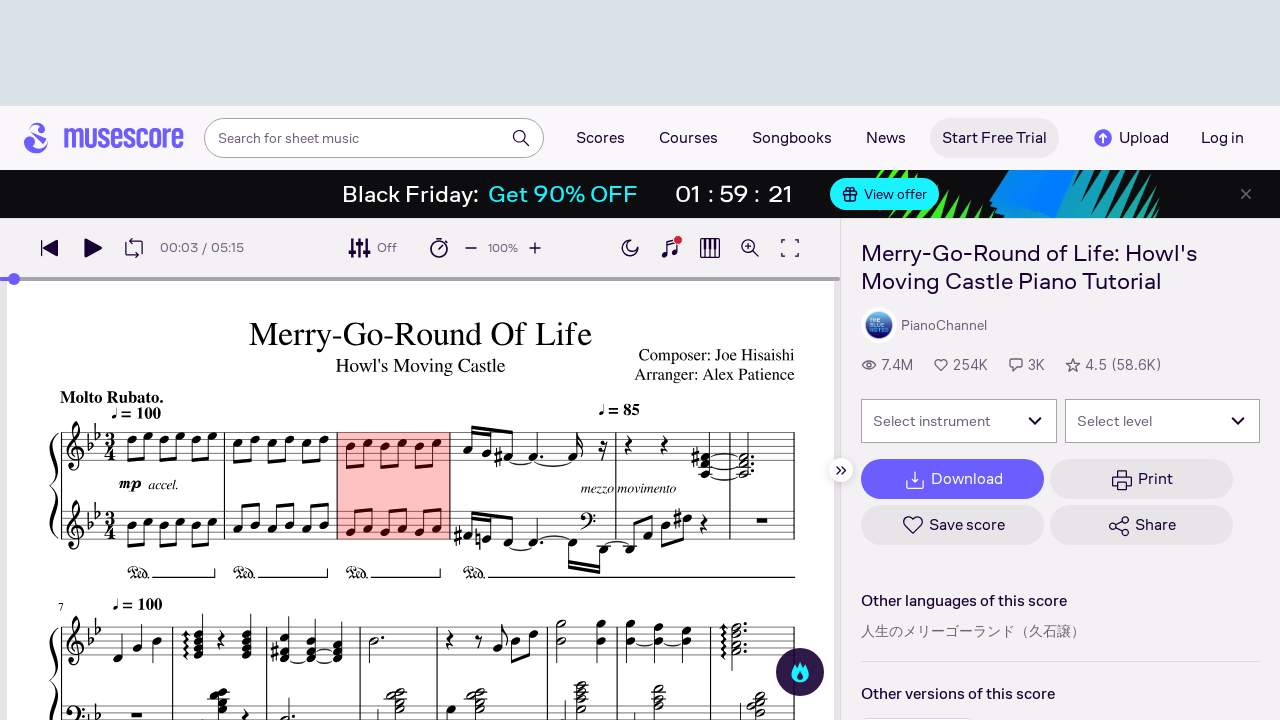

Retrieved initial scroll position from scroller component
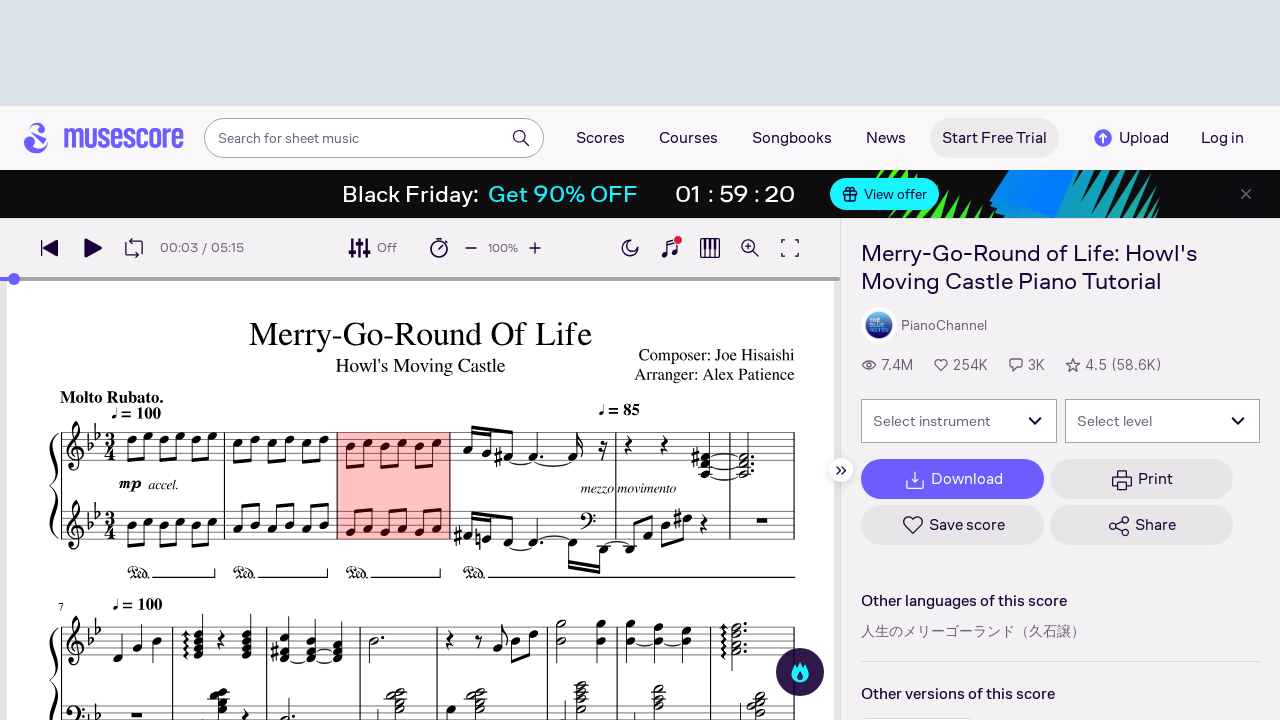

Pressed Page Down to scroll through score (iteration 1)
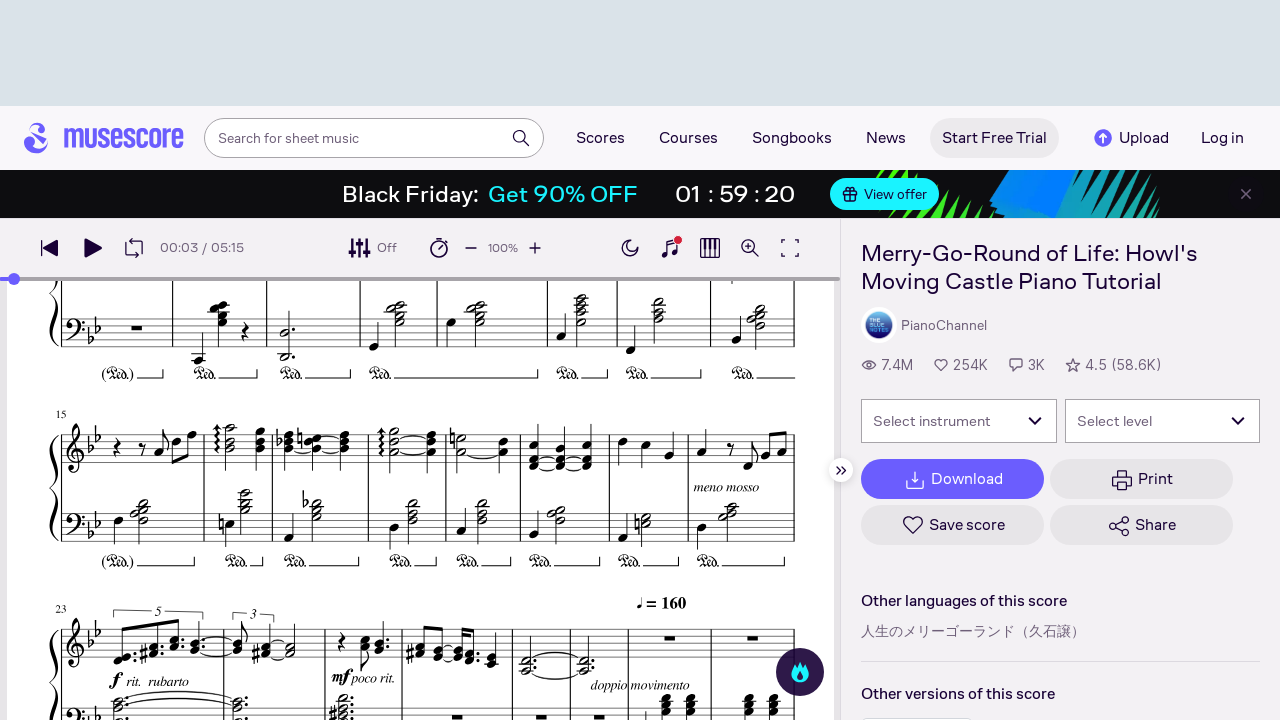

Waited 500ms for scroll animation to complete
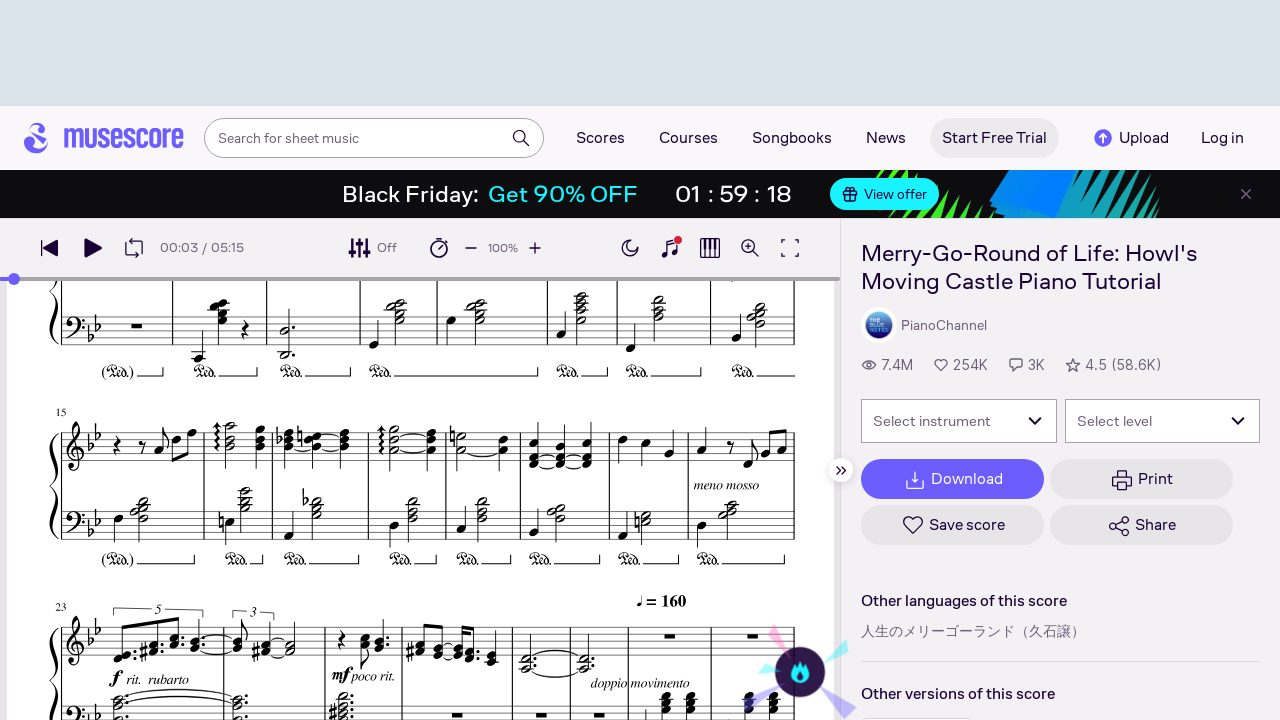

Retrieved current scroll position: 389
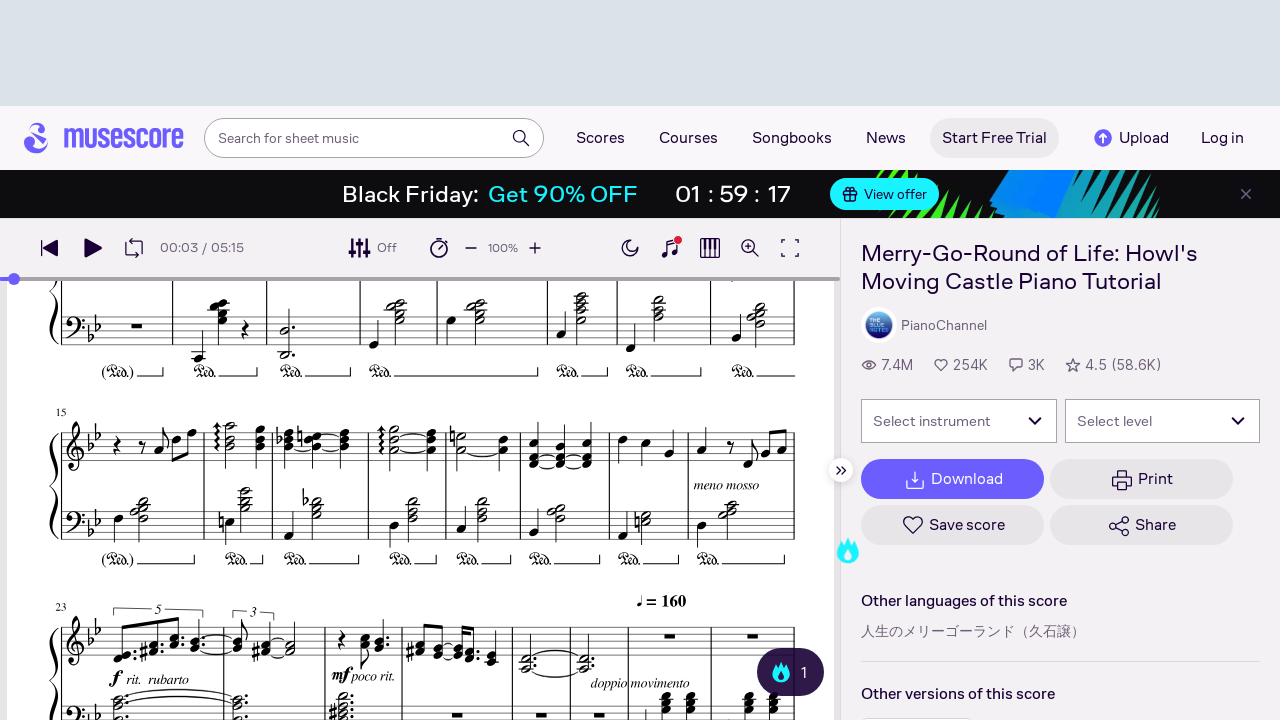

Pressed Page Down to scroll through score (iteration 2)
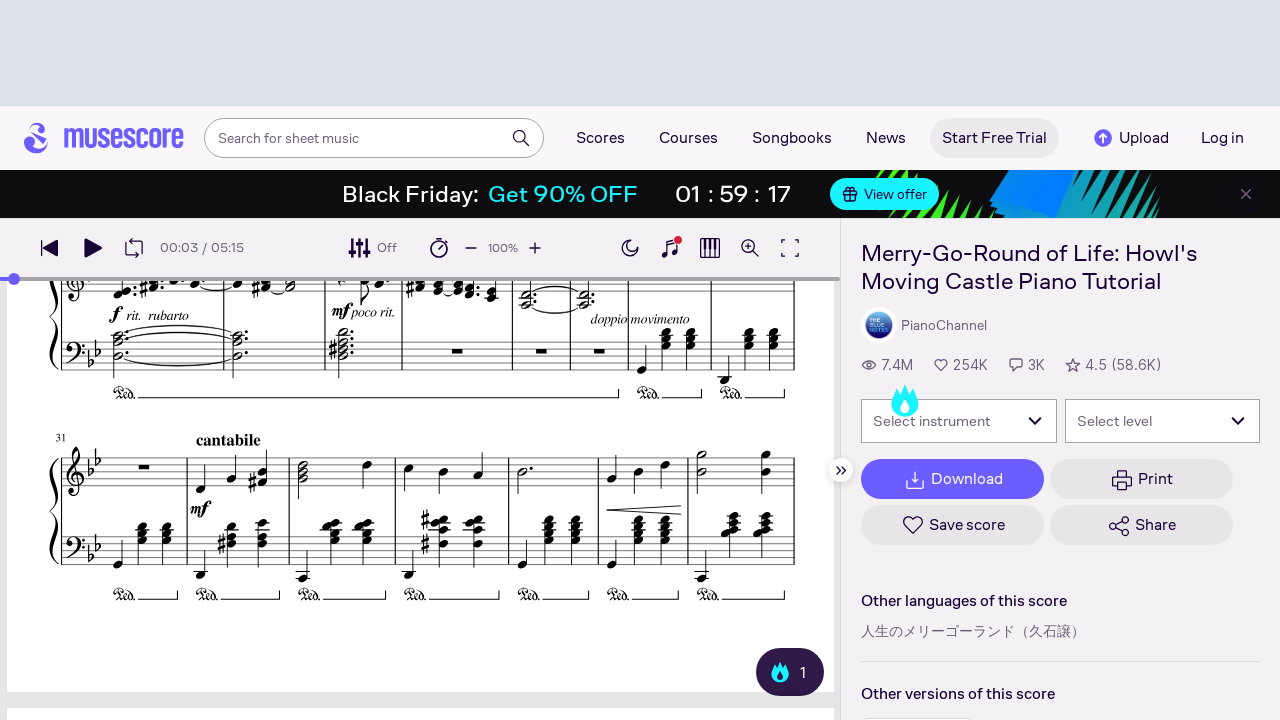

Waited 500ms for scroll animation to complete
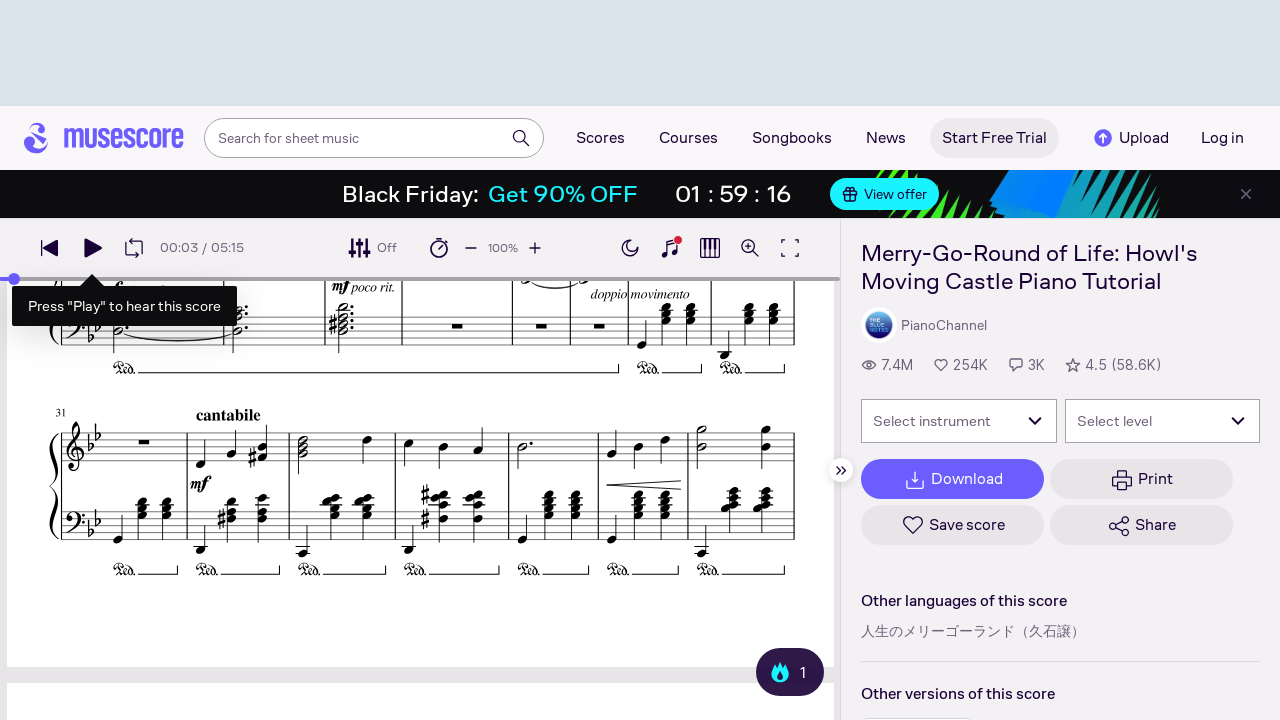

Retrieved current scroll position: 778
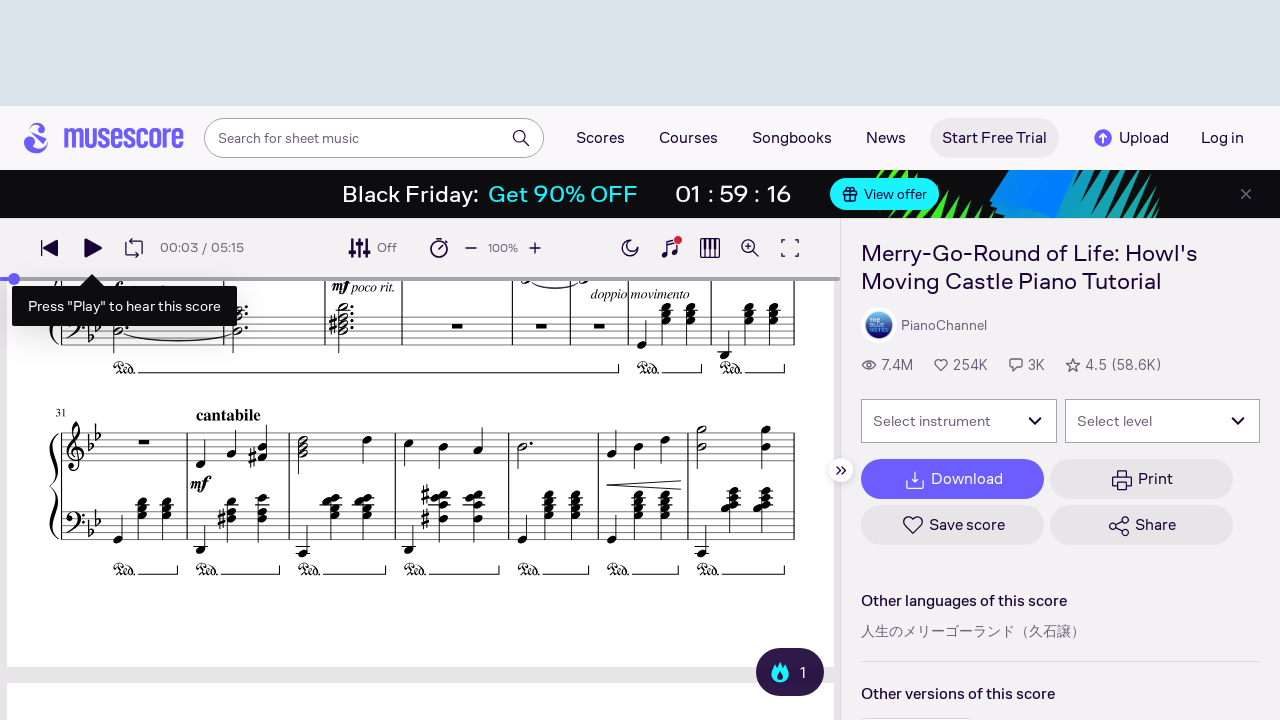

Pressed Page Down to scroll through score (iteration 3)
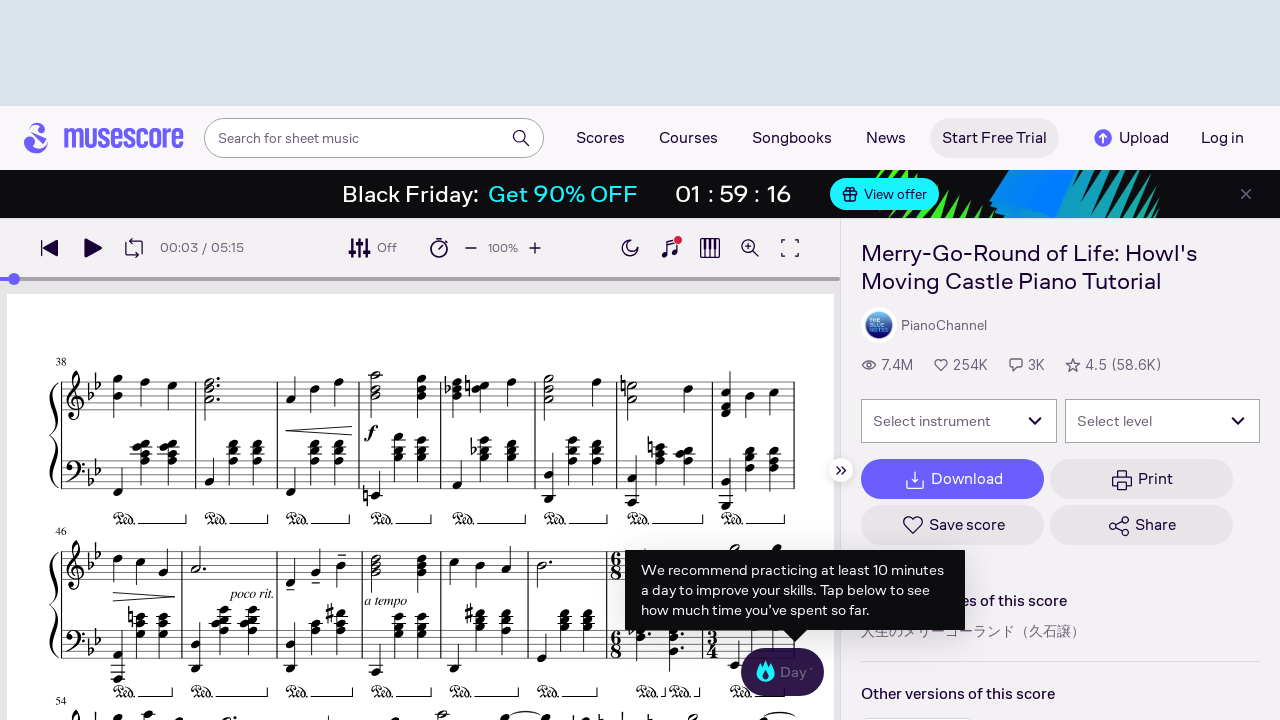

Waited 500ms for scroll animation to complete
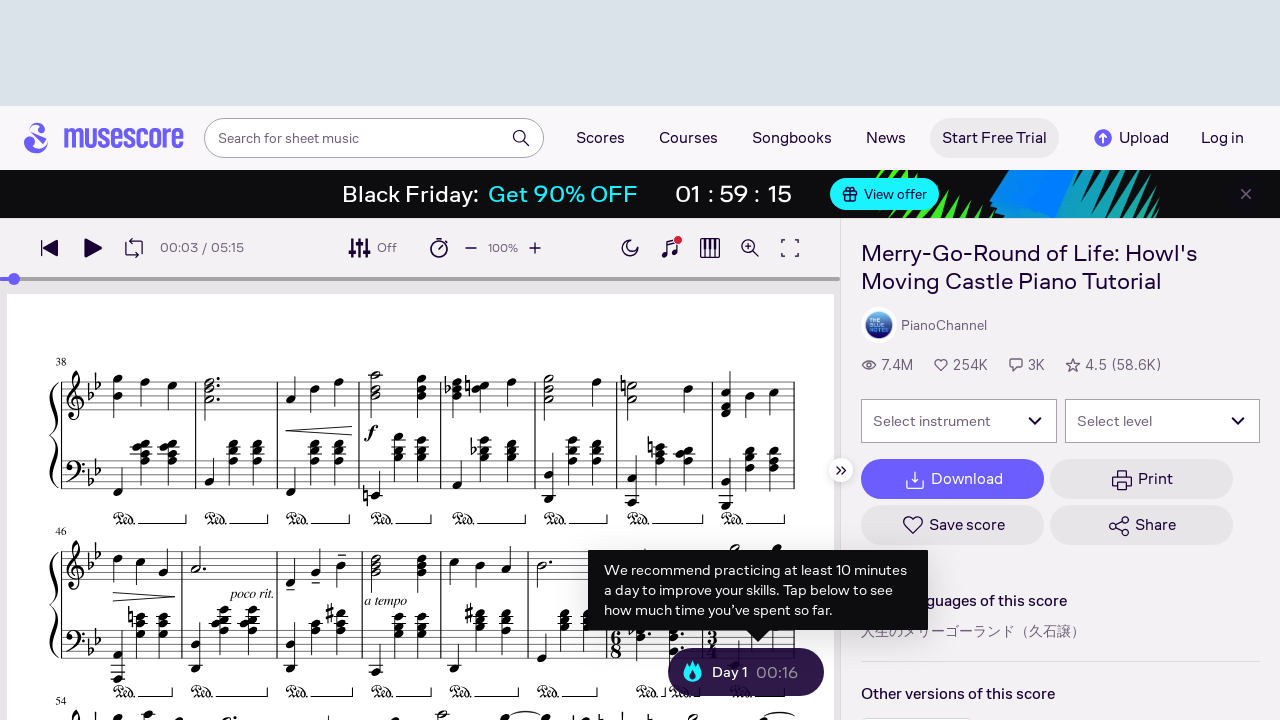

Retrieved current scroll position: 1167
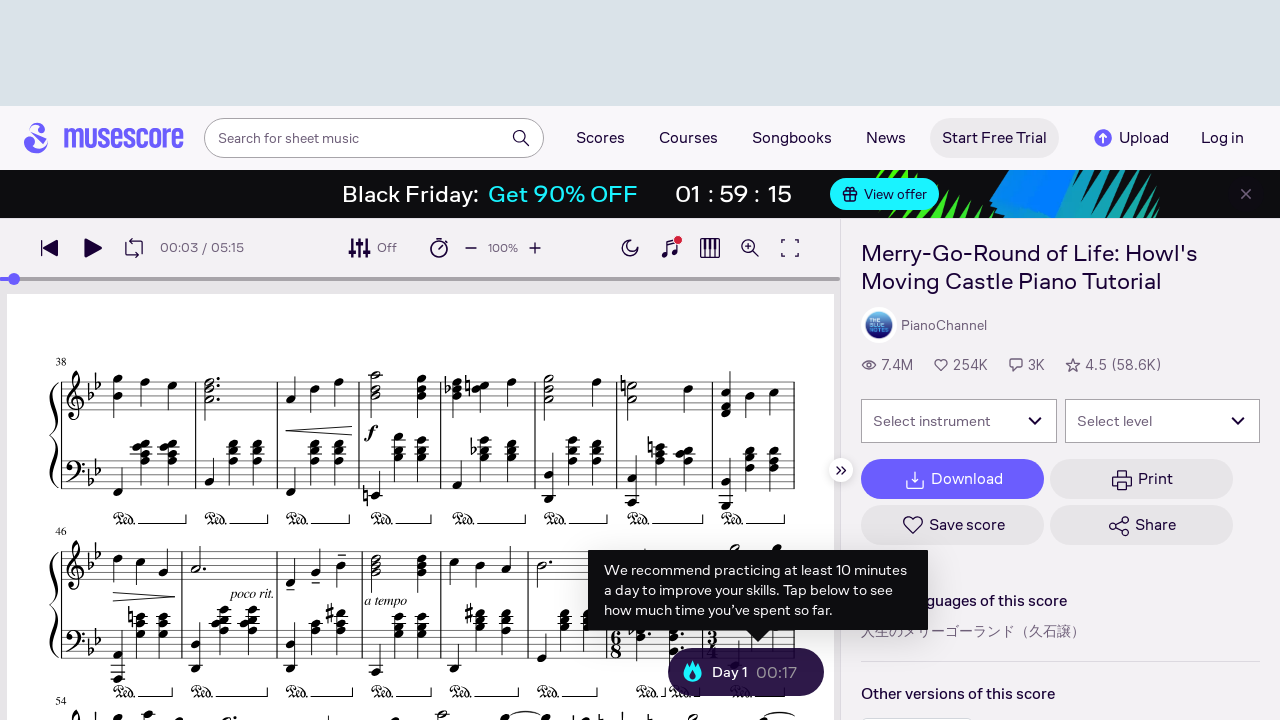

Pressed Page Down to scroll through score (iteration 4)
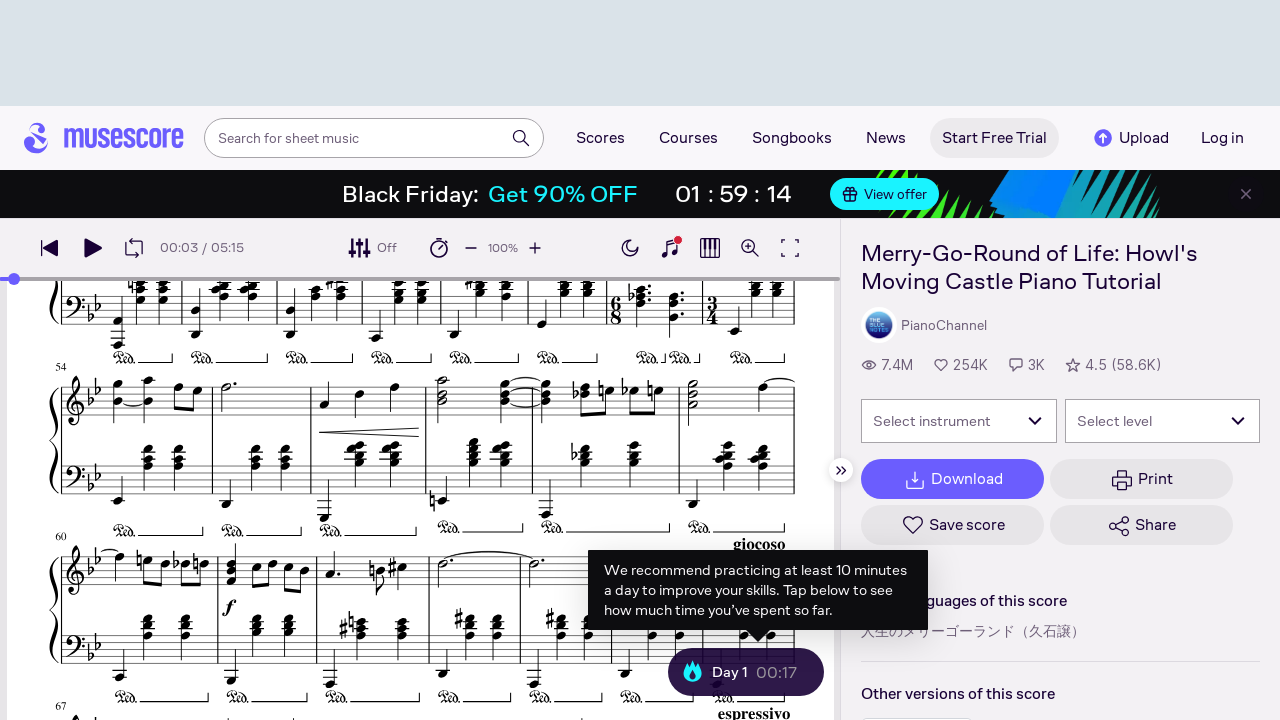

Waited 500ms for scroll animation to complete
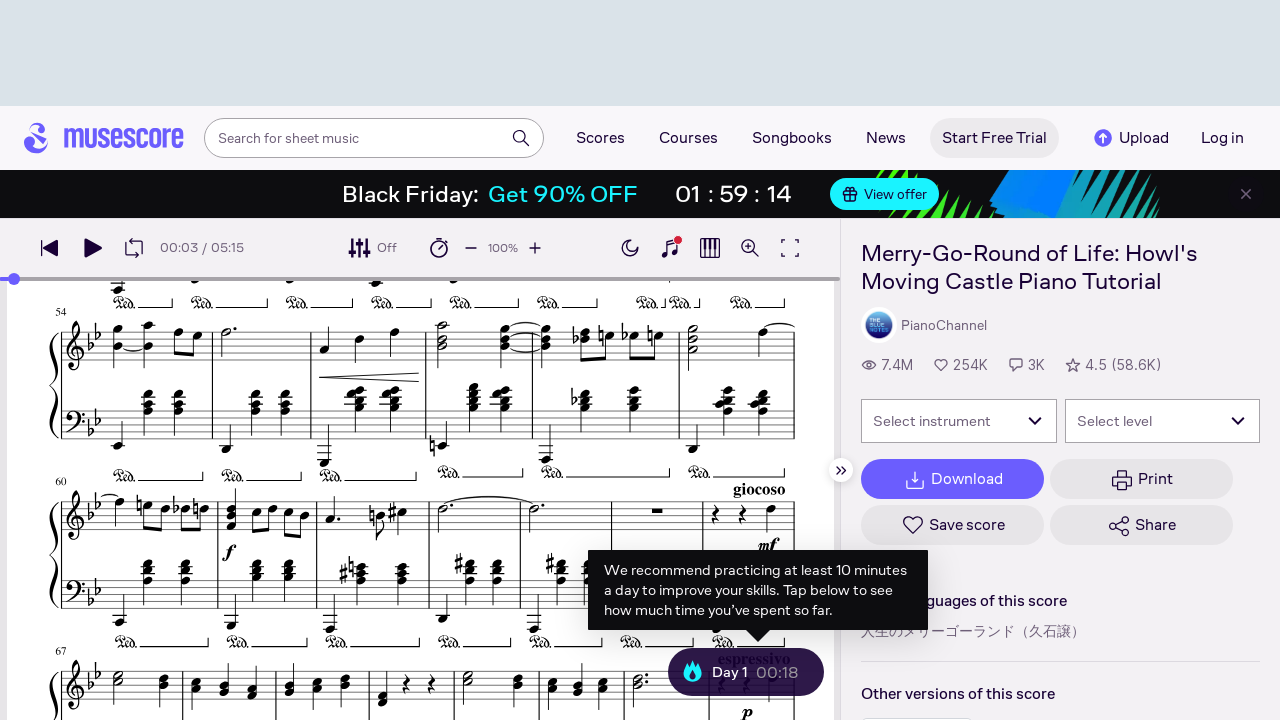

Retrieved current scroll position: 1556
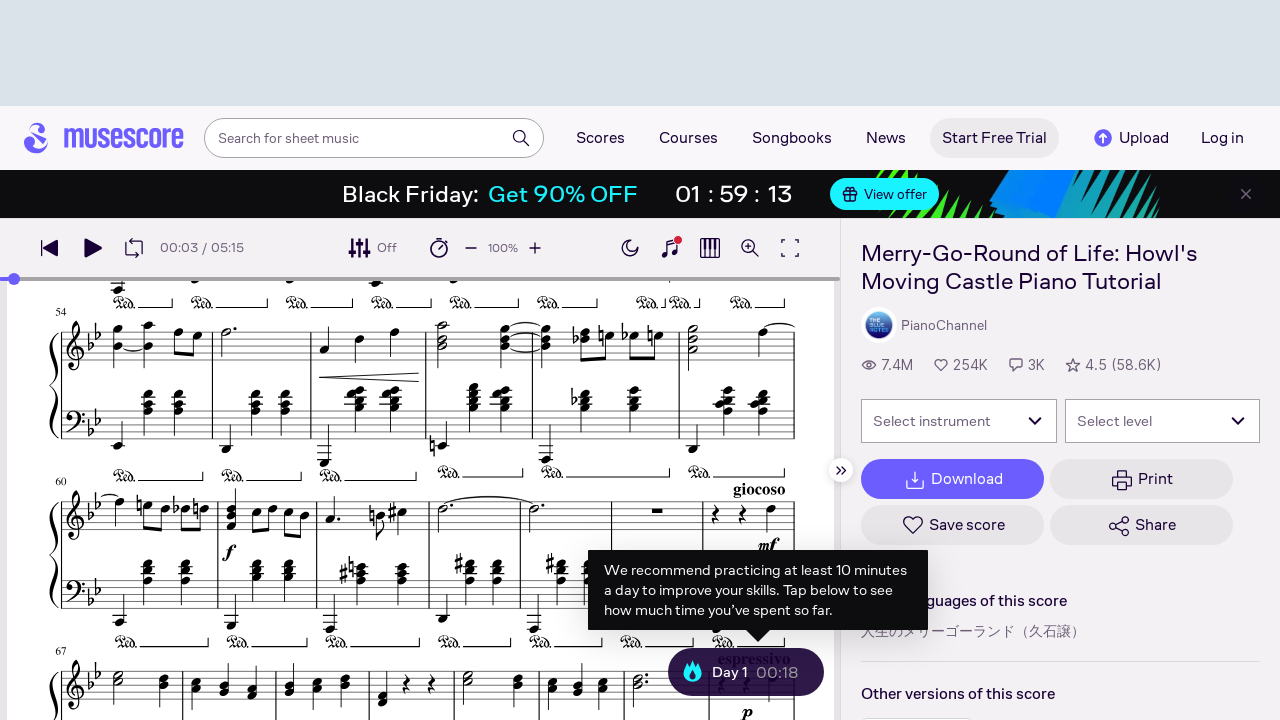

Pressed Page Down to scroll through score (iteration 5)
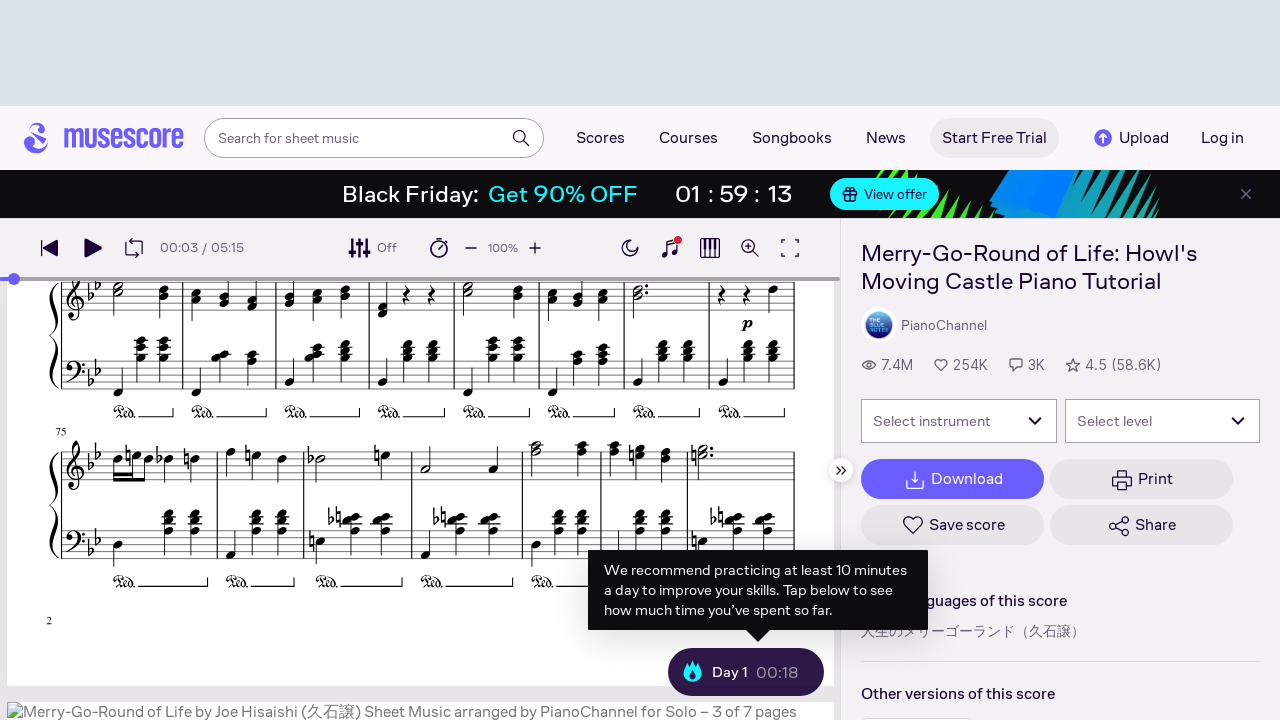

Waited 500ms for scroll animation to complete
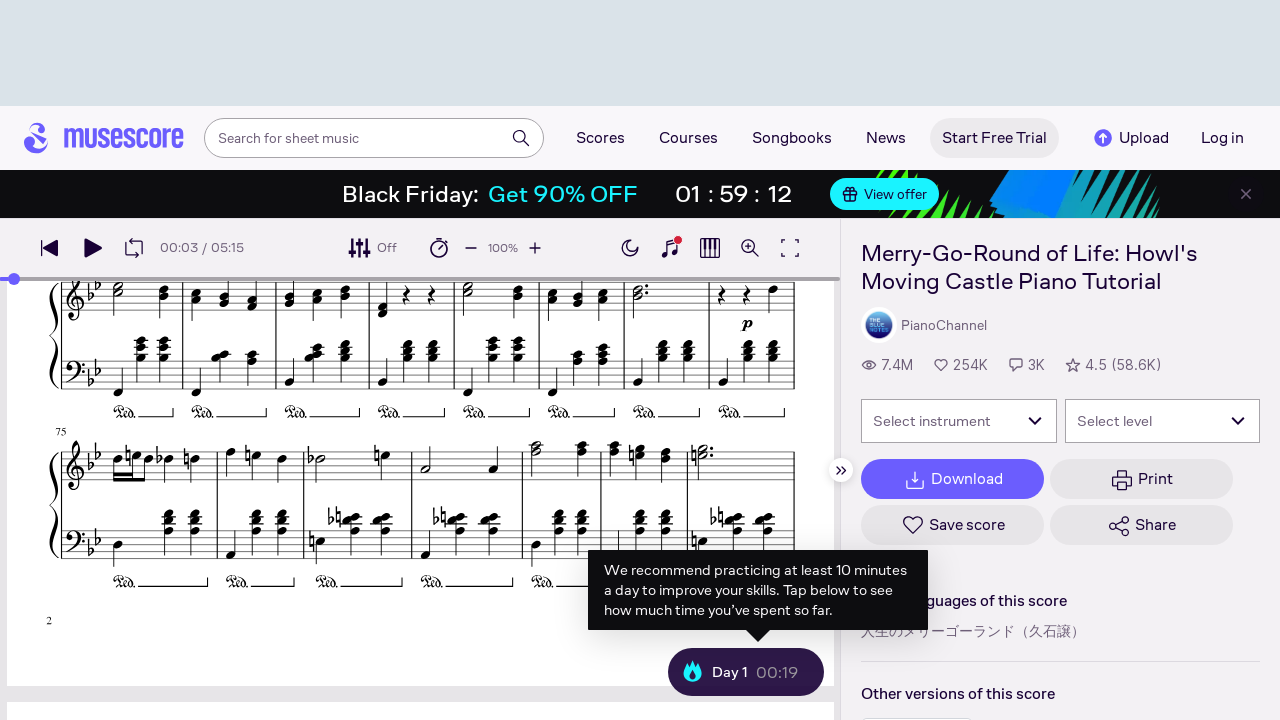

Retrieved current scroll position: 1945
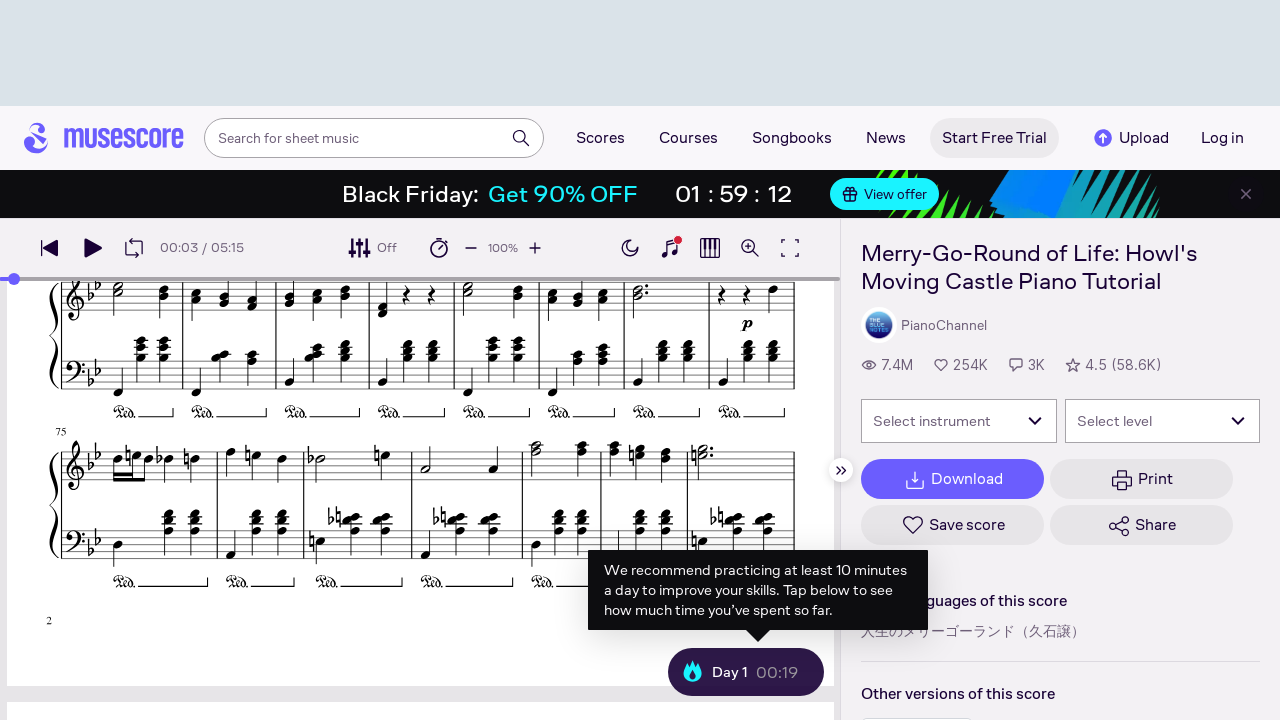

Pressed Page Down to scroll through score (iteration 6)
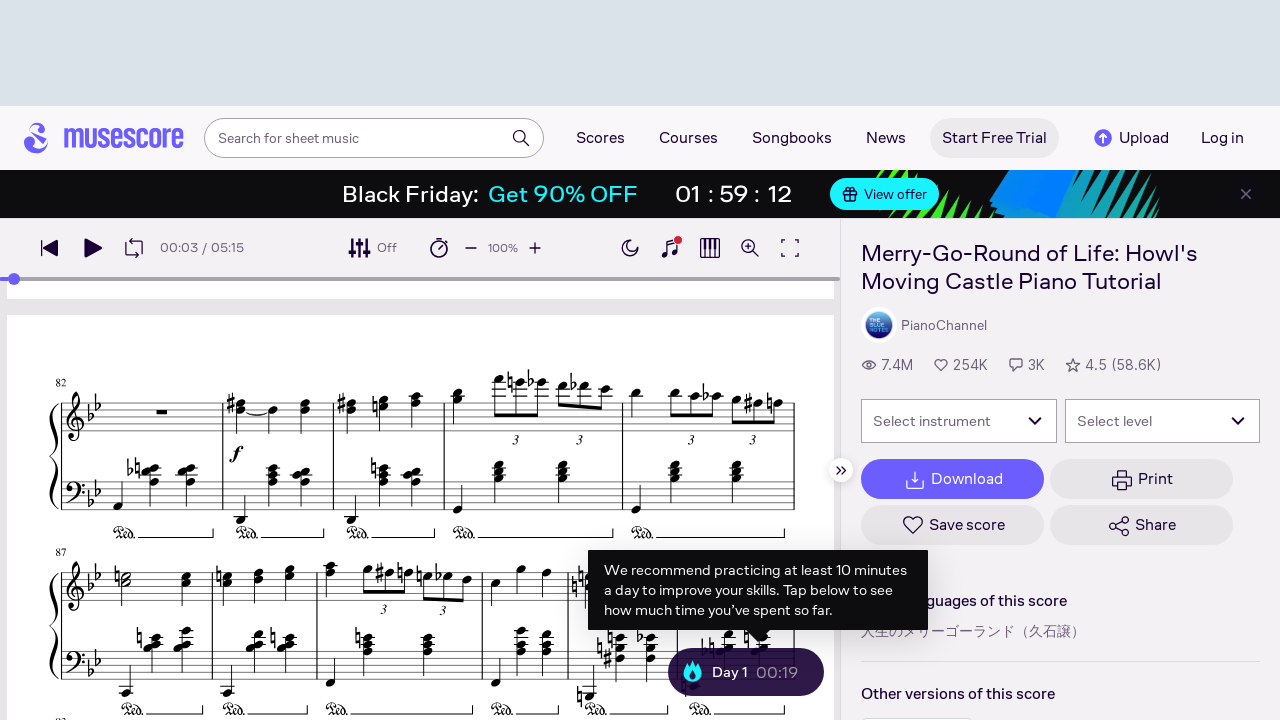

Waited 500ms for scroll animation to complete
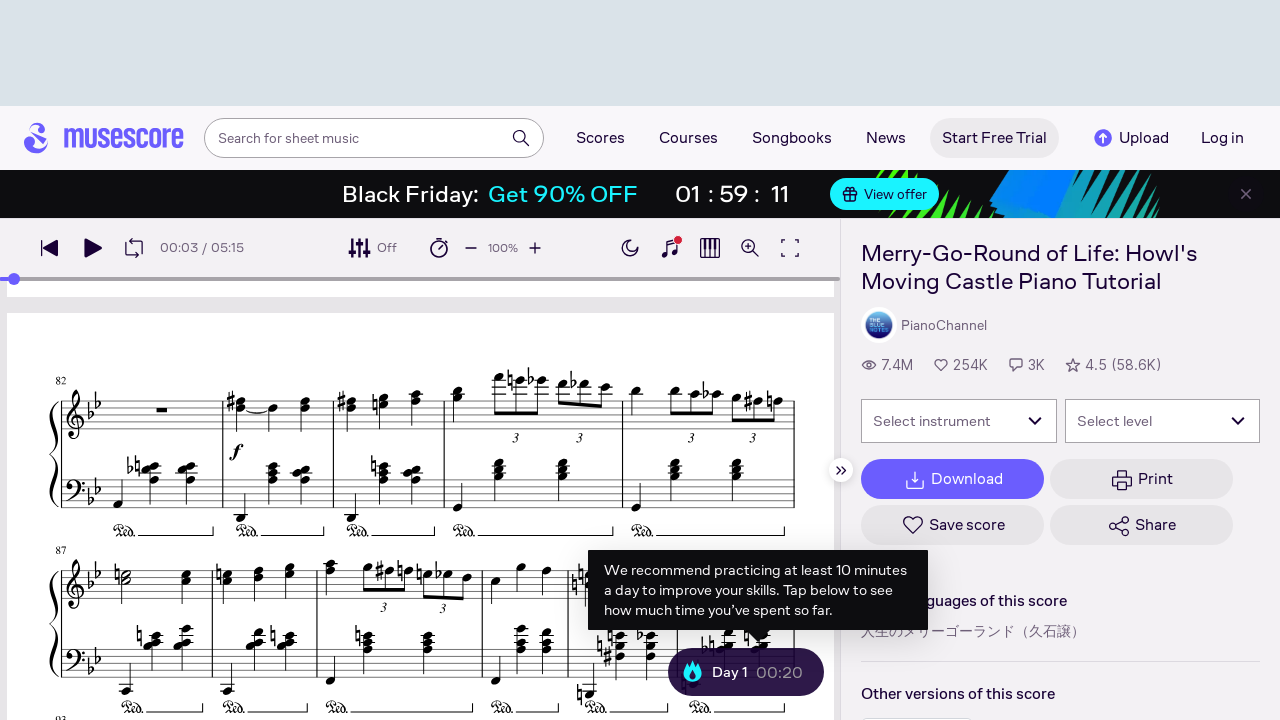

Retrieved current scroll position: 2334
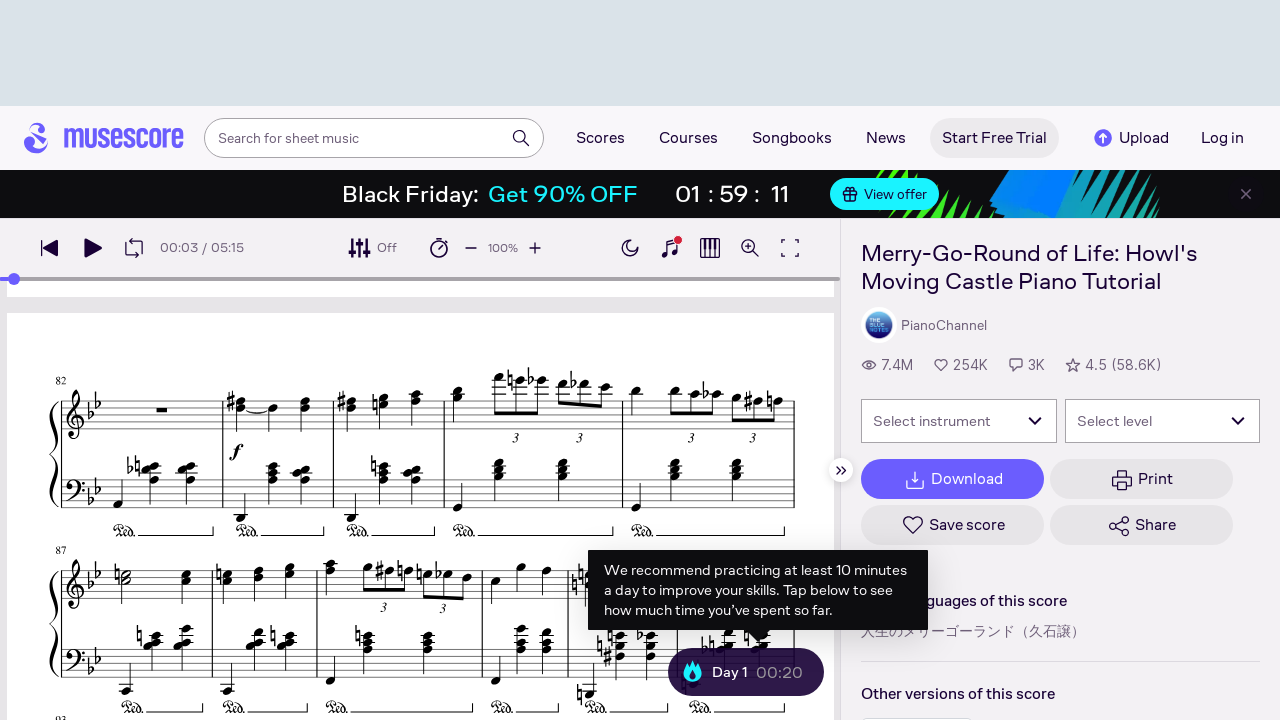

Pressed Page Down to scroll through score (iteration 7)
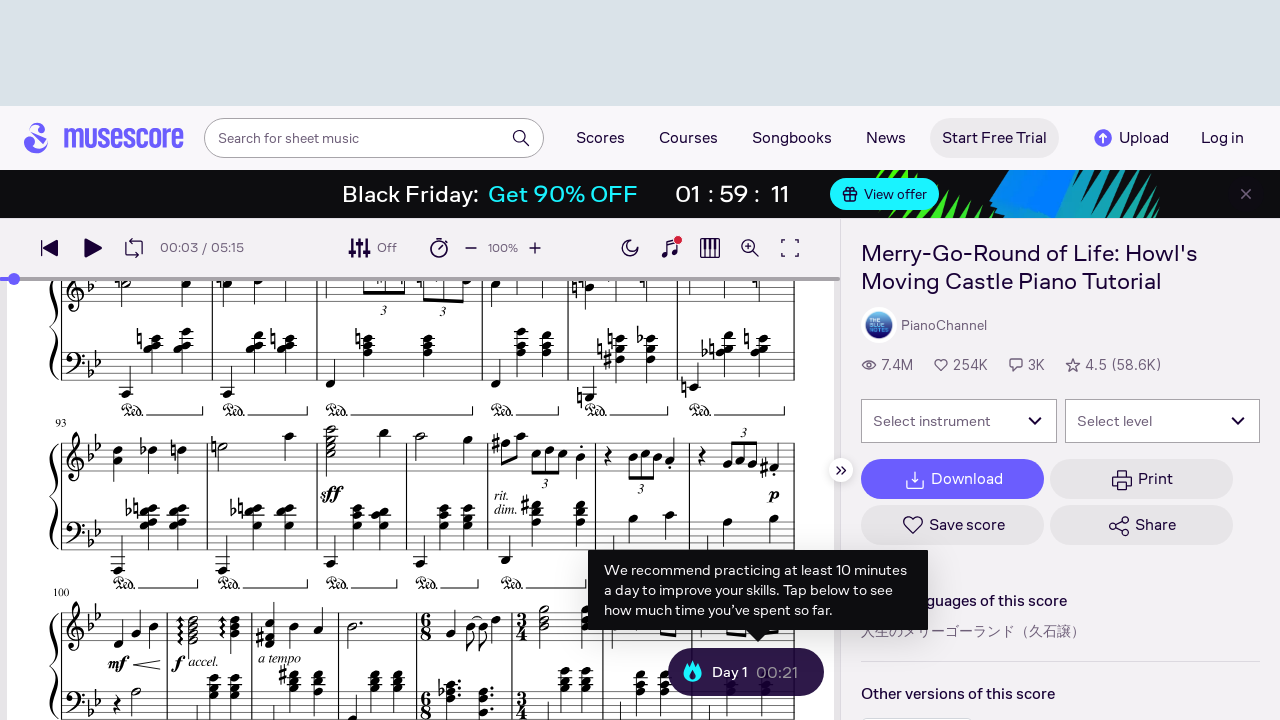

Waited 500ms for scroll animation to complete
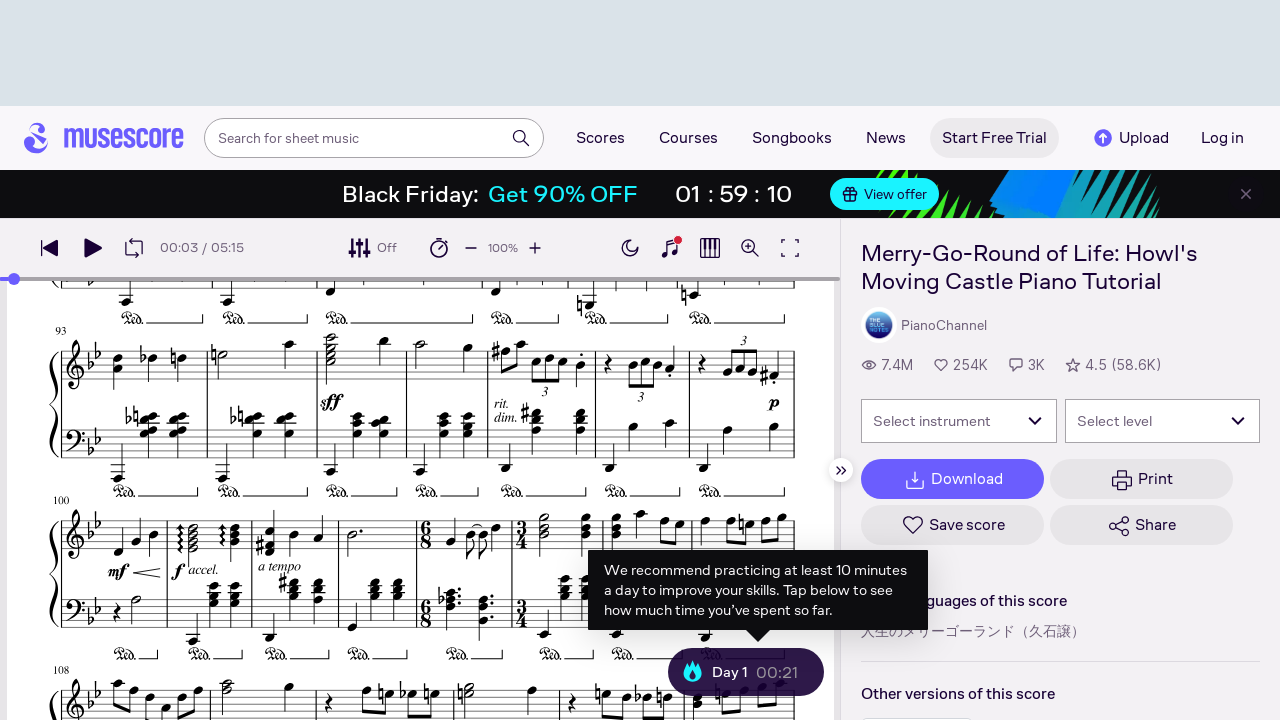

Retrieved current scroll position: 2723
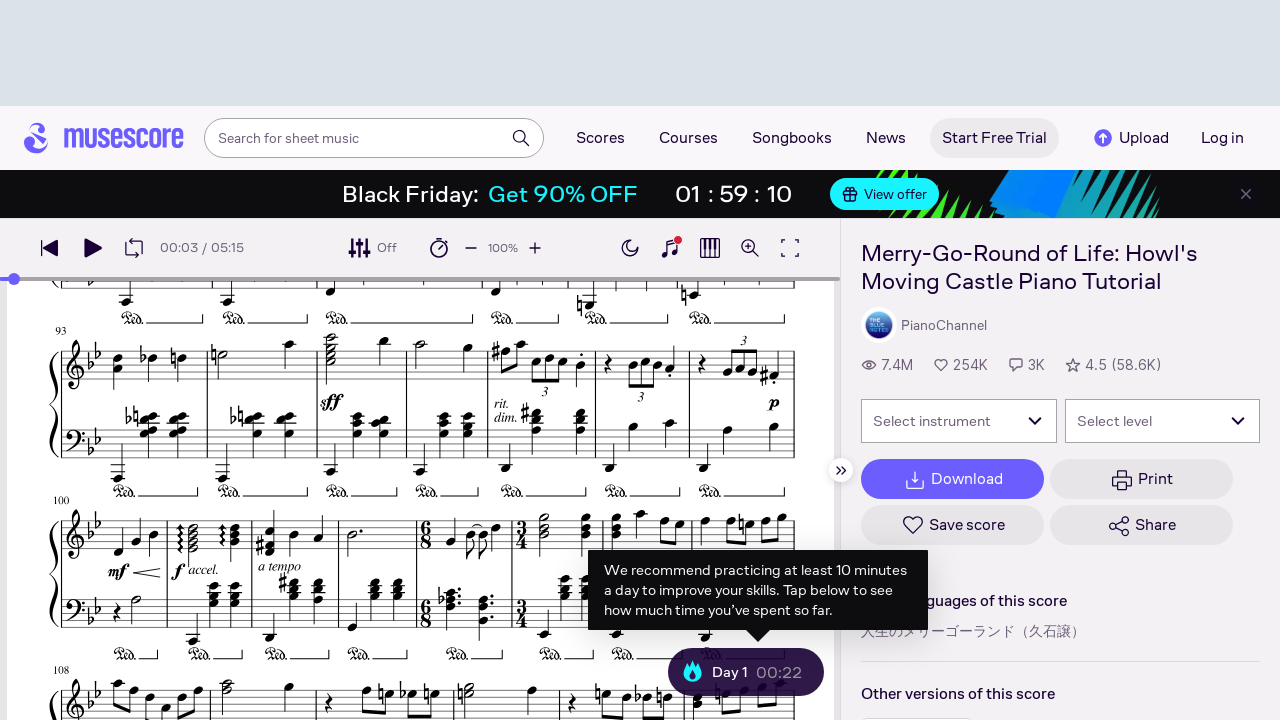

Pressed Page Down to scroll through score (iteration 8)
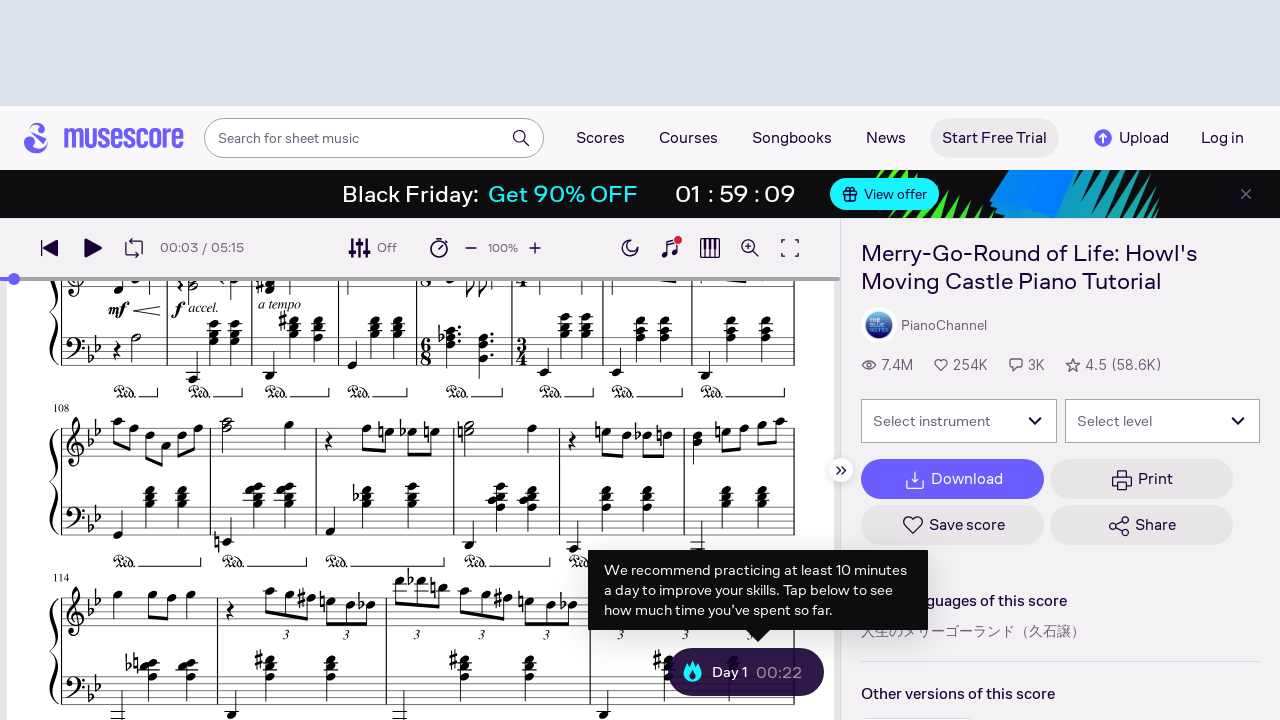

Waited 500ms for scroll animation to complete
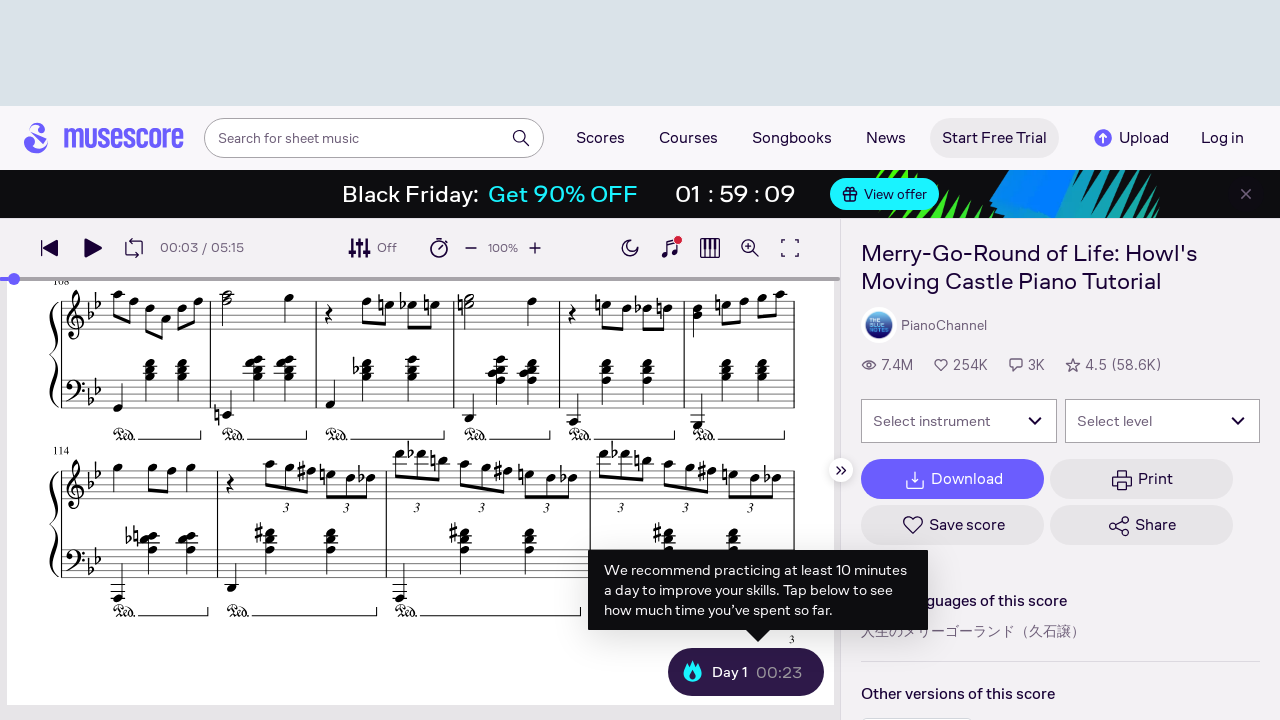

Retrieved current scroll position: 3112
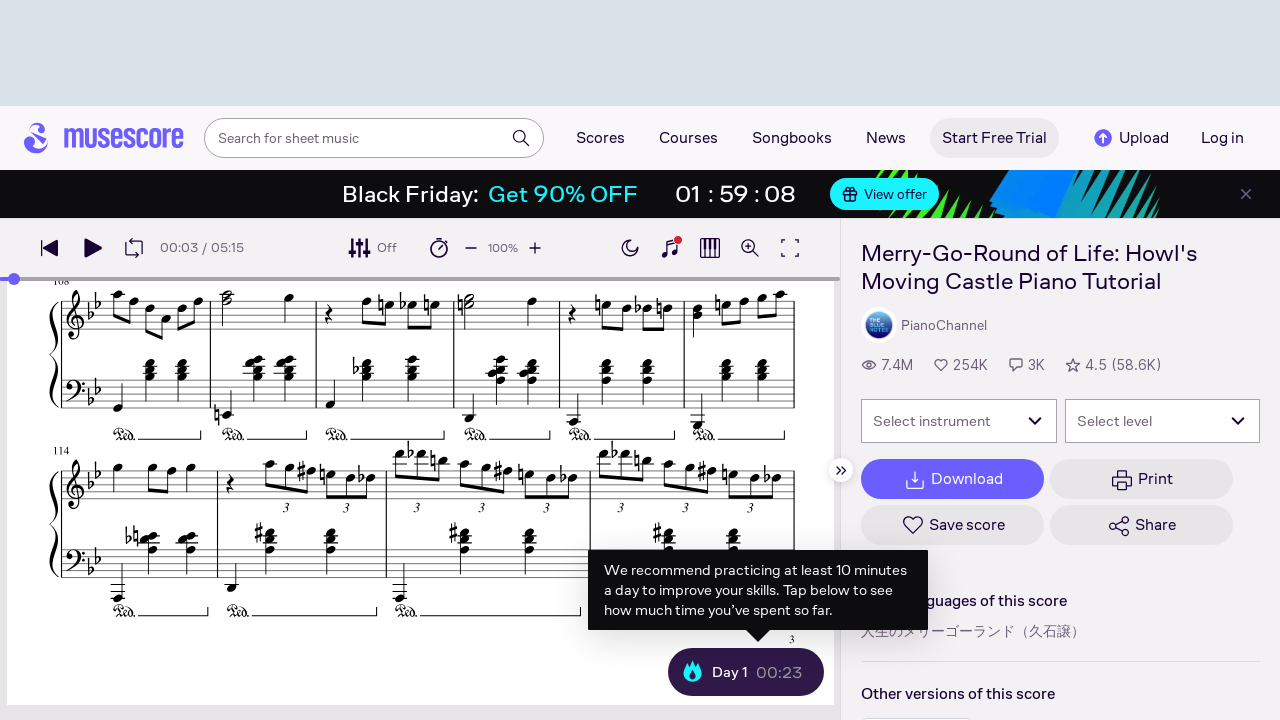

Pressed Page Down to scroll through score (iteration 9)
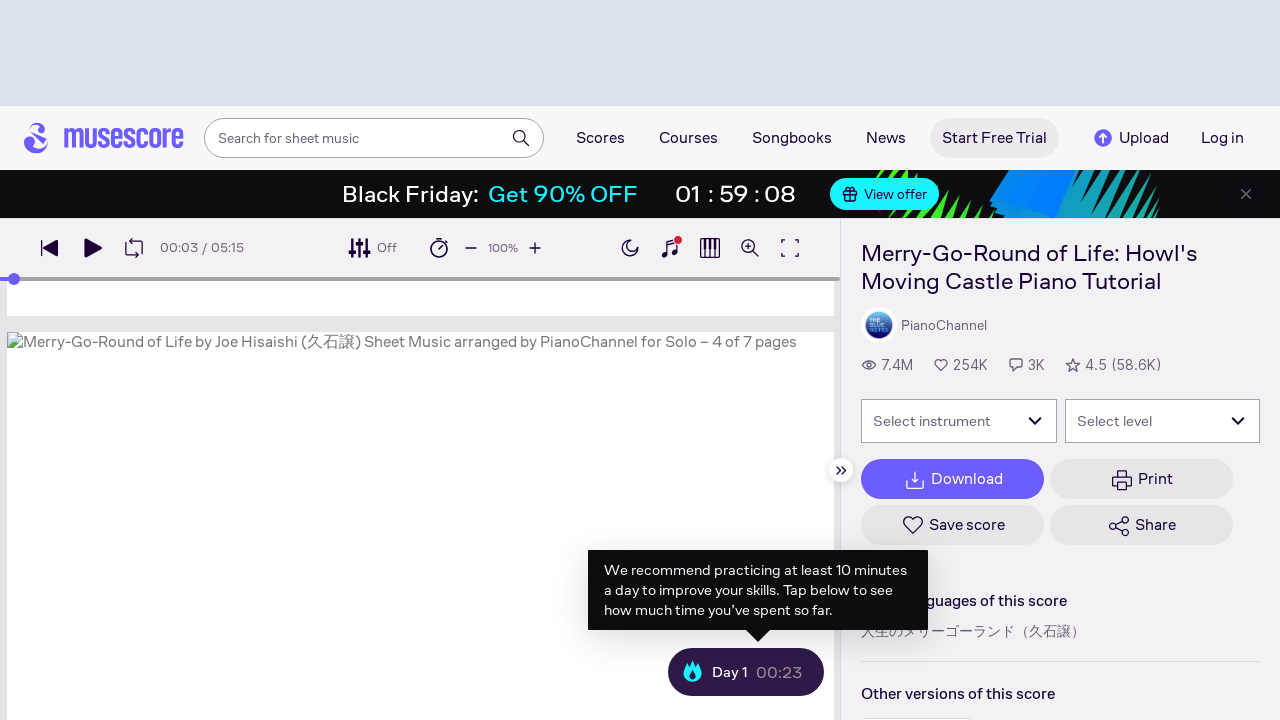

Waited 500ms for scroll animation to complete
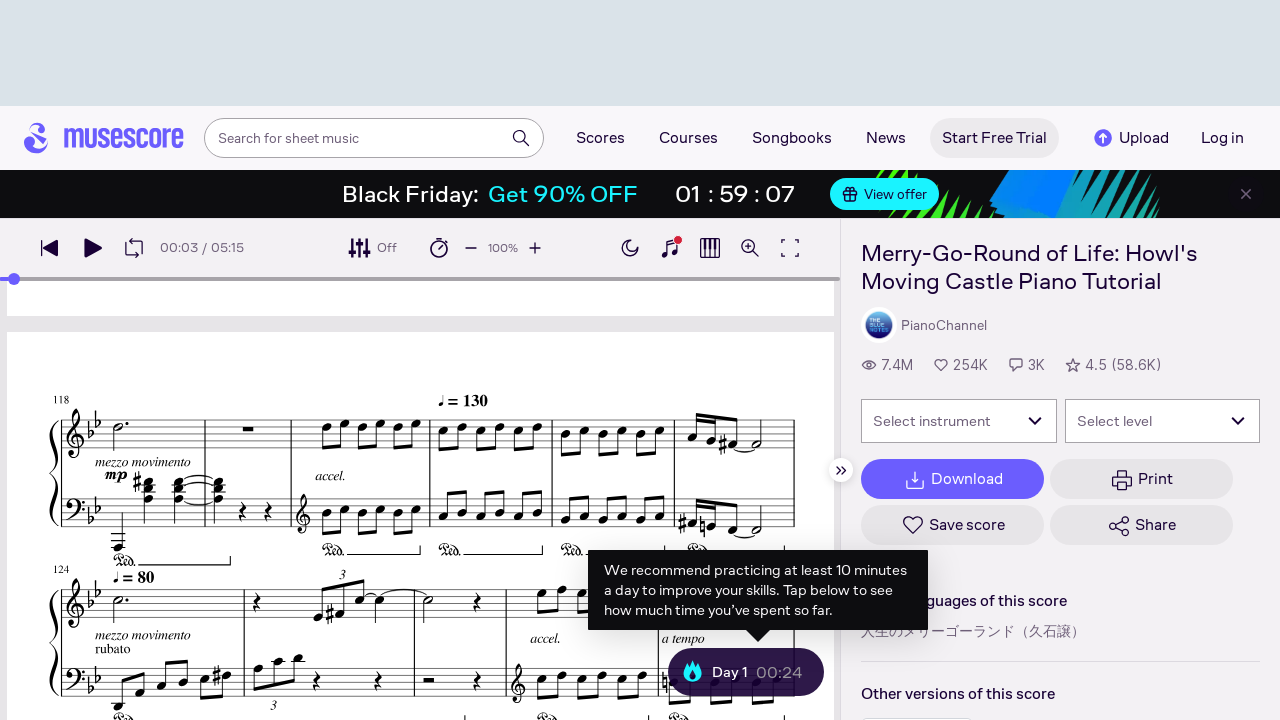

Retrieved current scroll position: 3501
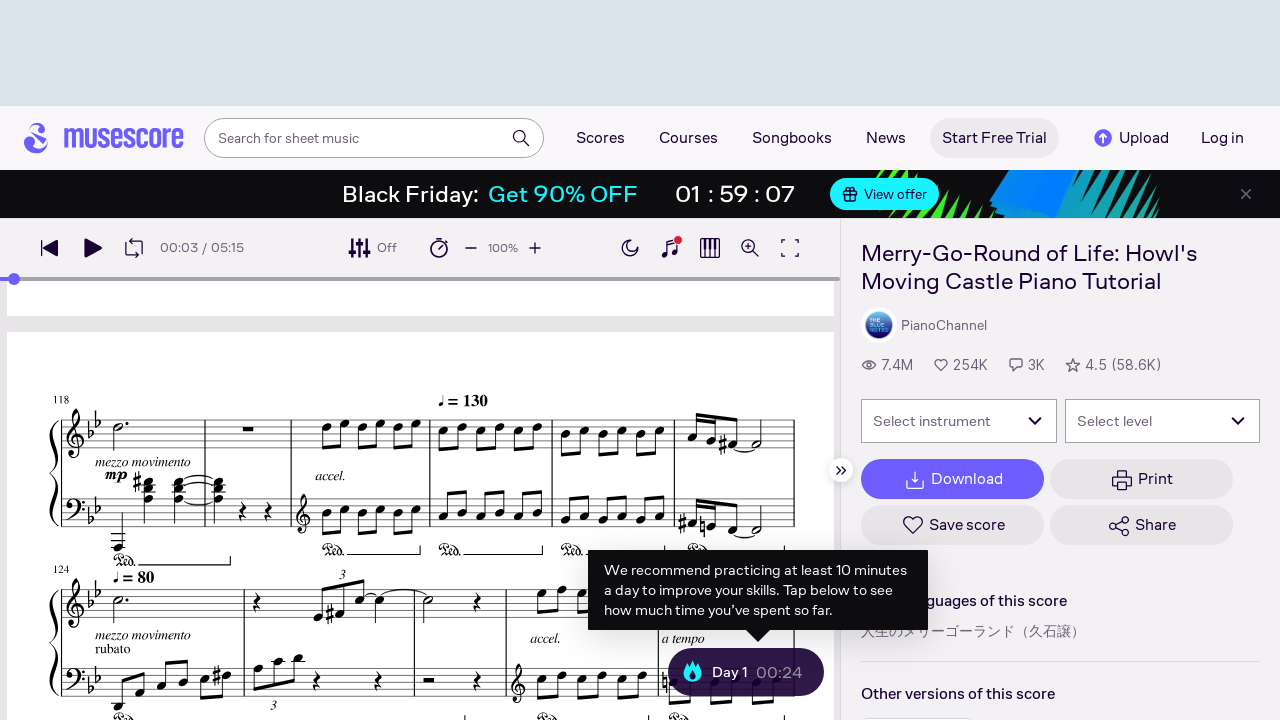

Pressed Page Down to scroll through score (iteration 10)
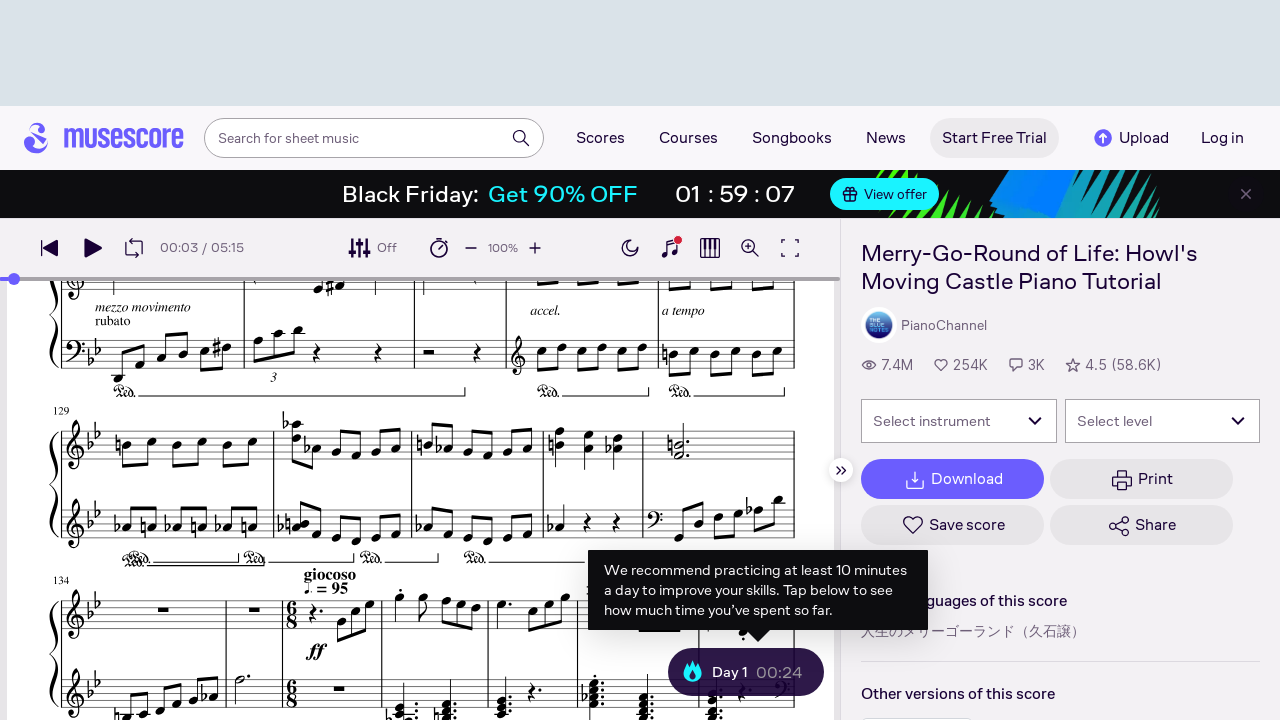

Waited 500ms for scroll animation to complete
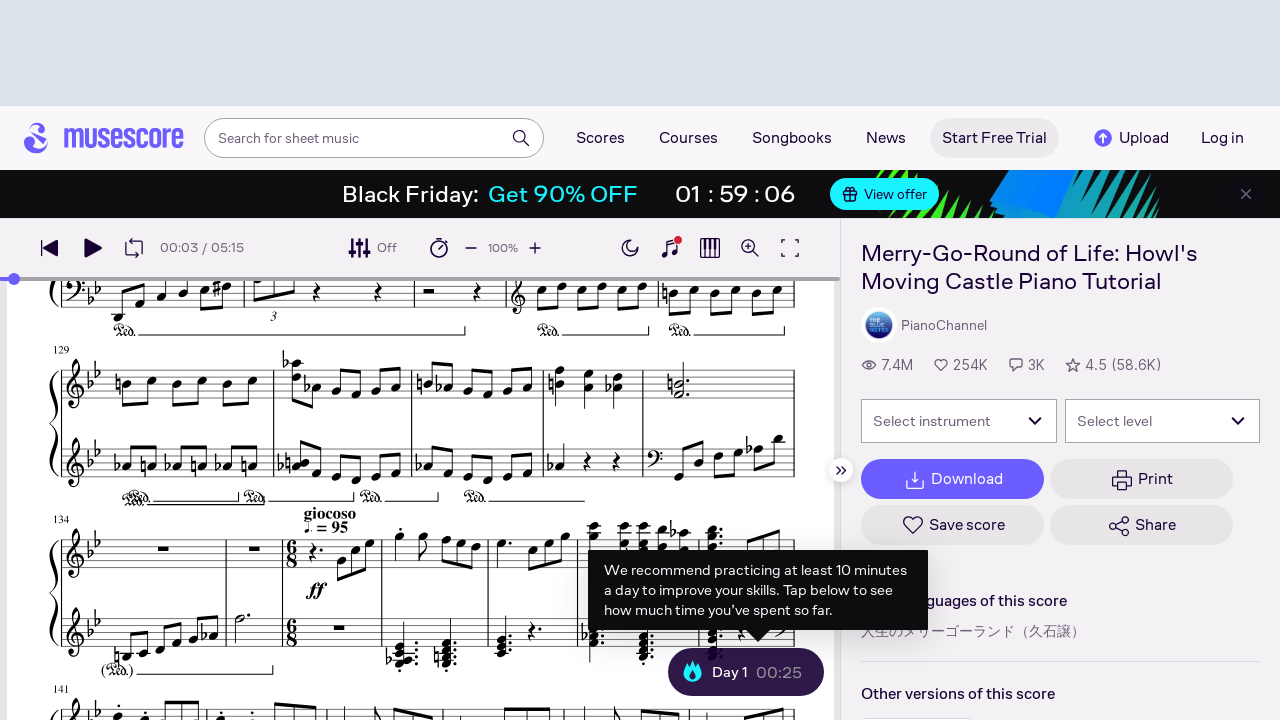

Retrieved current scroll position: 3890
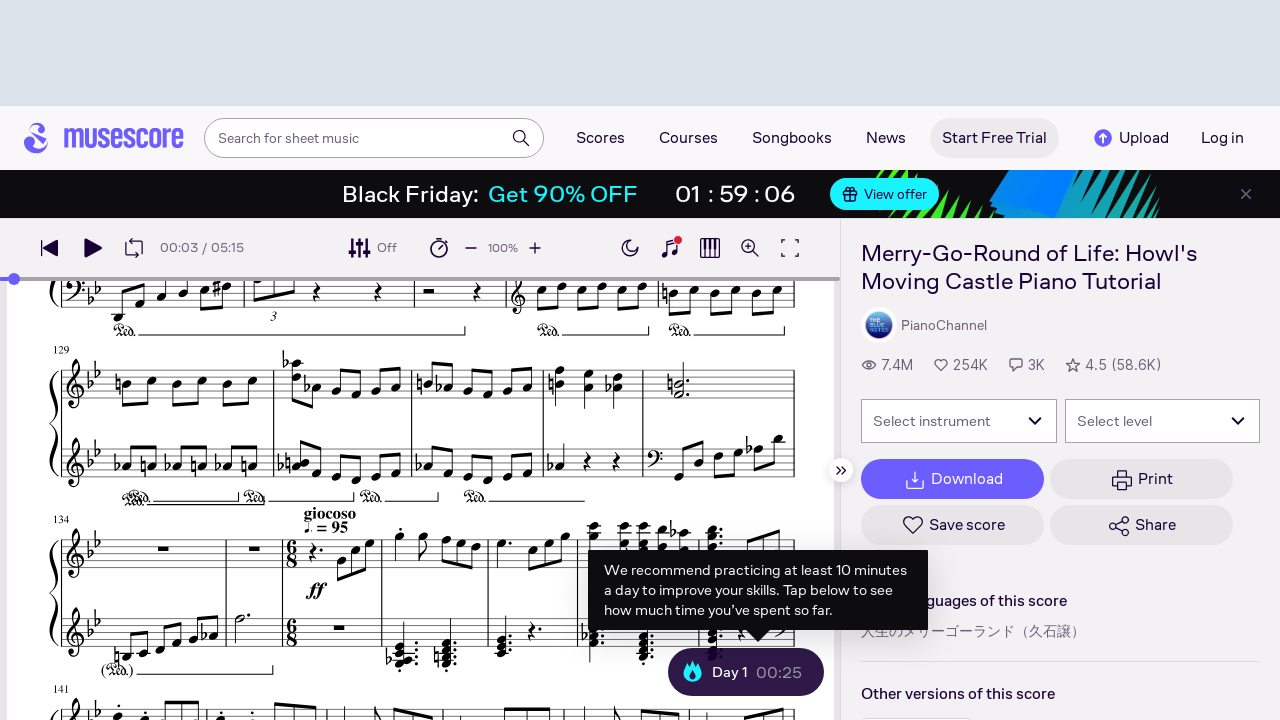

Pressed Page Down to scroll through score (iteration 11)
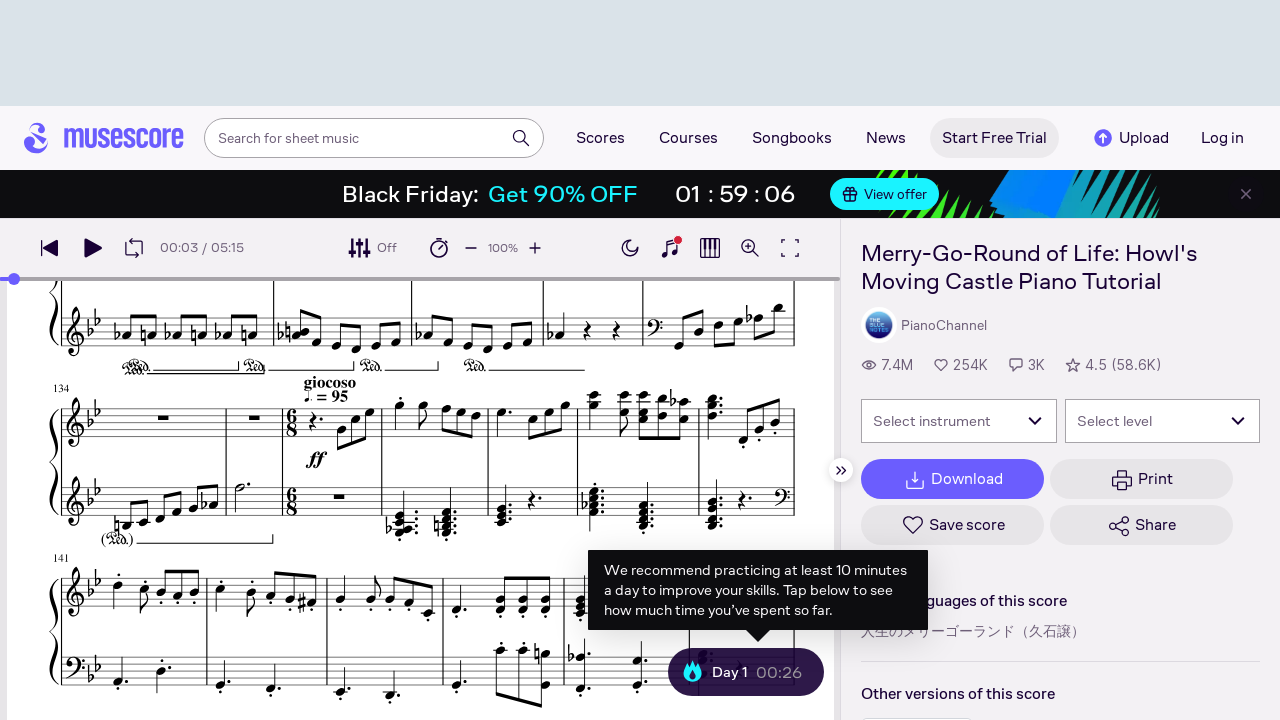

Waited 500ms for scroll animation to complete
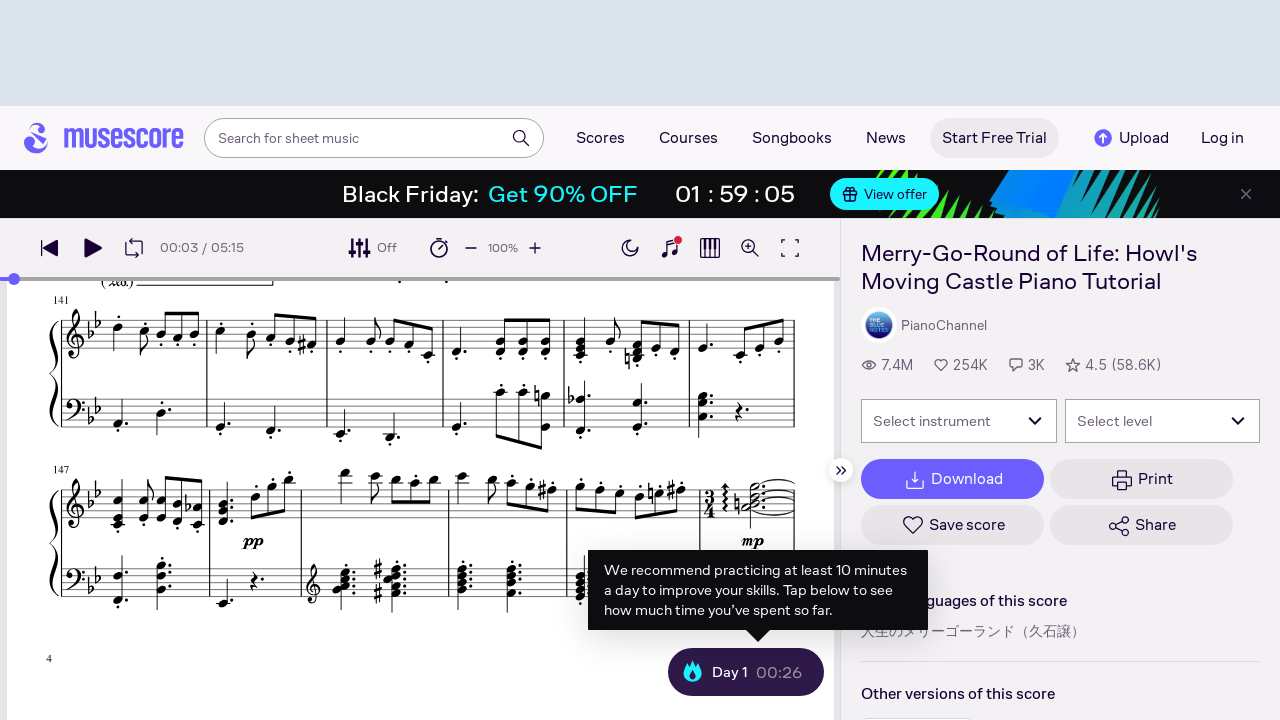

Retrieved current scroll position: 4279
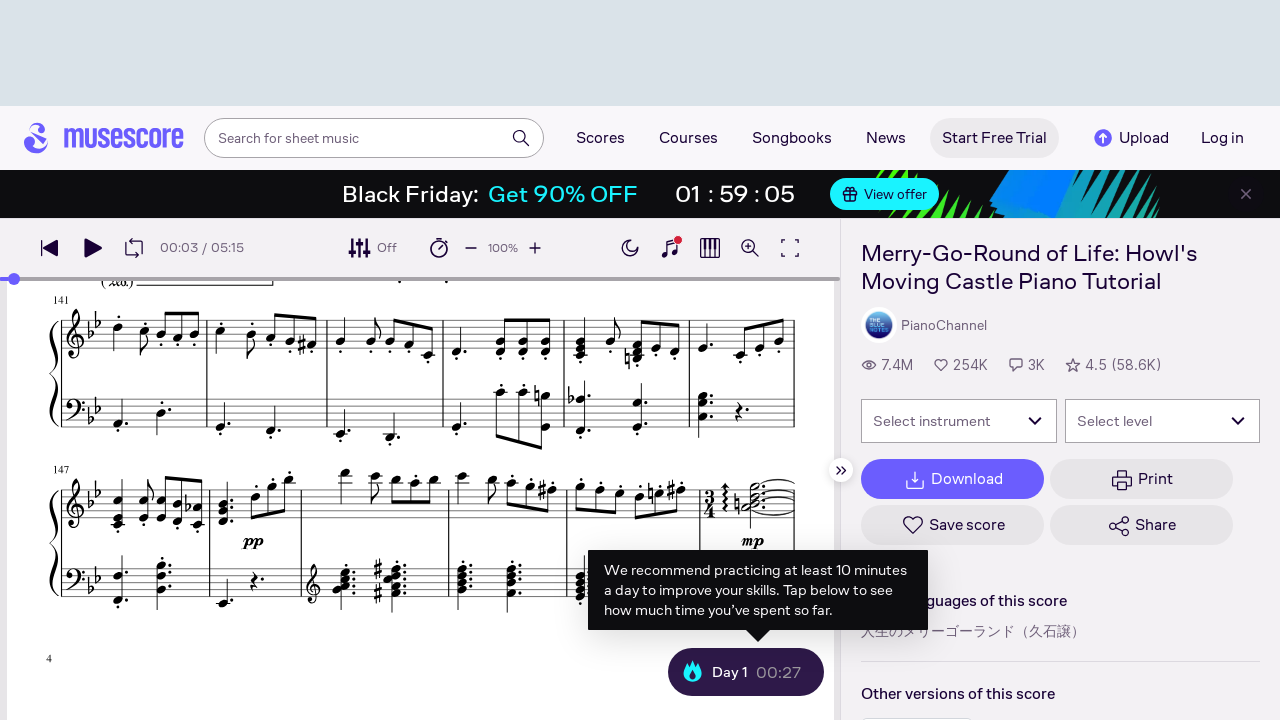

Pressed Page Down to scroll through score (iteration 12)
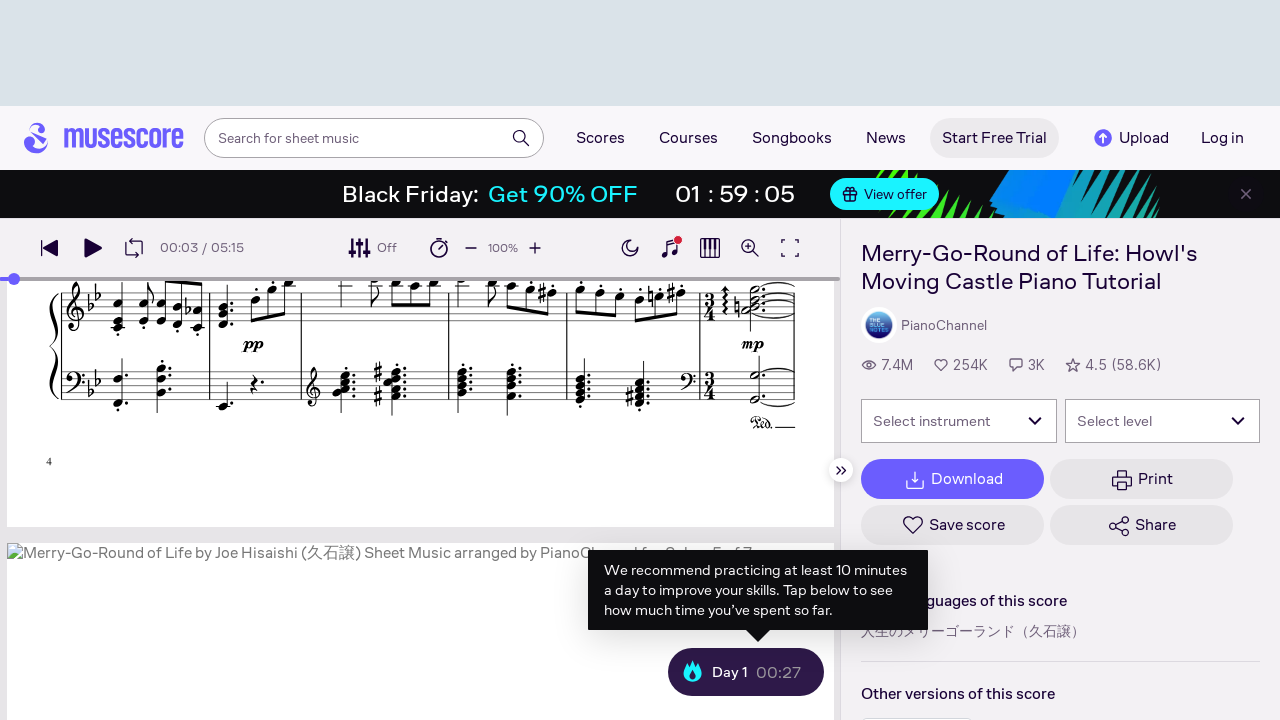

Waited 500ms for scroll animation to complete
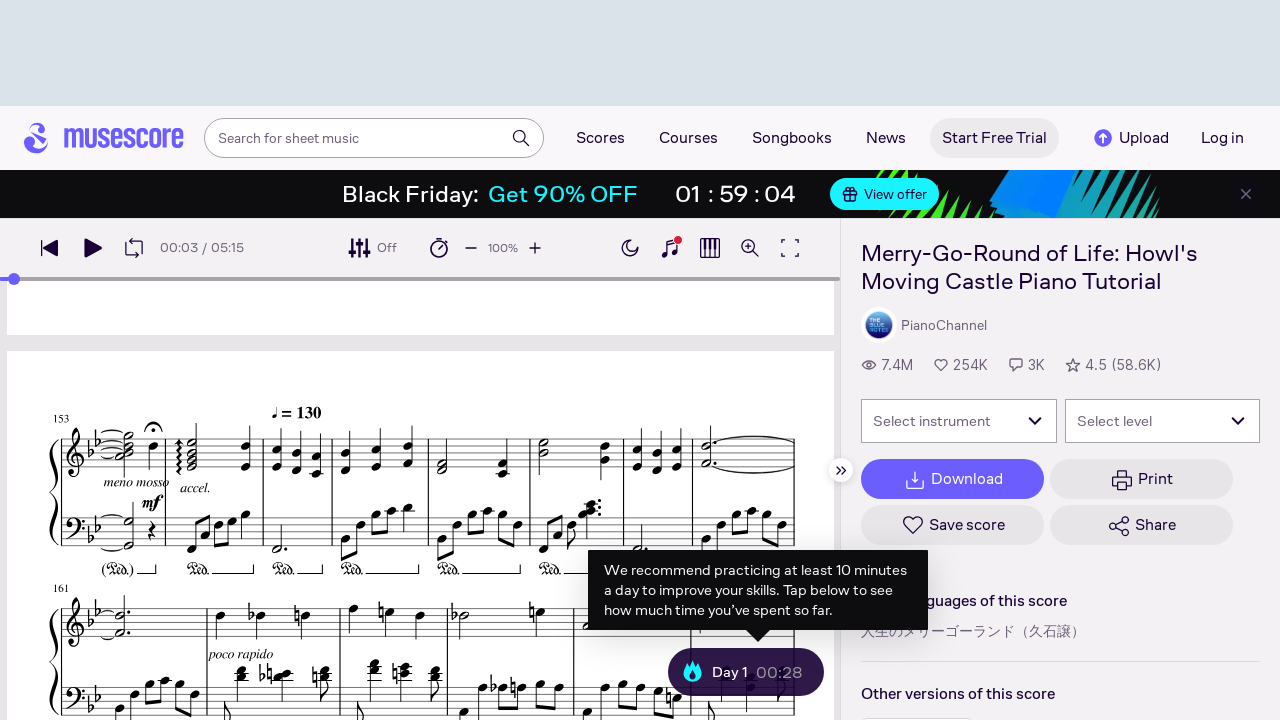

Retrieved current scroll position: 4668
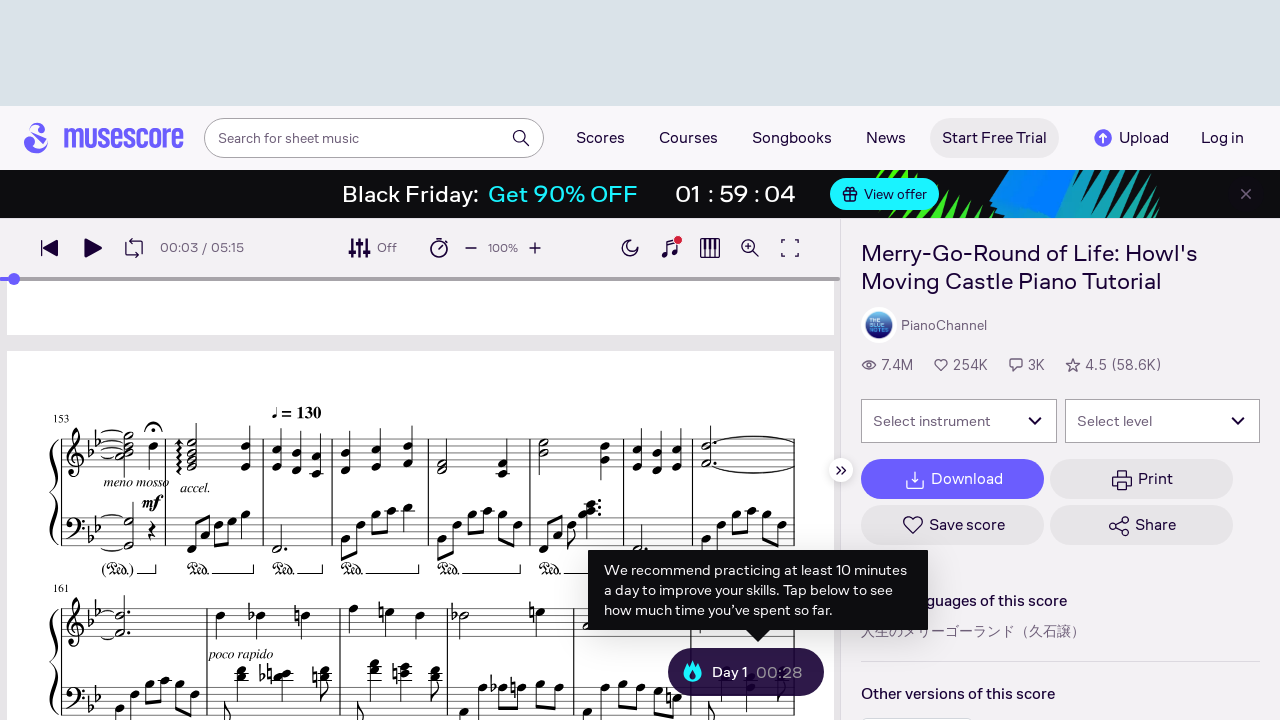

Pressed Page Down to scroll through score (iteration 13)
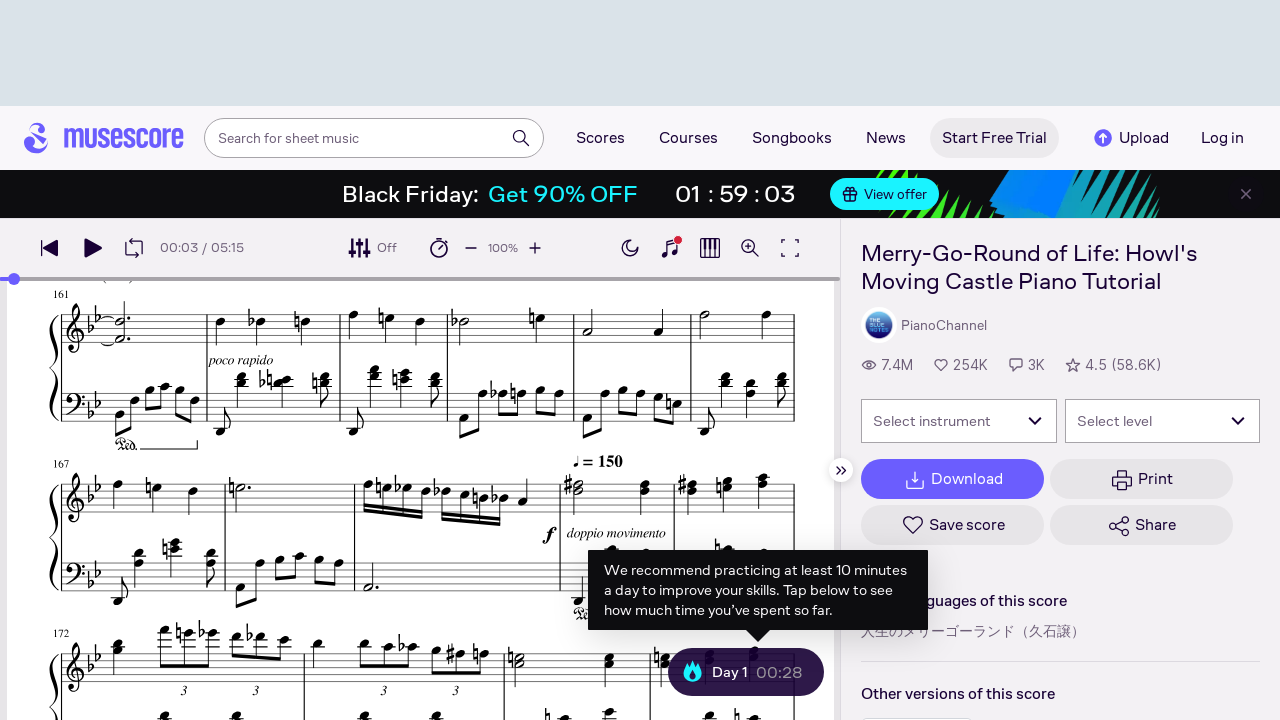

Waited 500ms for scroll animation to complete
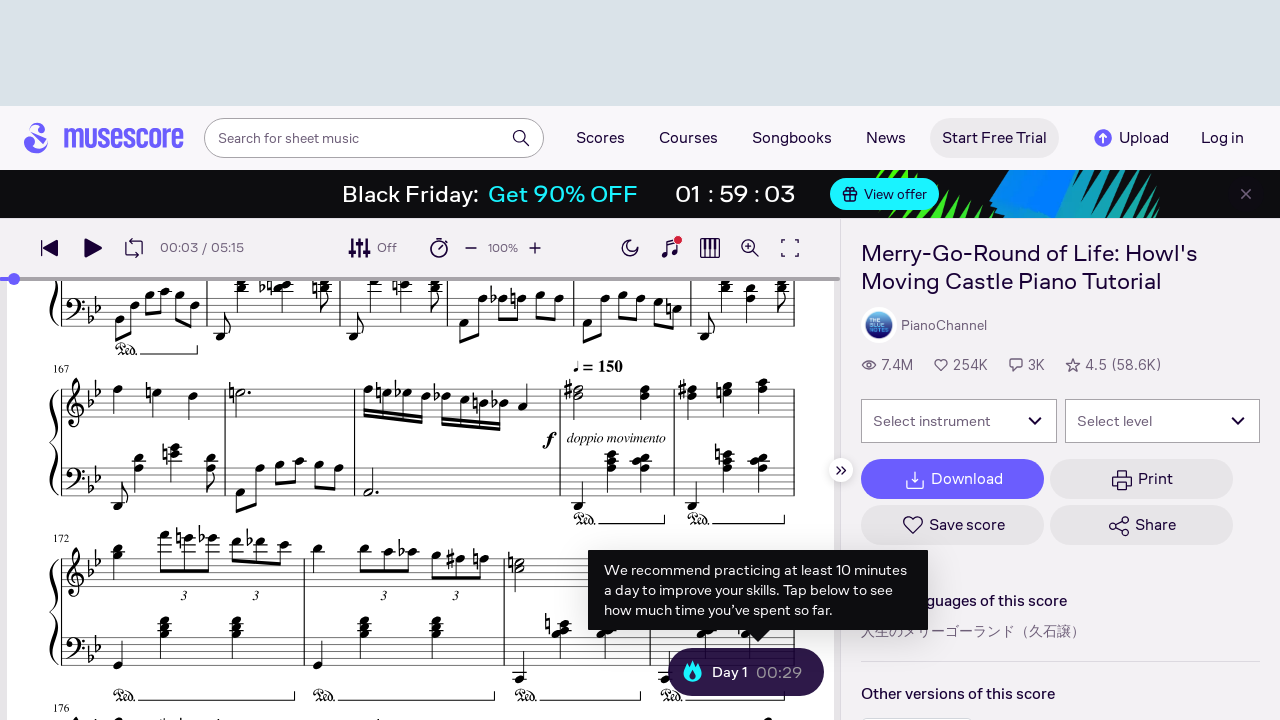

Retrieved current scroll position: 5057
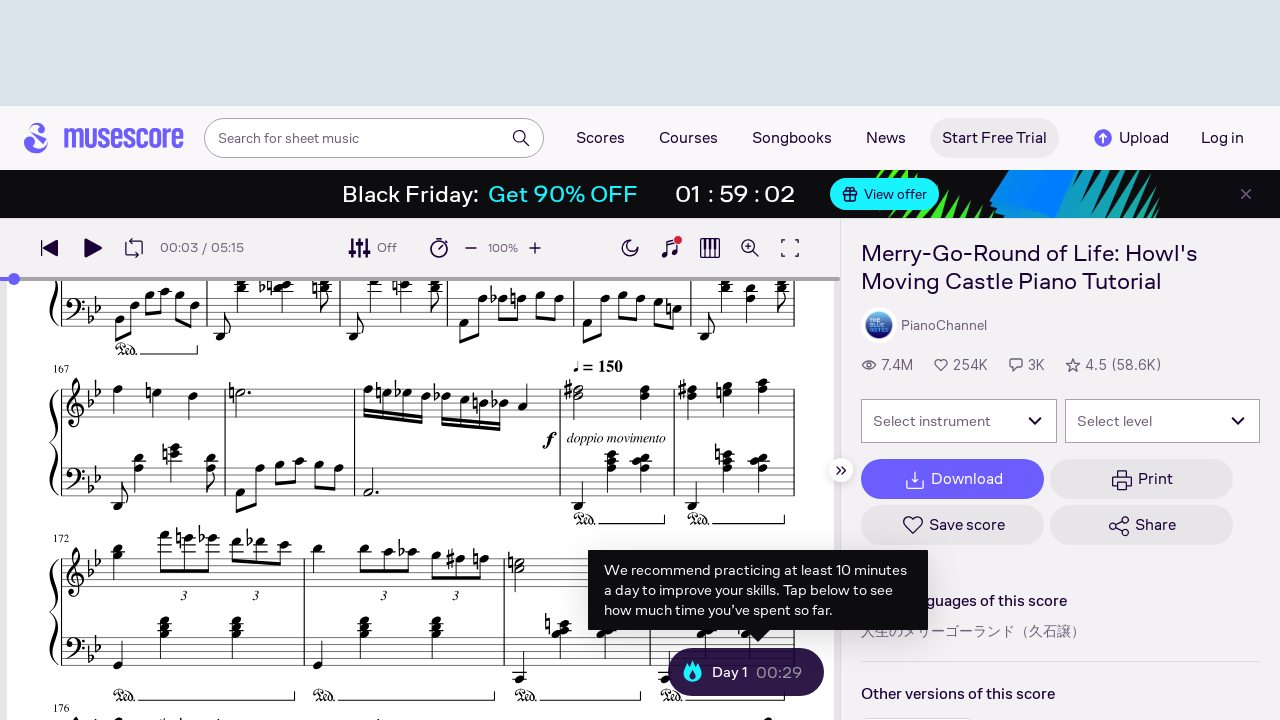

Pressed Page Down to scroll through score (iteration 14)
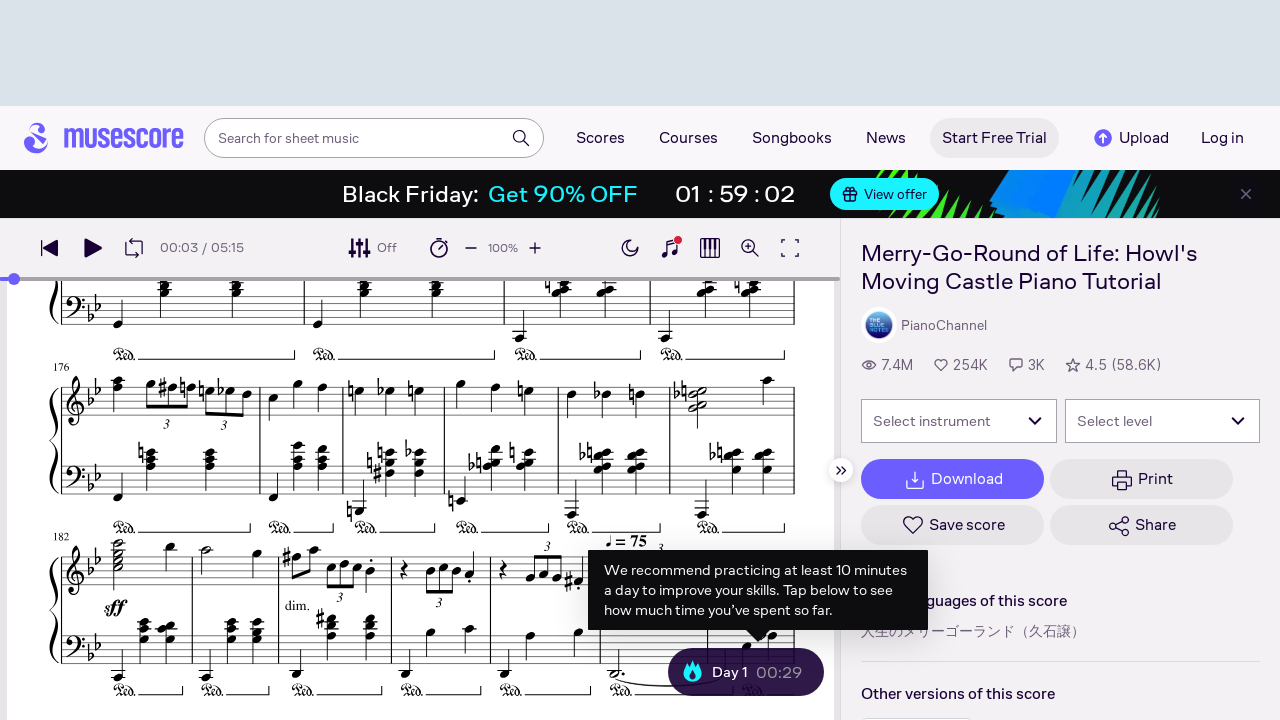

Waited 500ms for scroll animation to complete
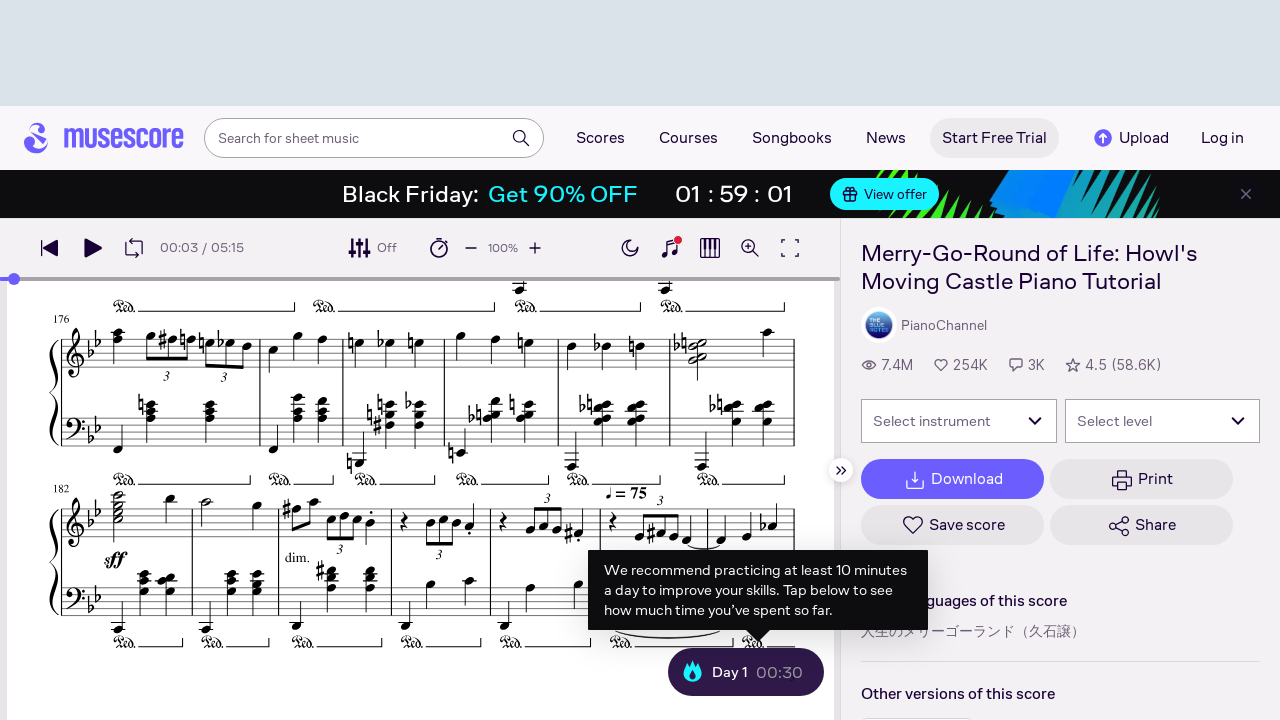

Retrieved current scroll position: 5446
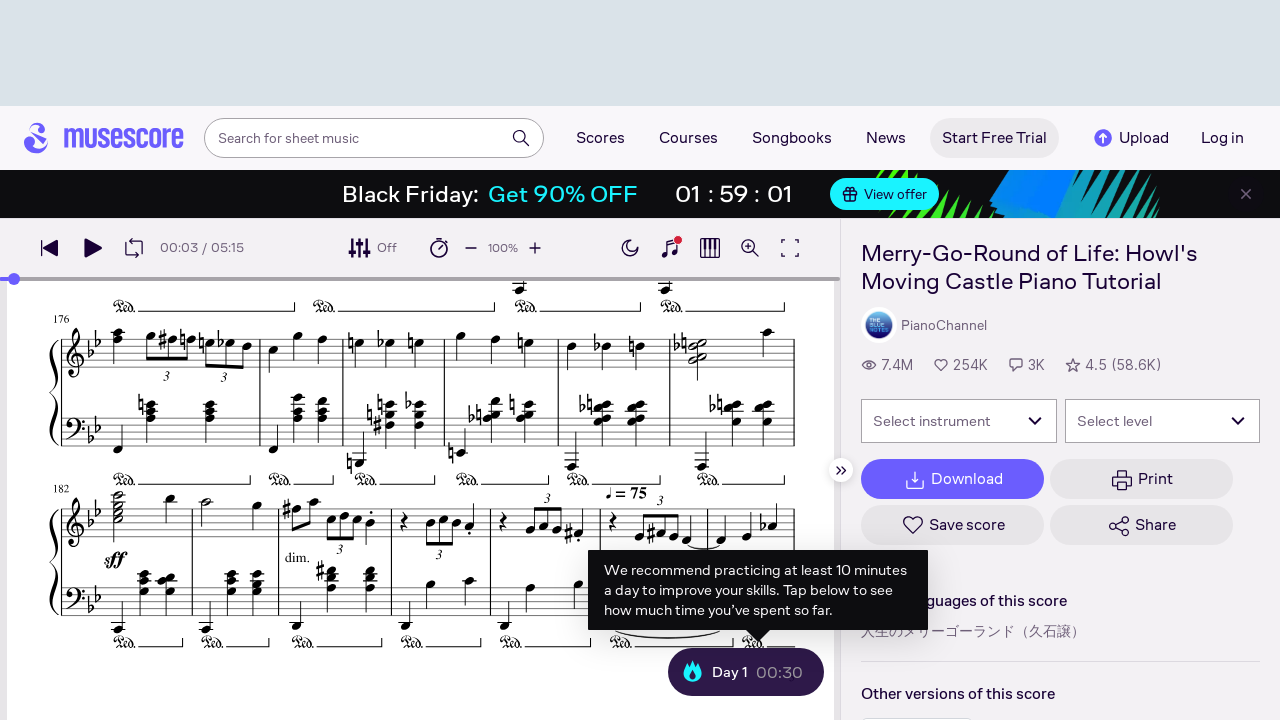

Pressed Page Down to scroll through score (iteration 15)
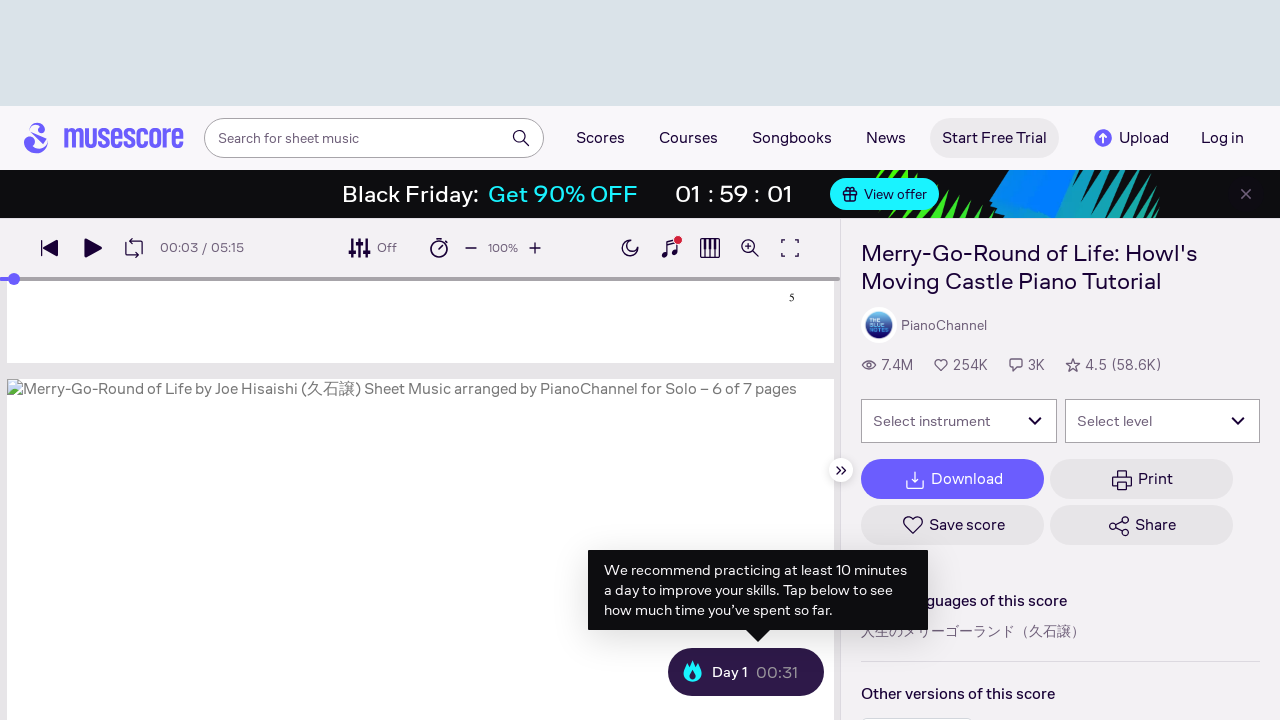

Waited 500ms for scroll animation to complete
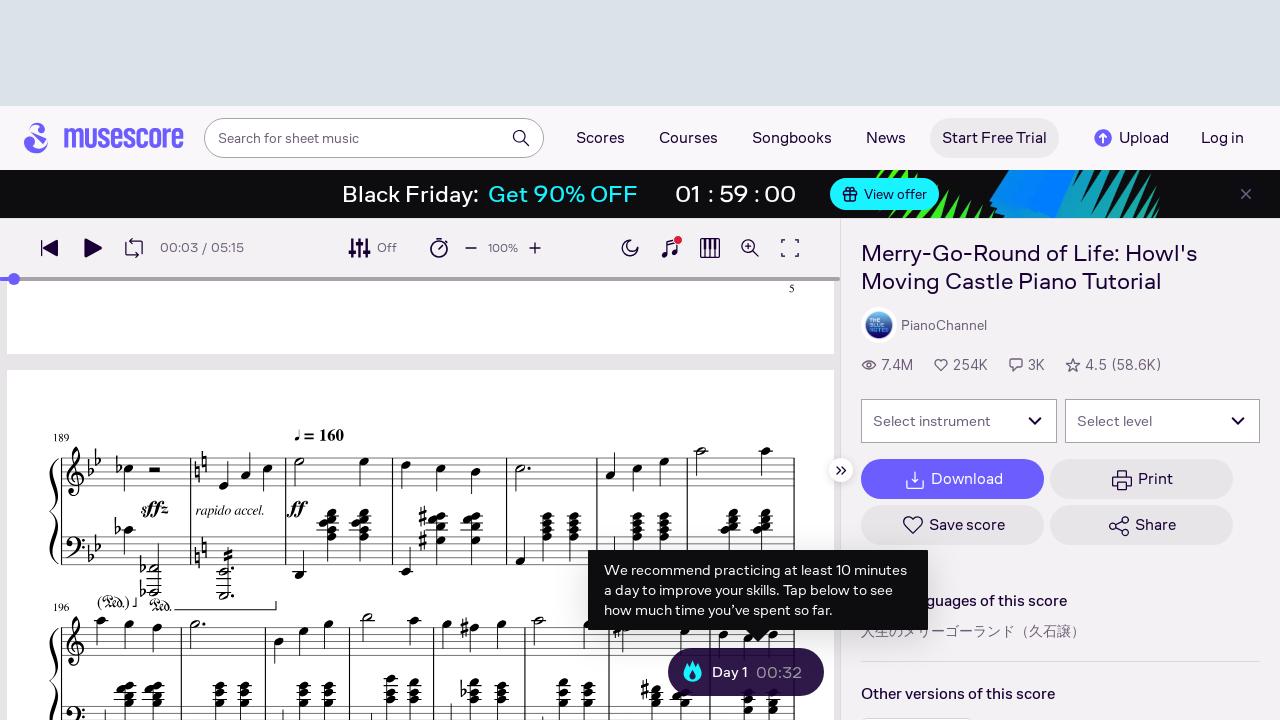

Retrieved current scroll position: 5835
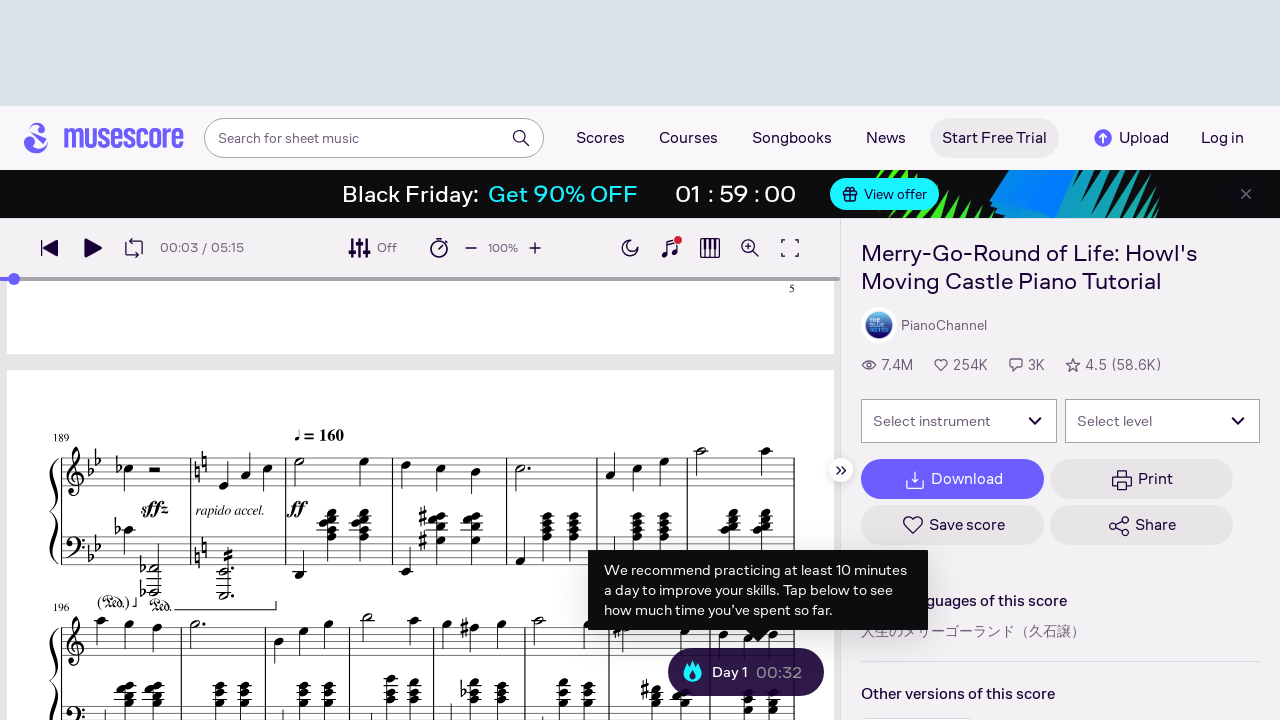

Pressed Page Down to scroll through score (iteration 16)
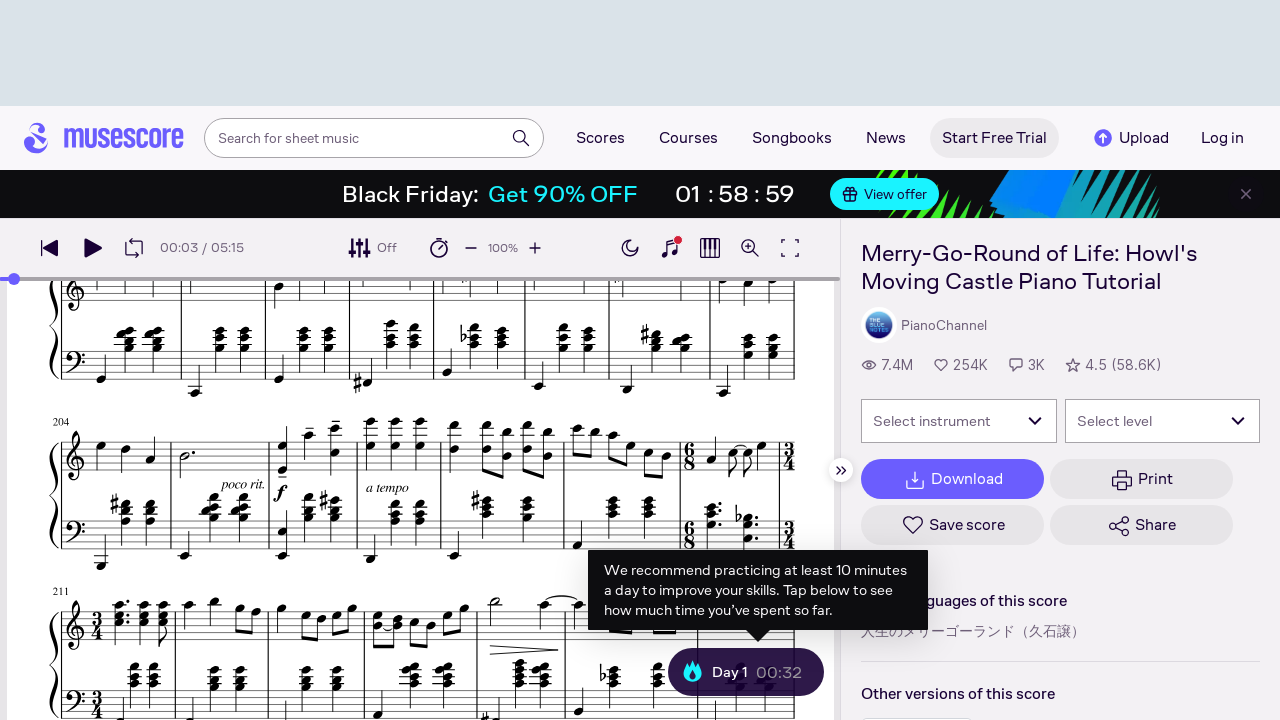

Waited 500ms for scroll animation to complete
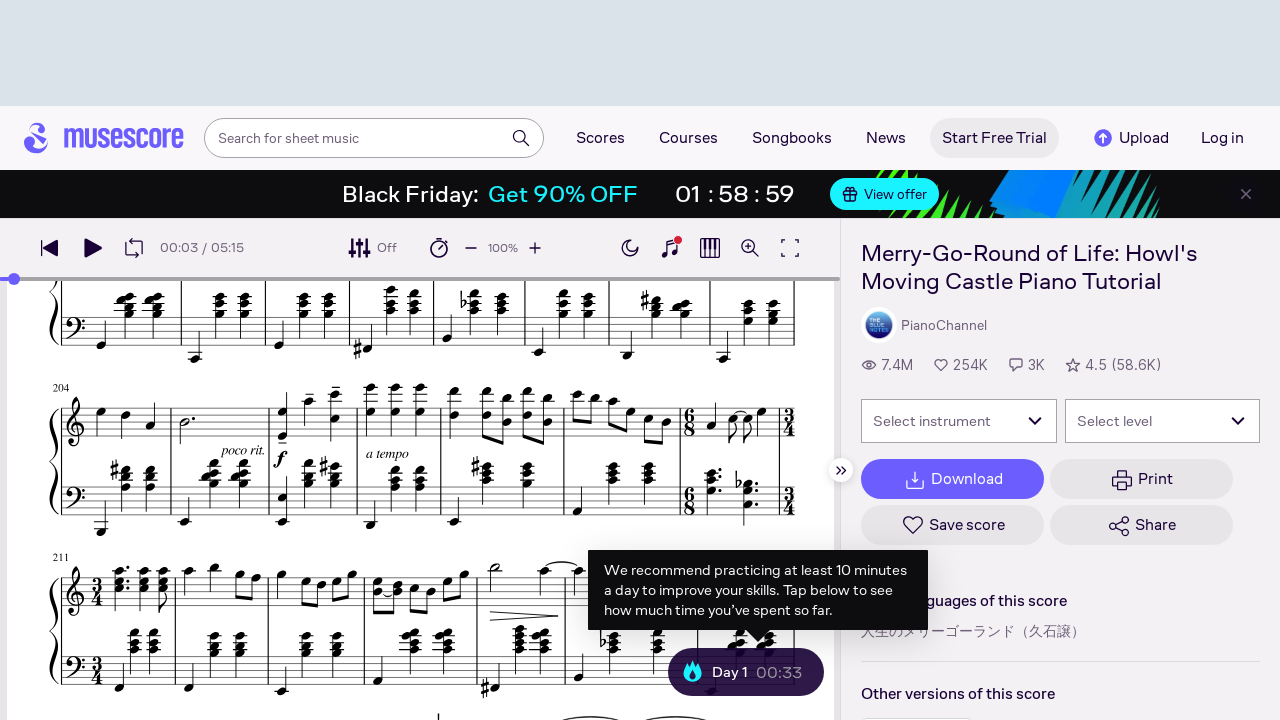

Retrieved current scroll position: 6224
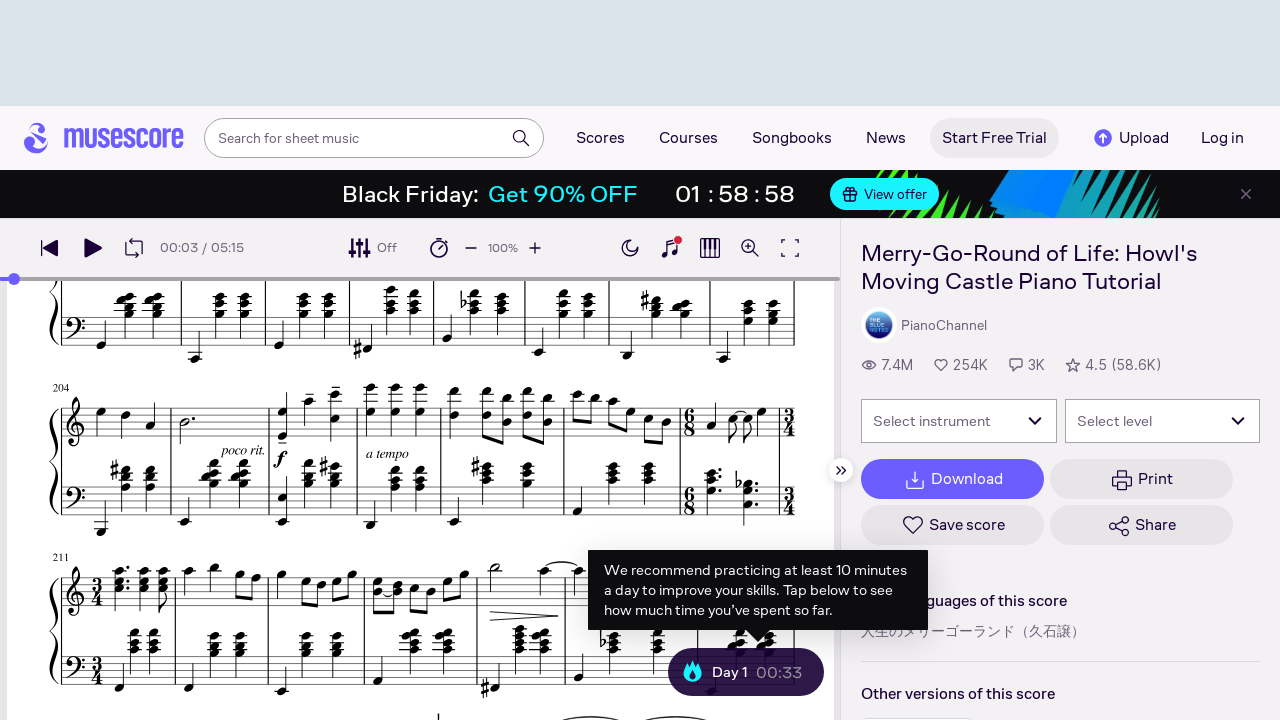

Pressed Page Down to scroll through score (iteration 17)
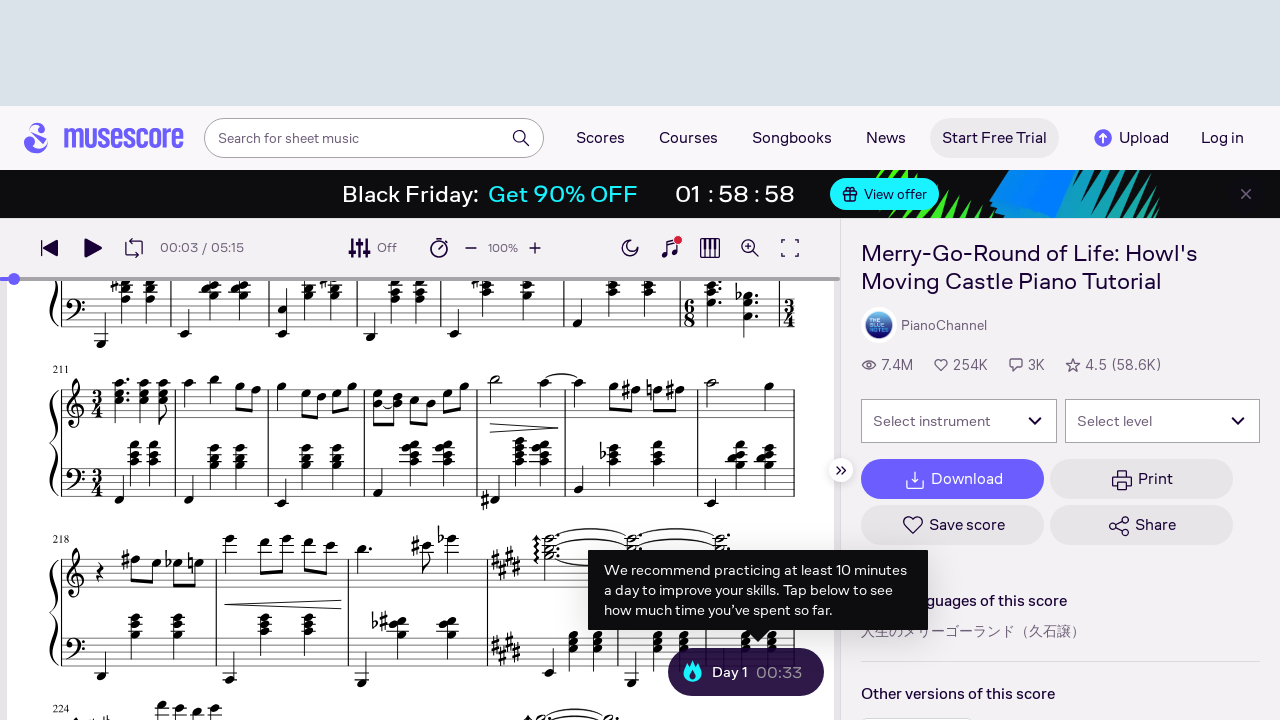

Waited 500ms for scroll animation to complete
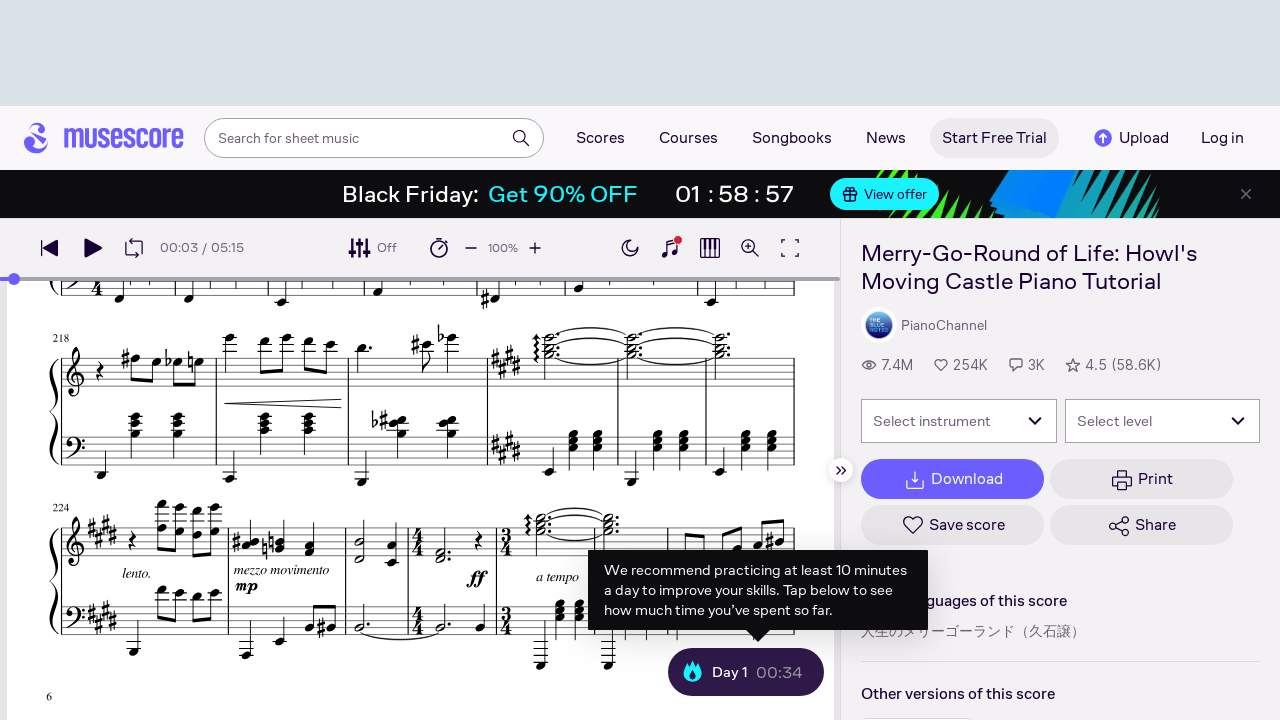

Retrieved current scroll position: 6613
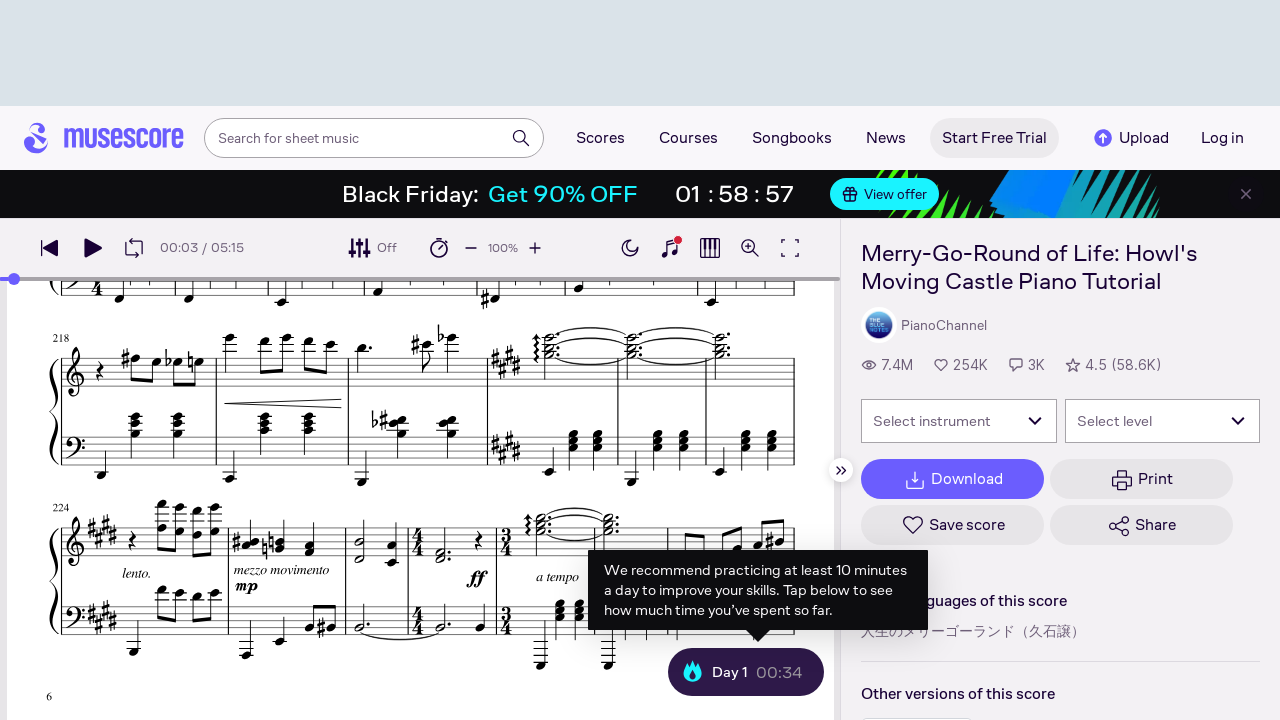

Pressed Page Down to scroll through score (iteration 18)
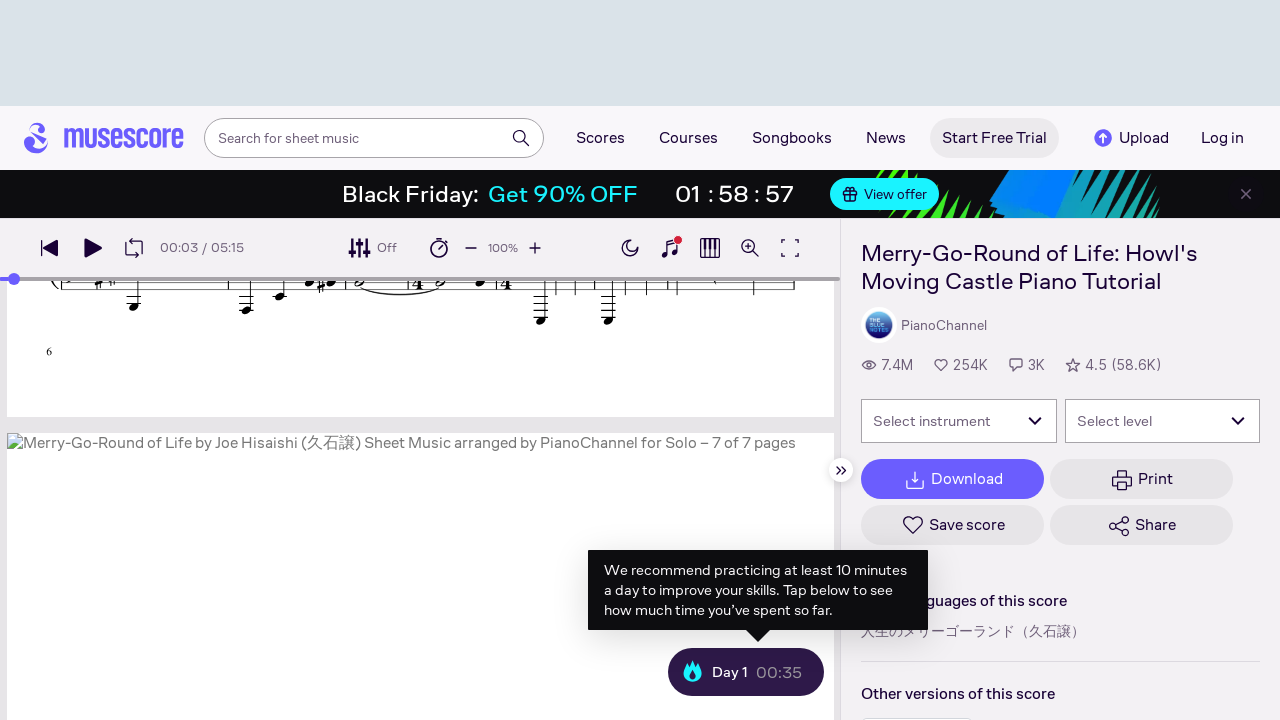

Waited 500ms for scroll animation to complete
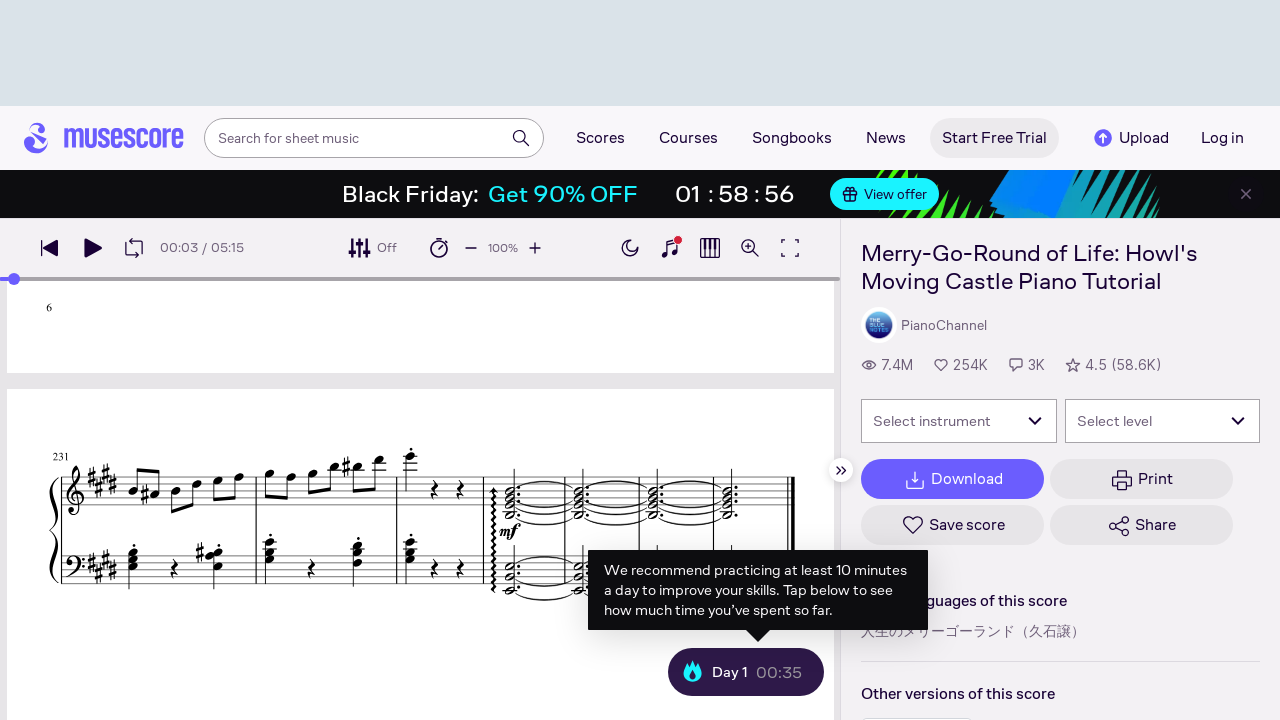

Retrieved current scroll position: 7002
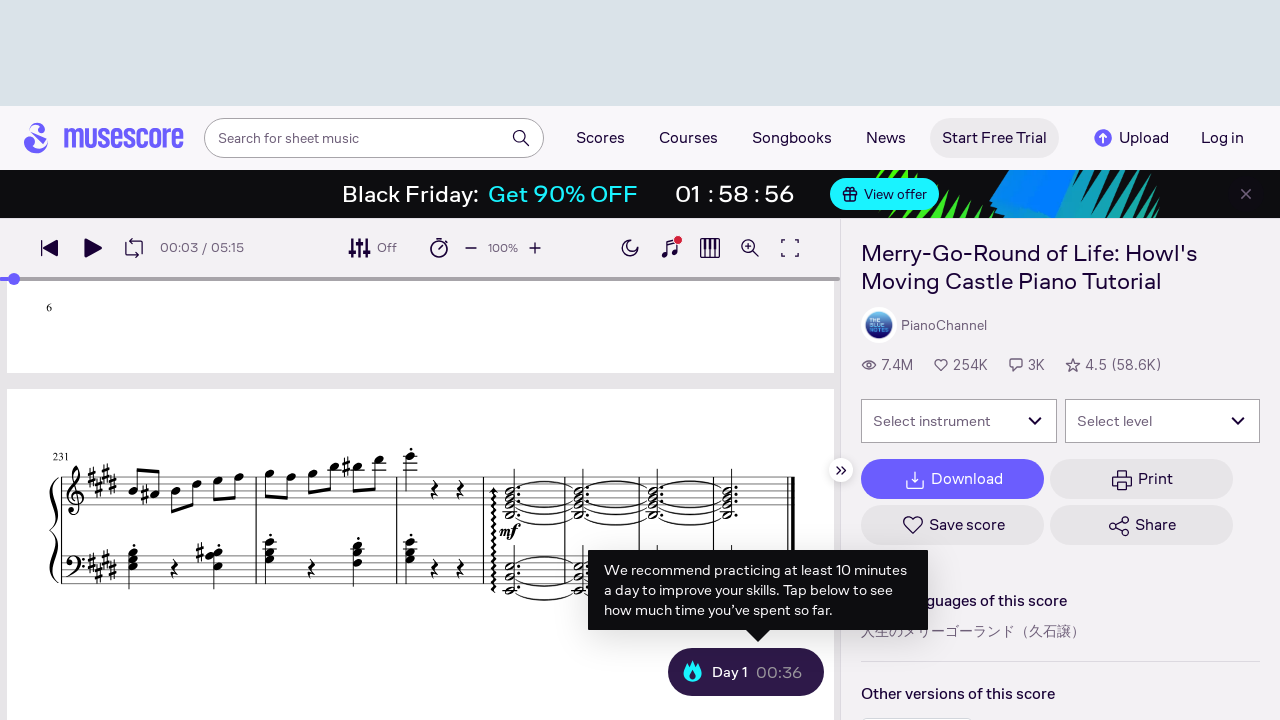

Pressed Page Down to scroll through score (iteration 19)
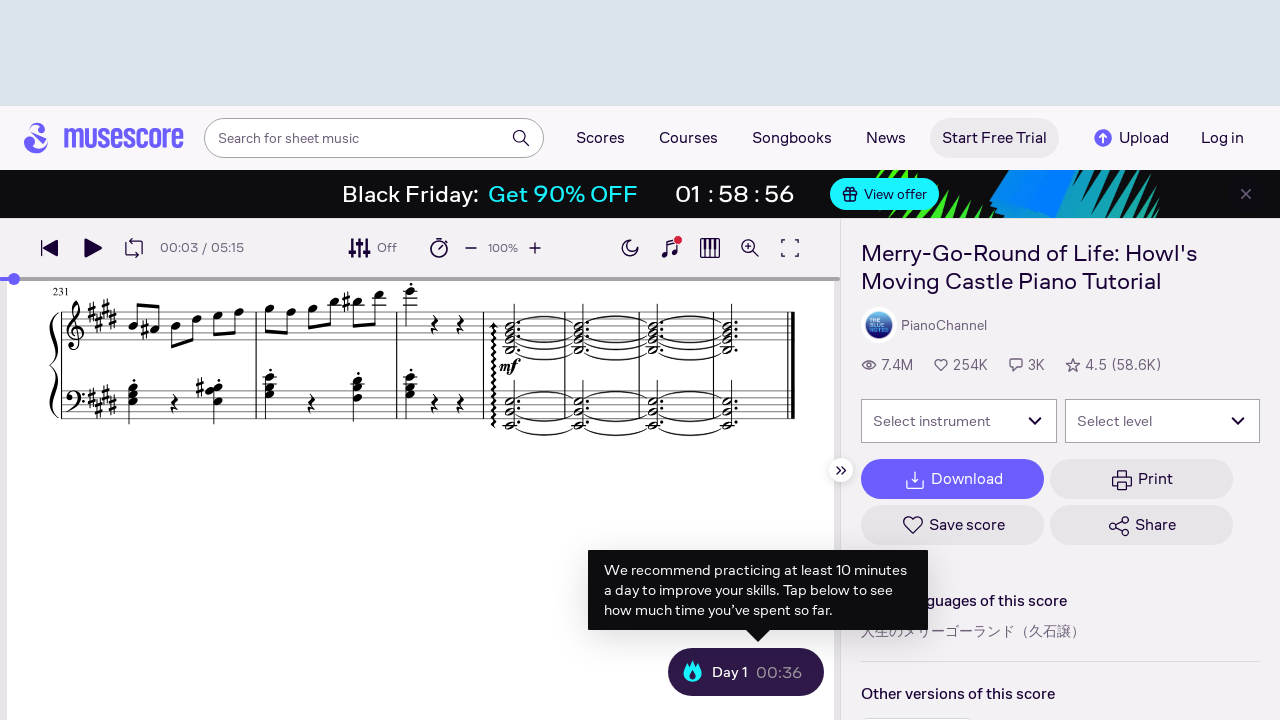

Waited 500ms for scroll animation to complete
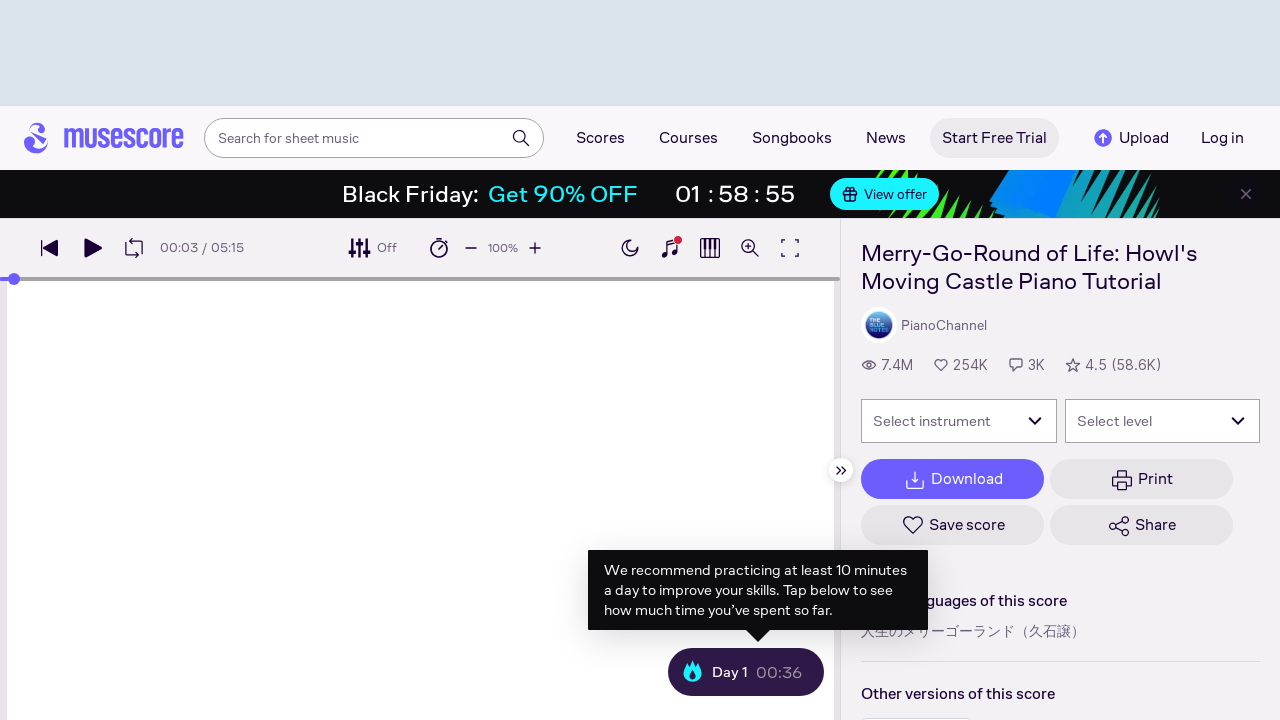

Retrieved current scroll position: 7391
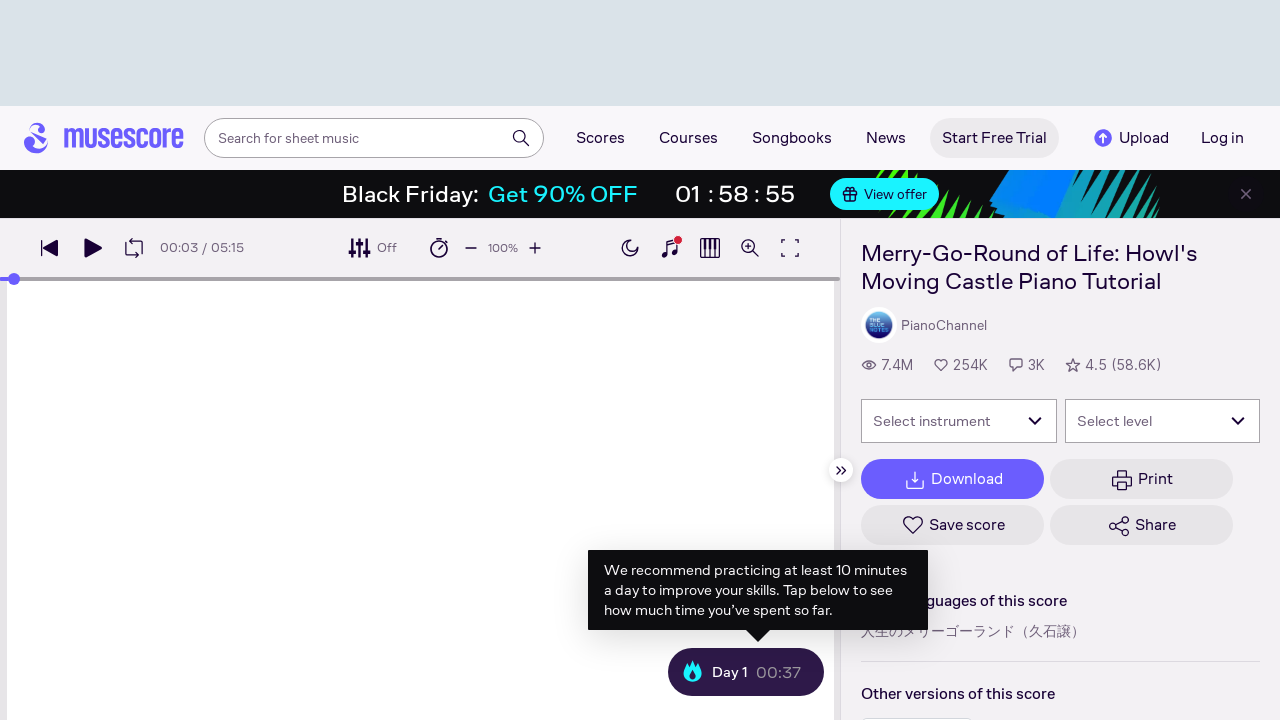

Pressed Page Down to scroll through score (iteration 20)
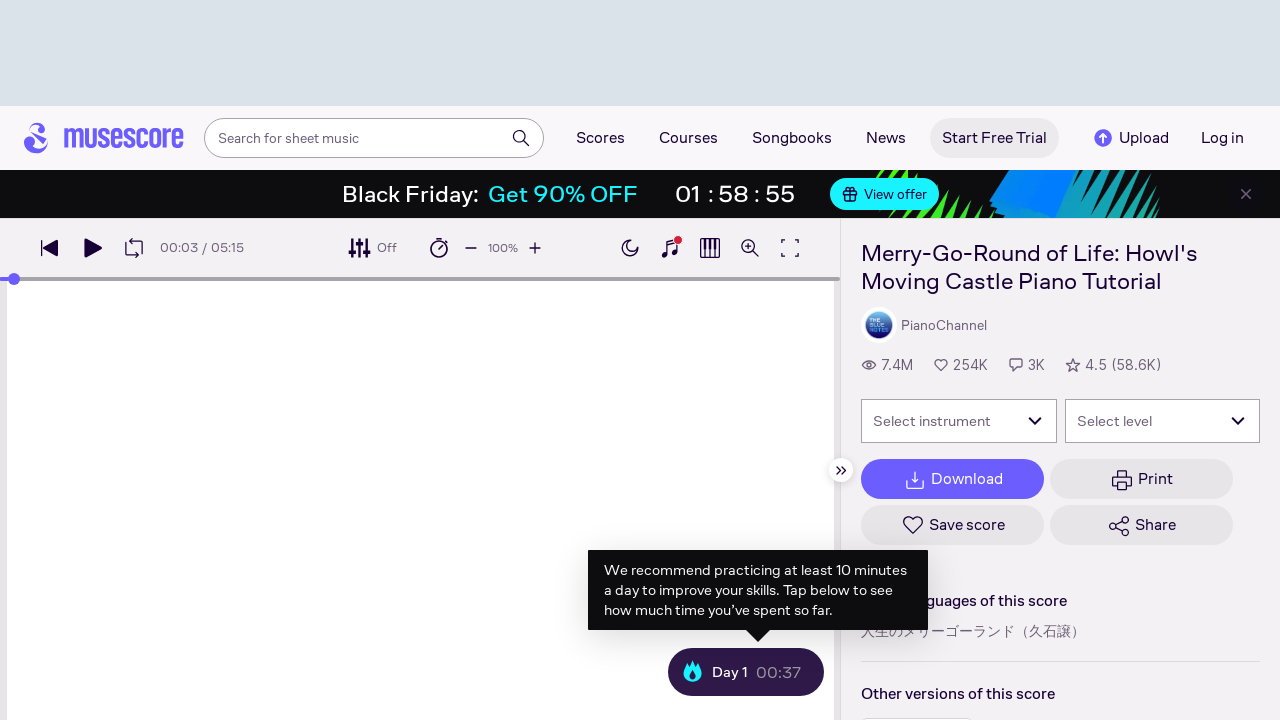

Waited 500ms for scroll animation to complete
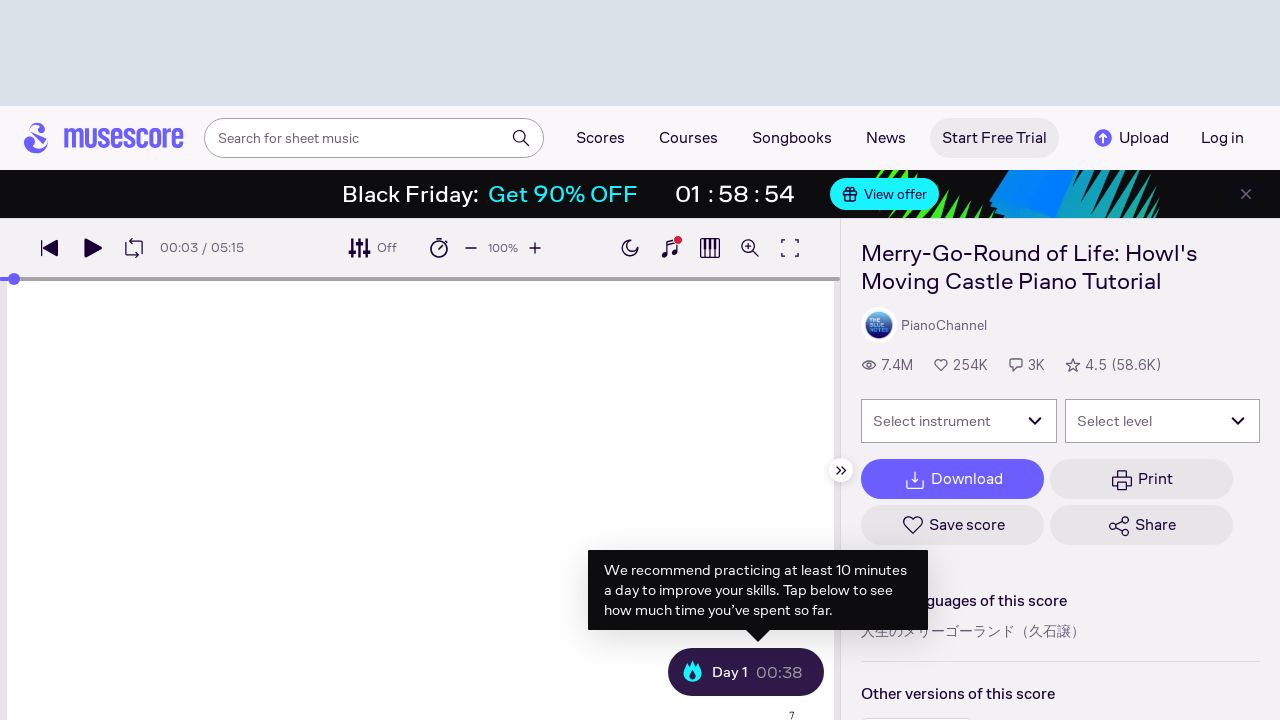

Retrieved current scroll position: 7780
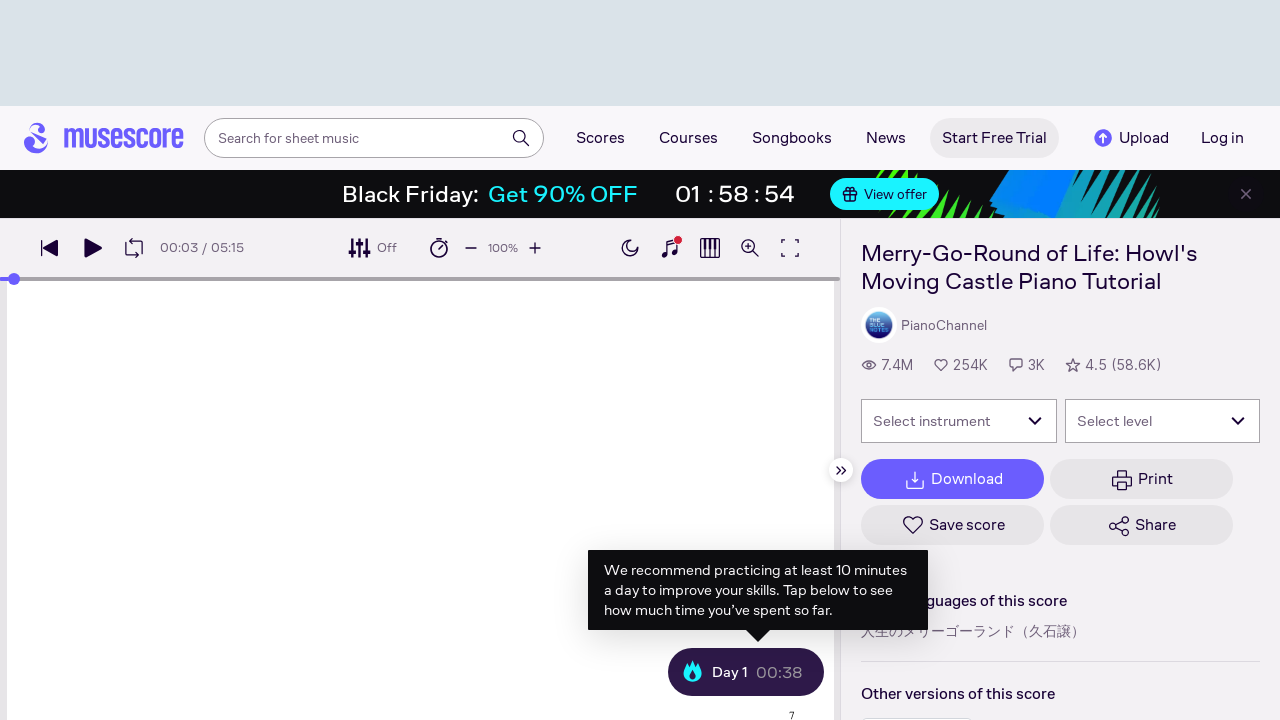

Pressed Page Down to scroll through score (iteration 21)
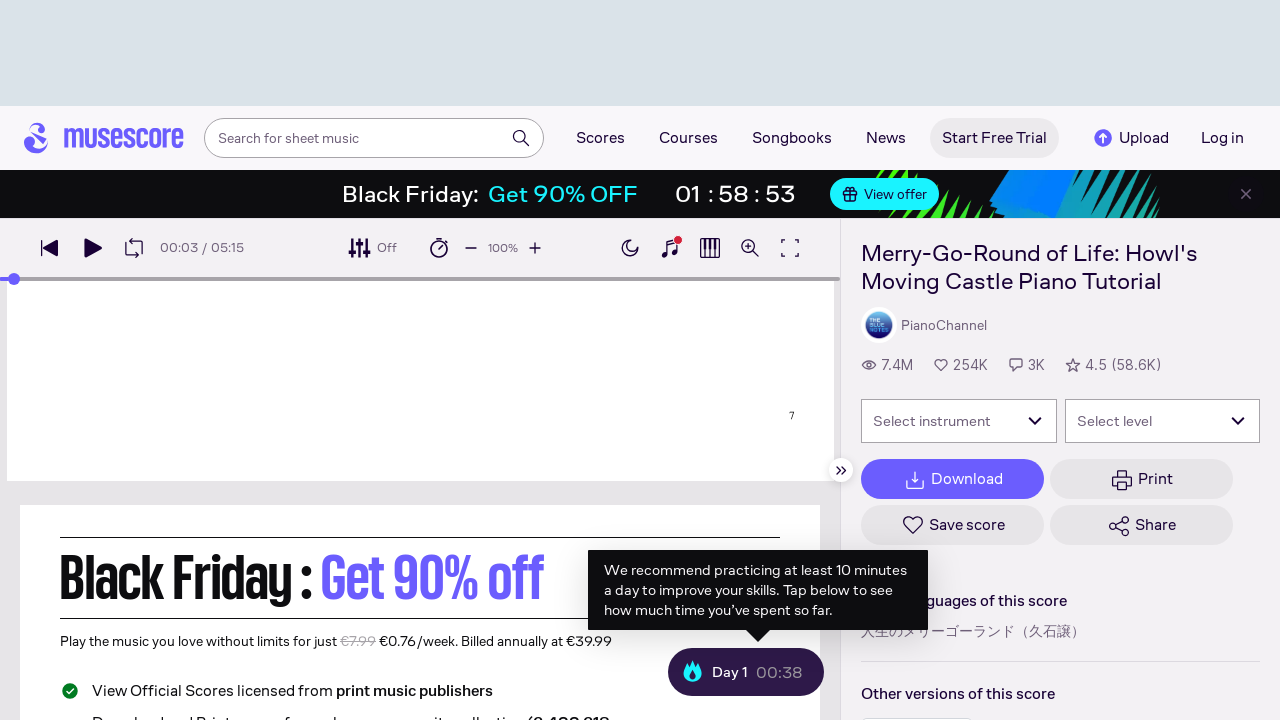

Waited 500ms for scroll animation to complete
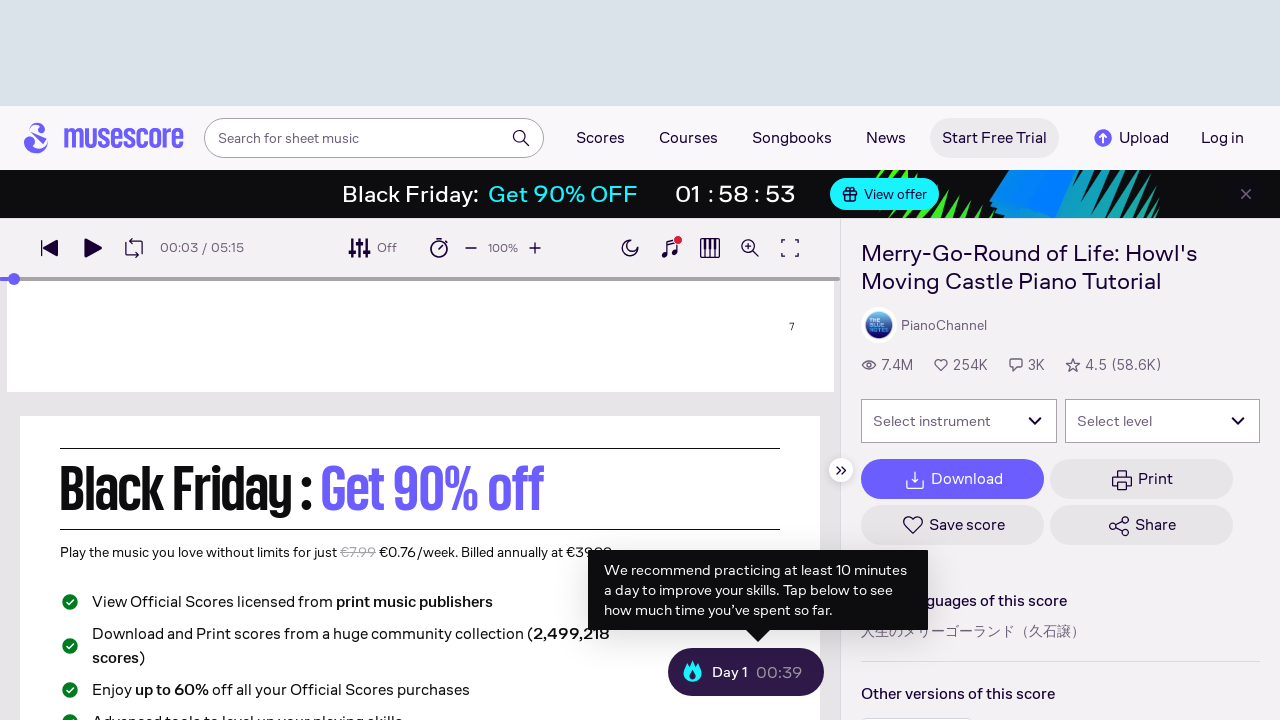

Retrieved current scroll position: 8169
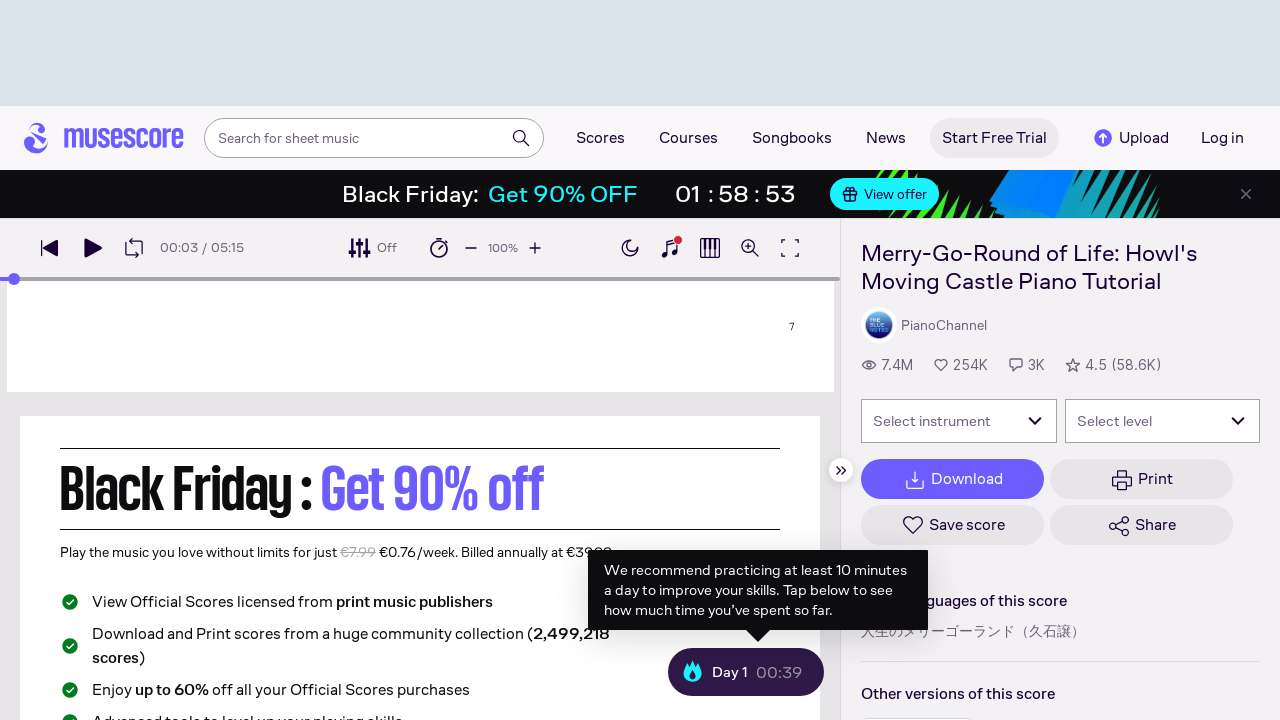

Pressed Page Down to scroll through score (iteration 22)
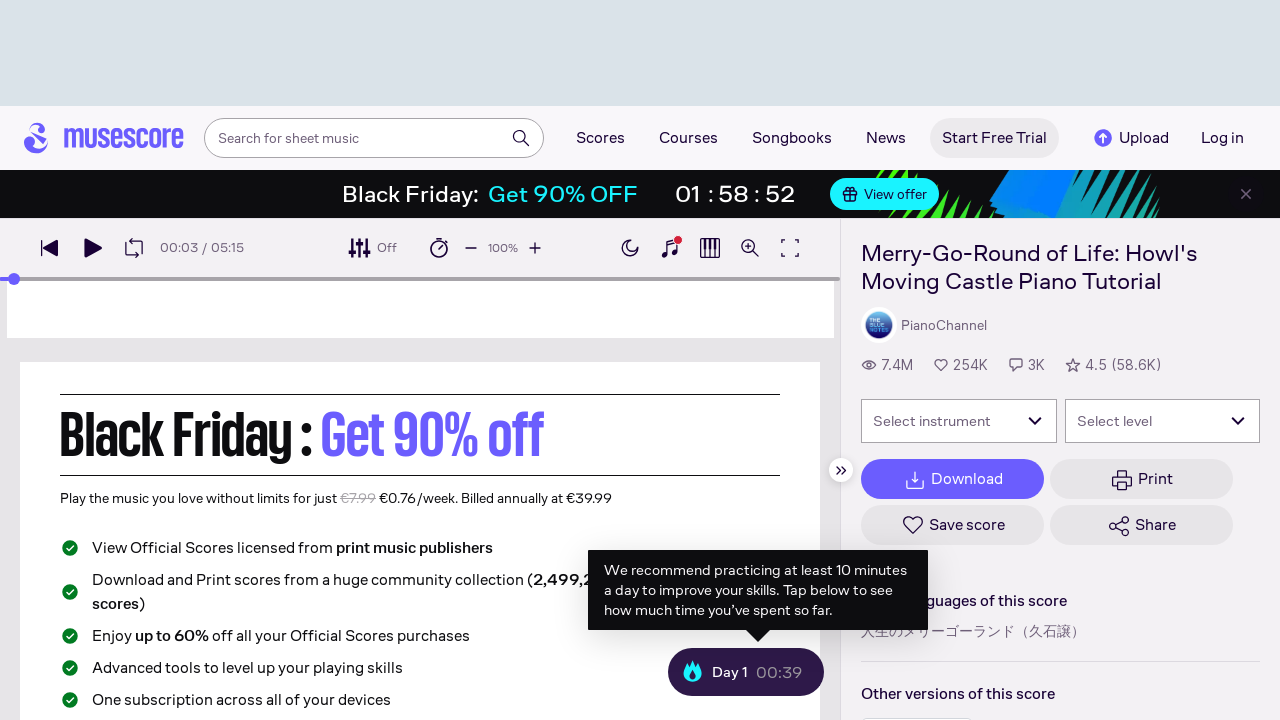

Waited 500ms for scroll animation to complete
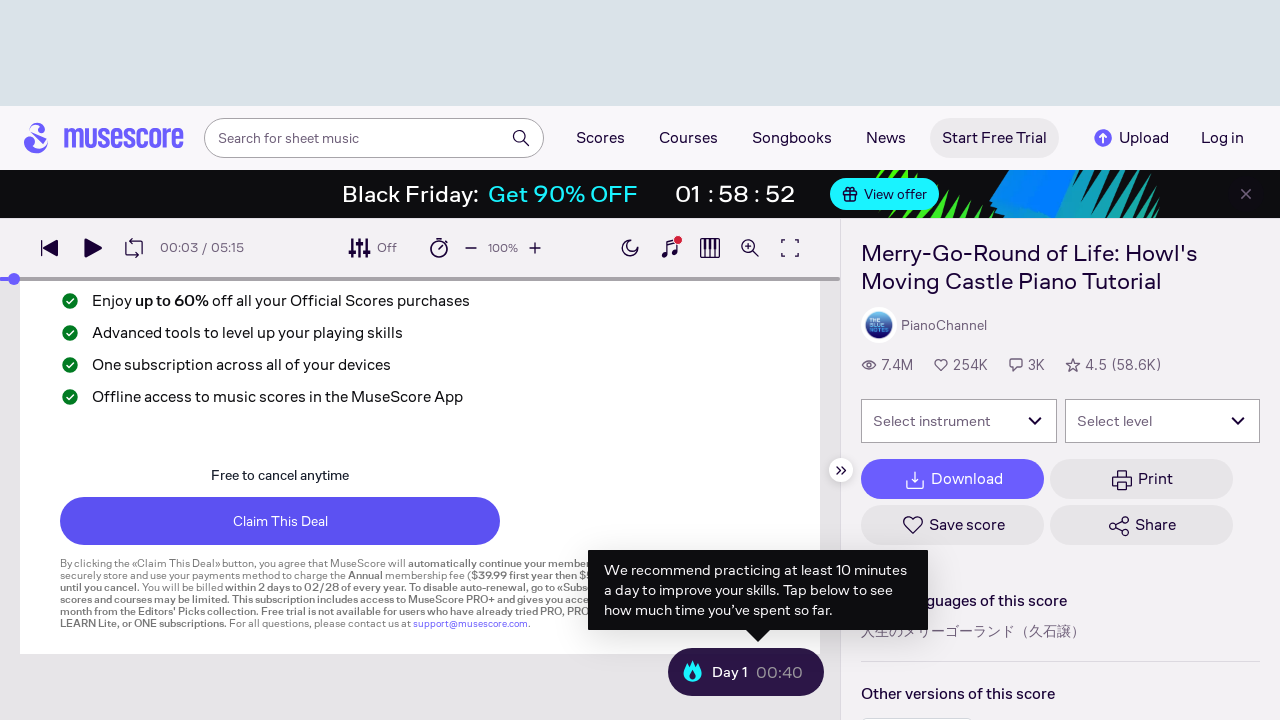

Retrieved current scroll position: 8558
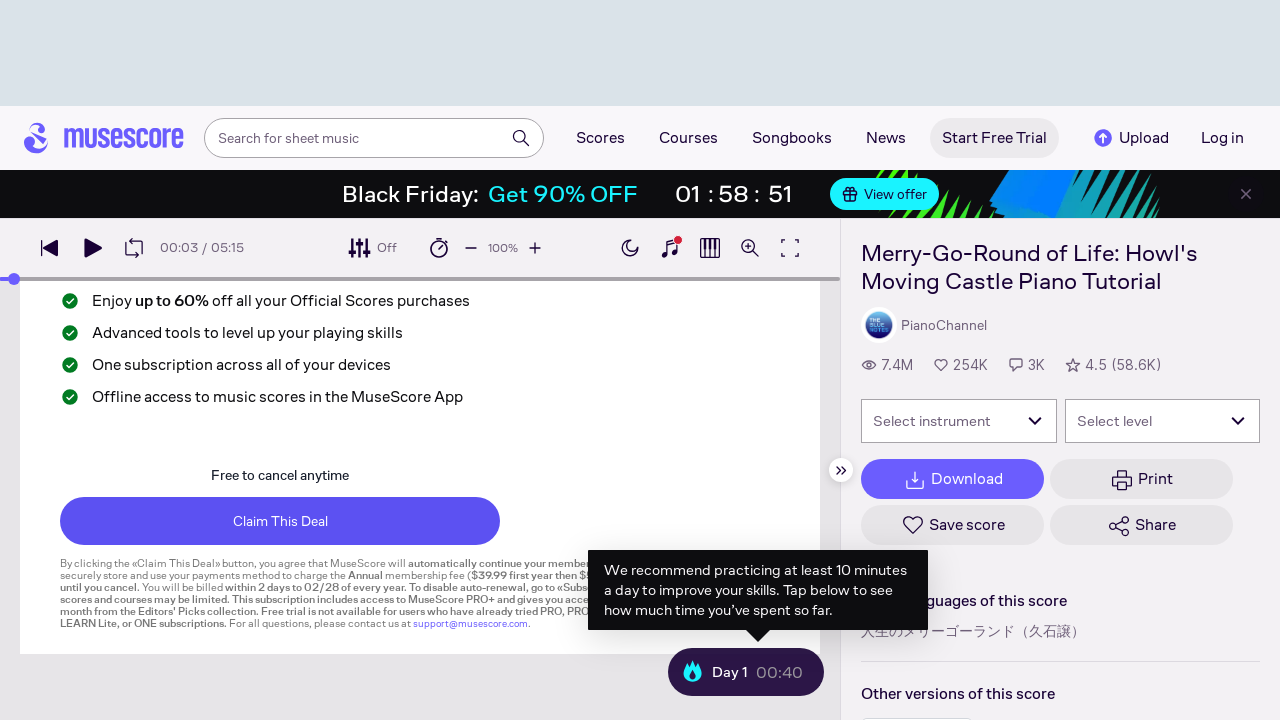

Pressed Page Down to scroll through score (iteration 23)
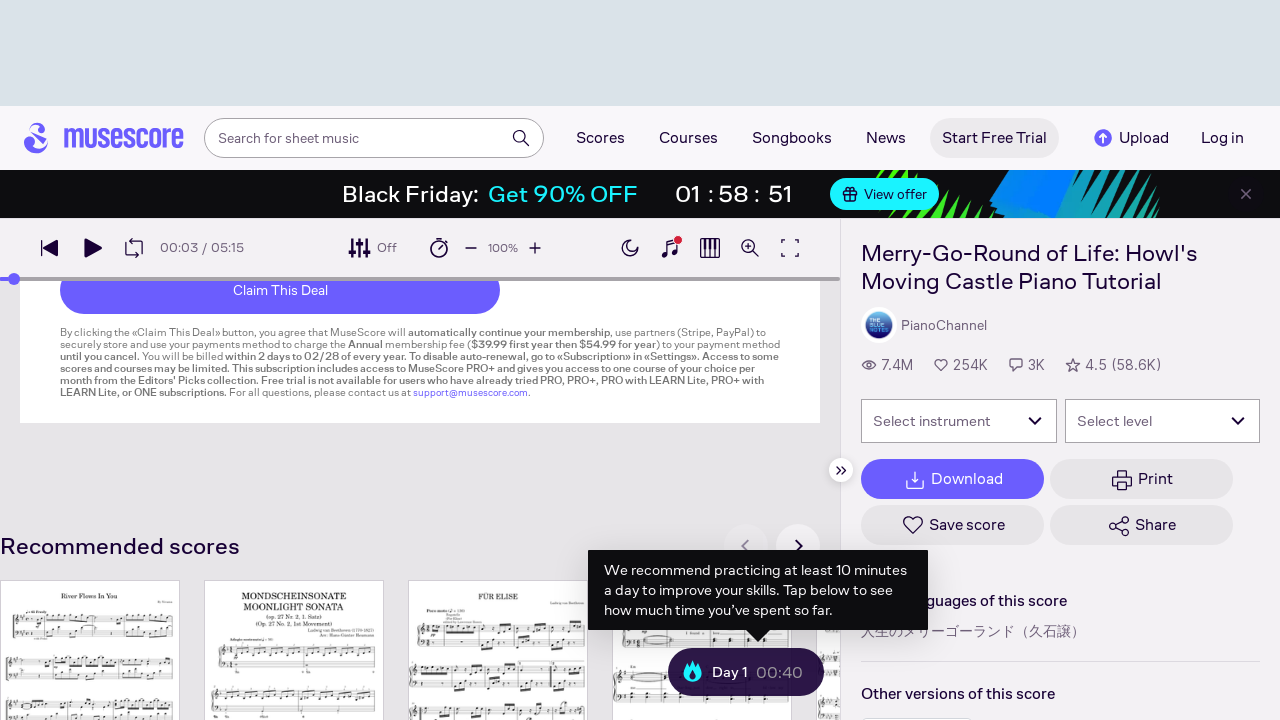

Waited 500ms for scroll animation to complete
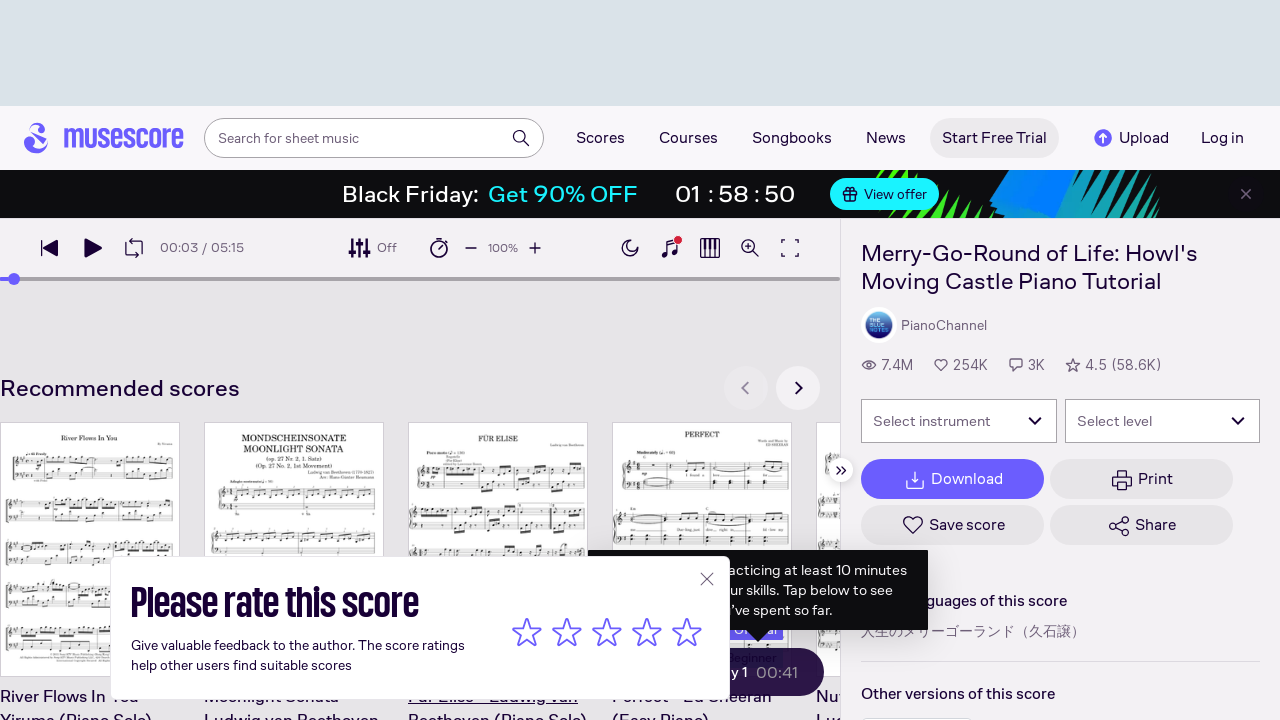

Retrieved current scroll position: 8947
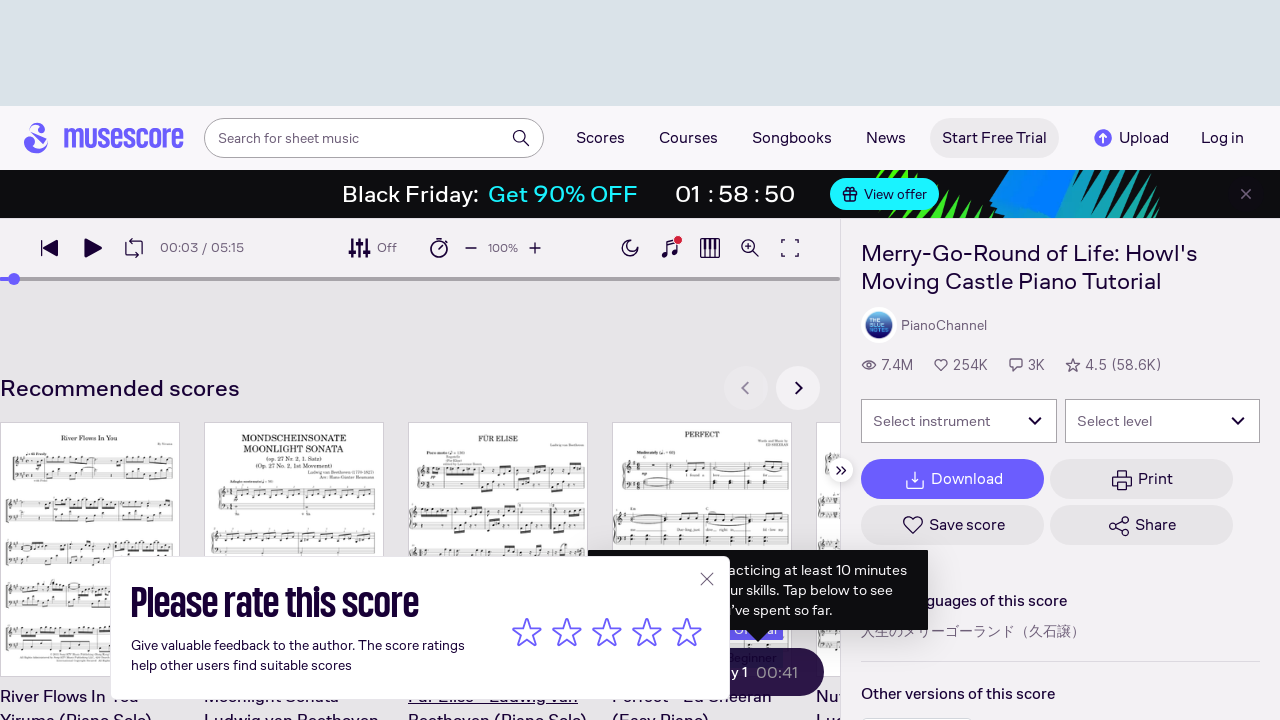

Pressed Page Down to scroll through score (iteration 24)
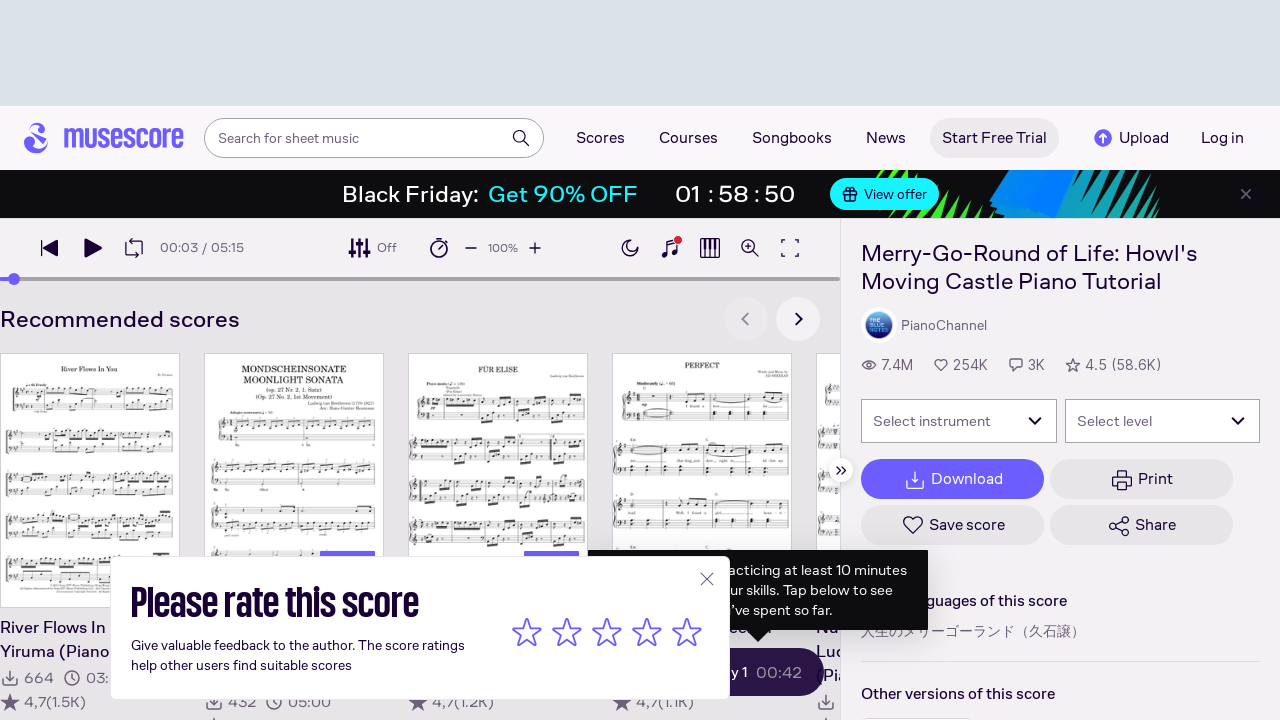

Waited 500ms for scroll animation to complete
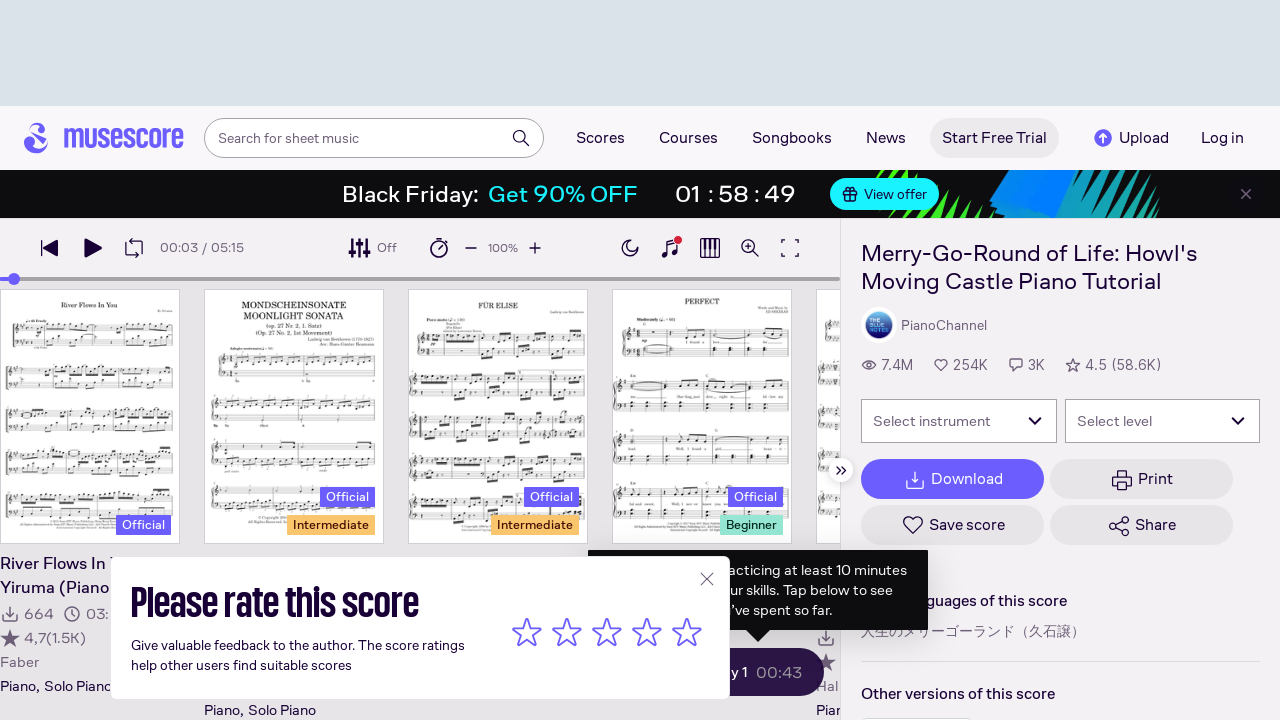

Retrieved current scroll position: 9080
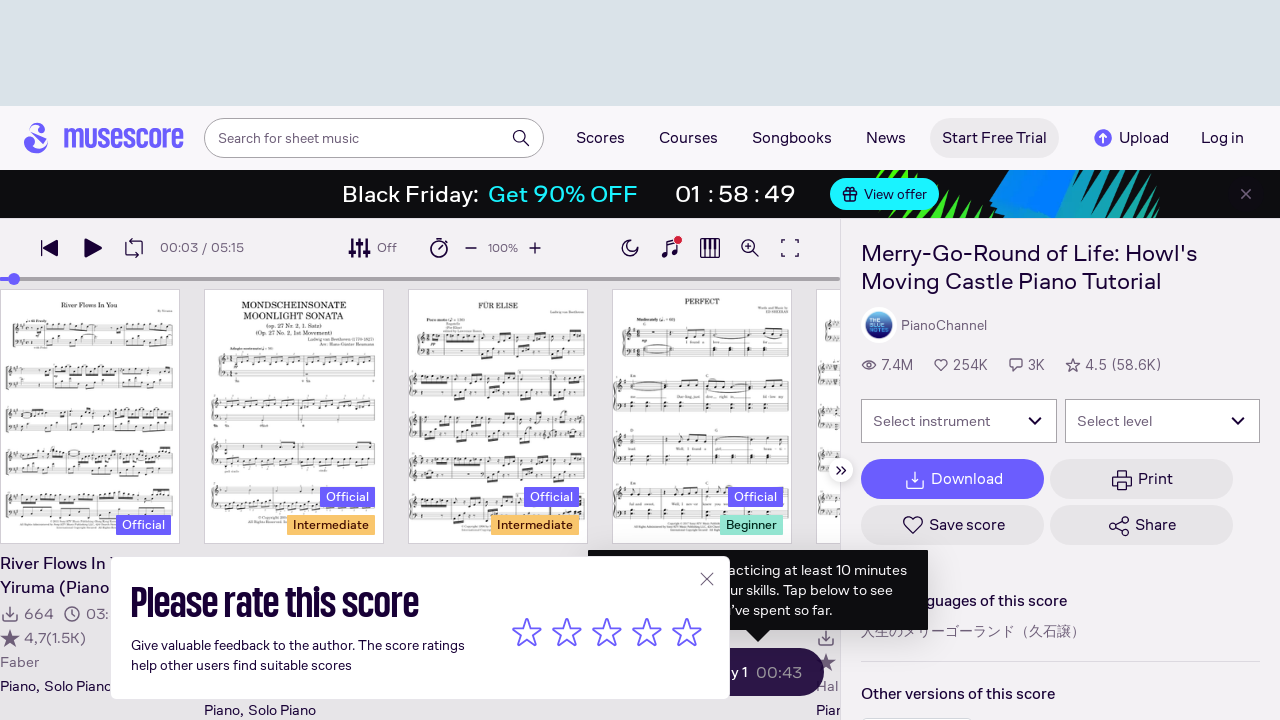

Pressed Page Down to scroll through score (iteration 25)
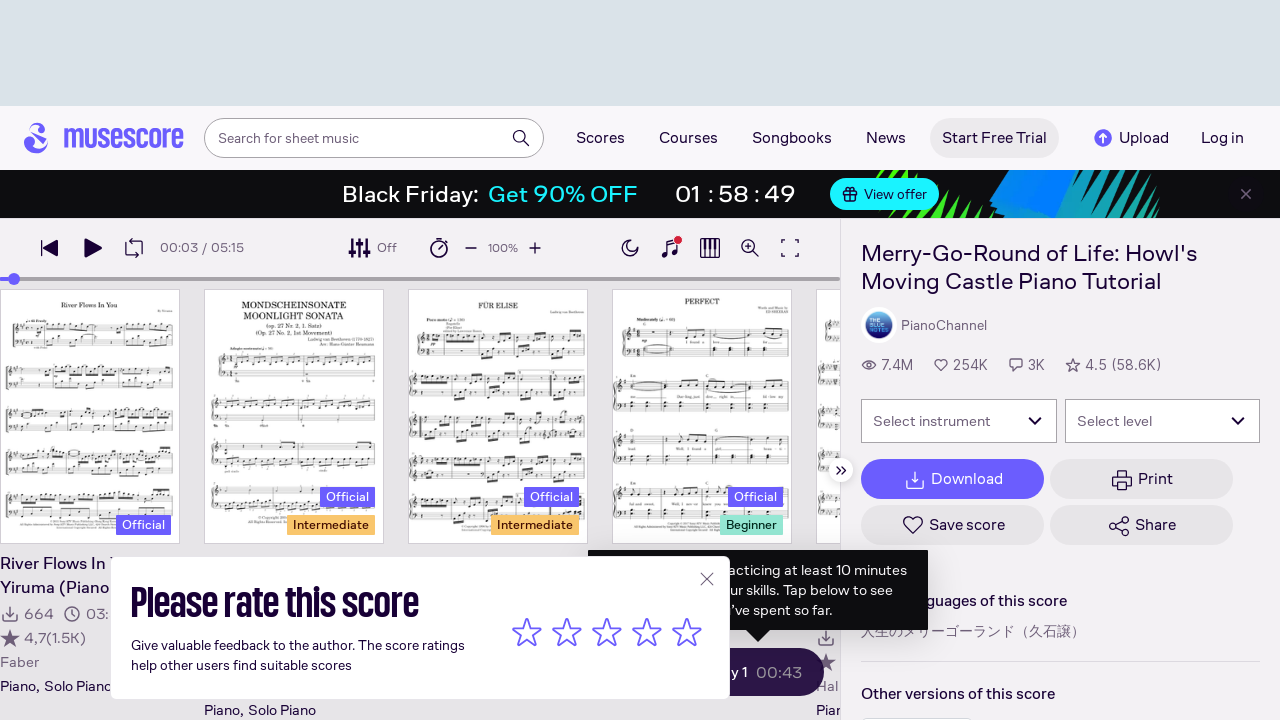

Waited 500ms for scroll animation to complete
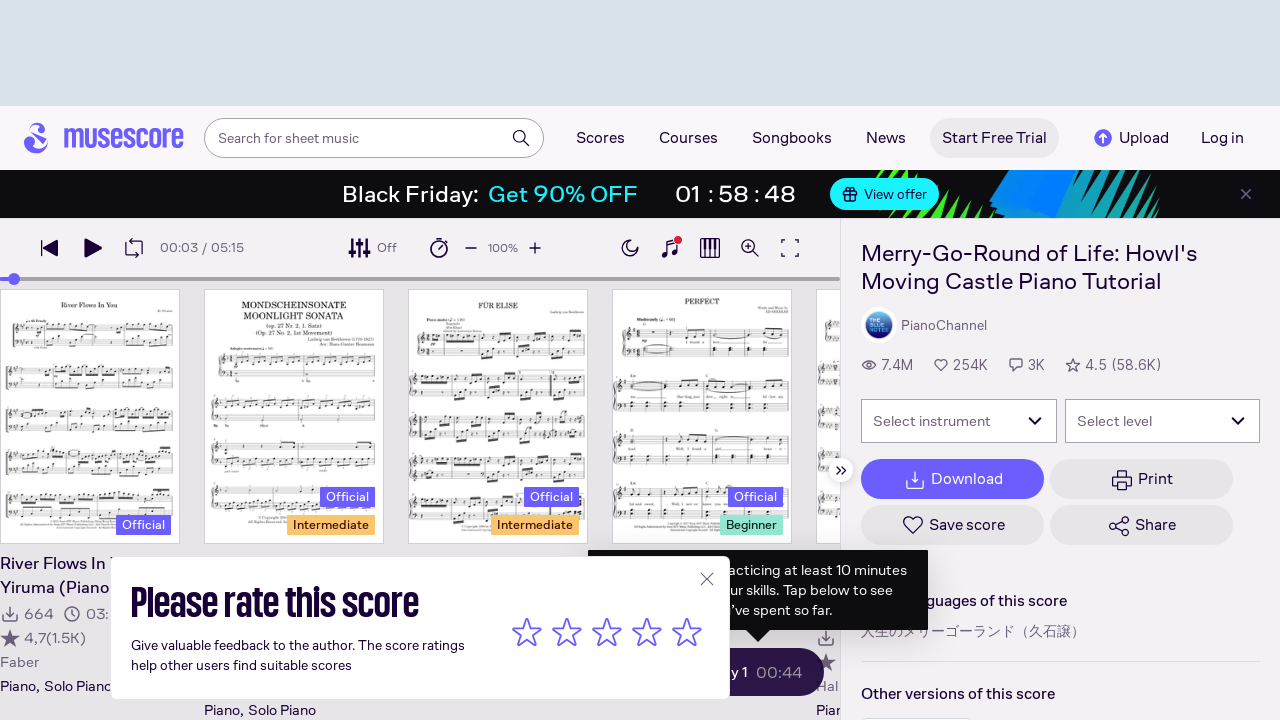

Retrieved current scroll position: 9080
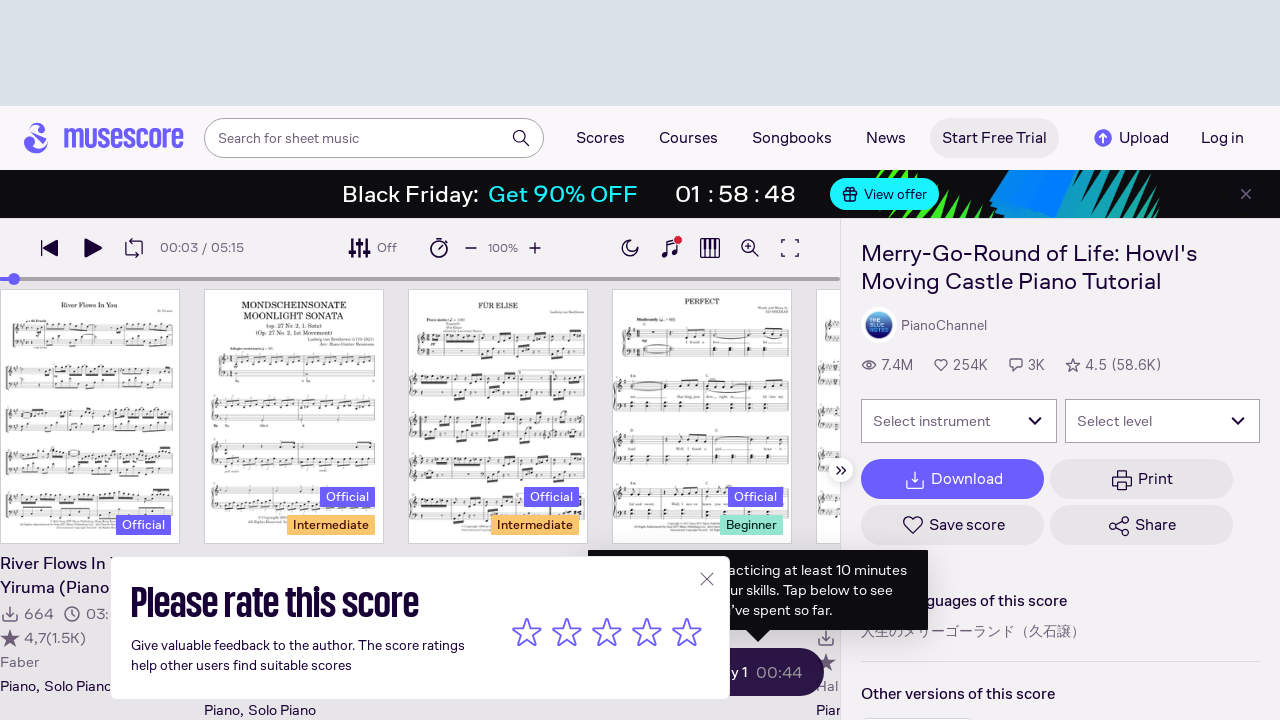

Reached end of score content - scroll position unchanged
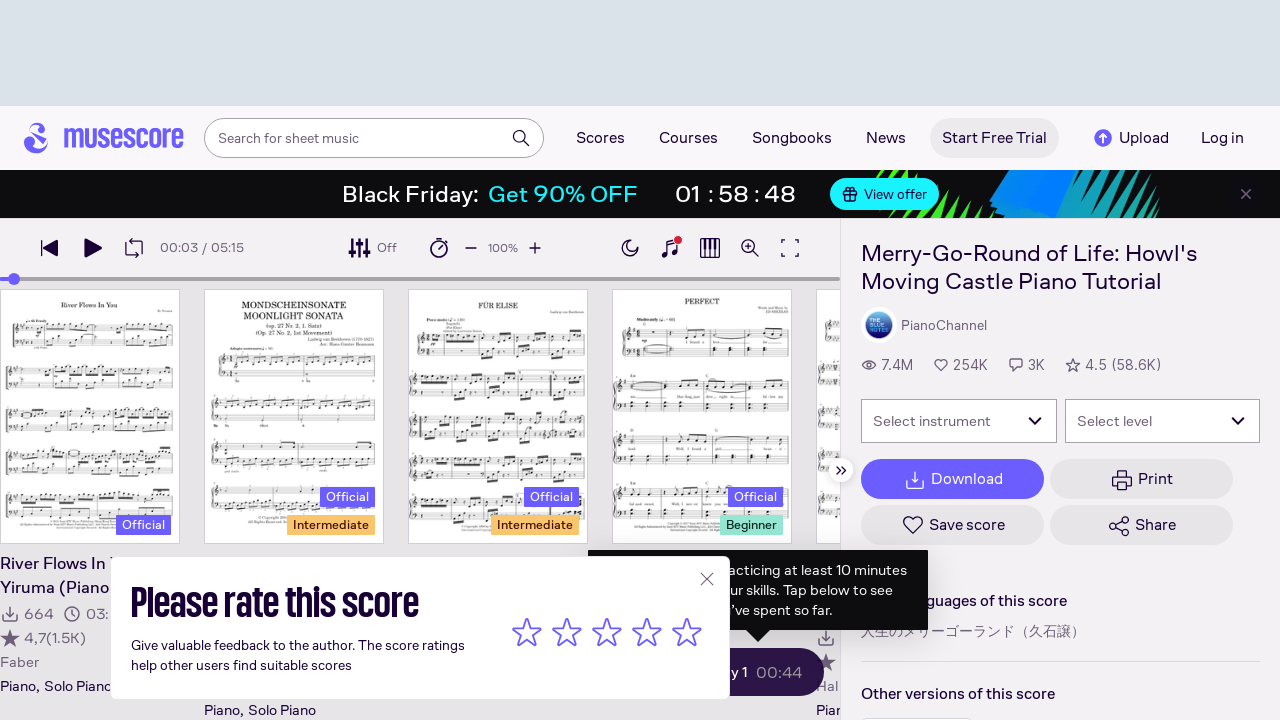

Waited 1000ms for final content to load
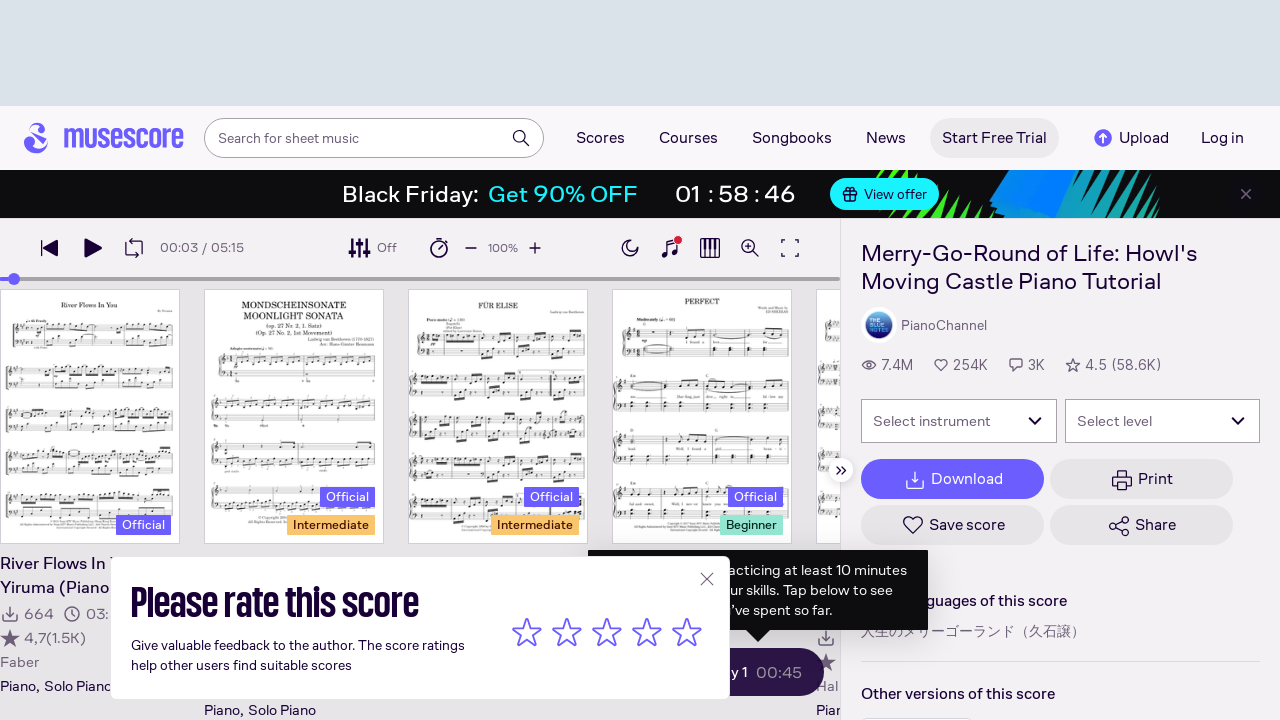

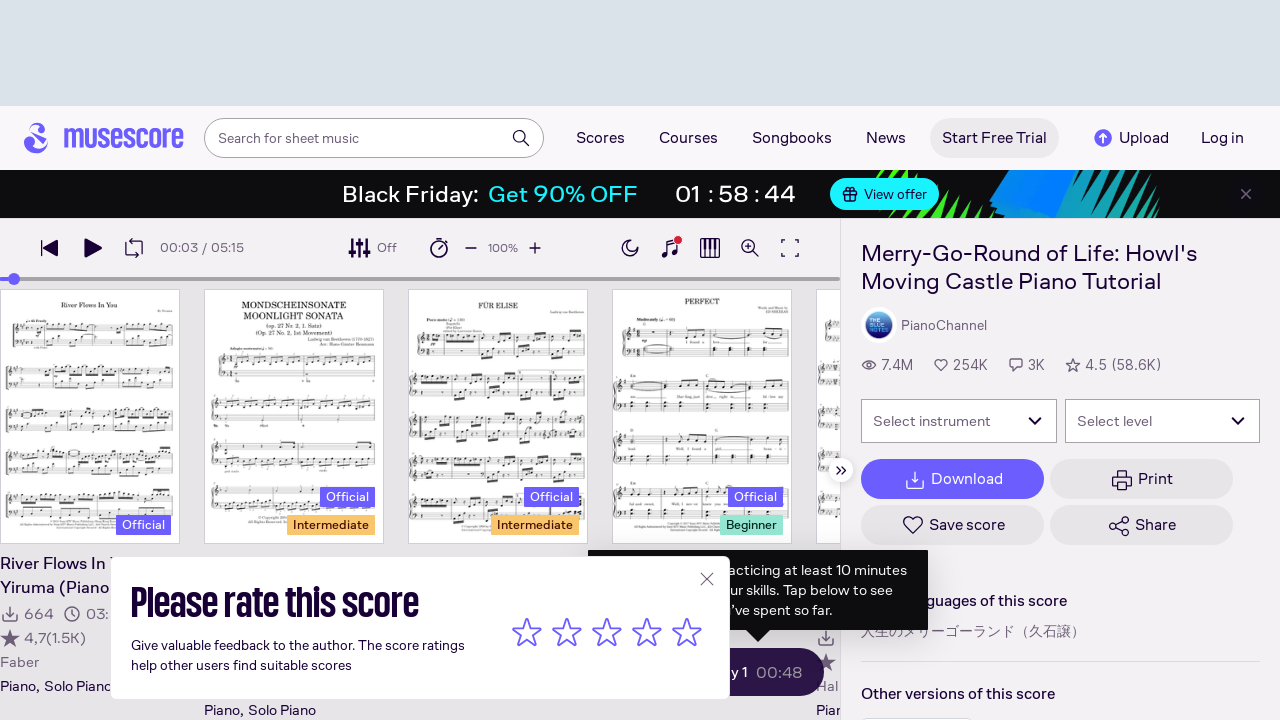